Tests filling out a large form by entering the same value into all input fields on the page and then clicking the submit button.

Starting URL: http://suninjuly.github.io/huge_form.html

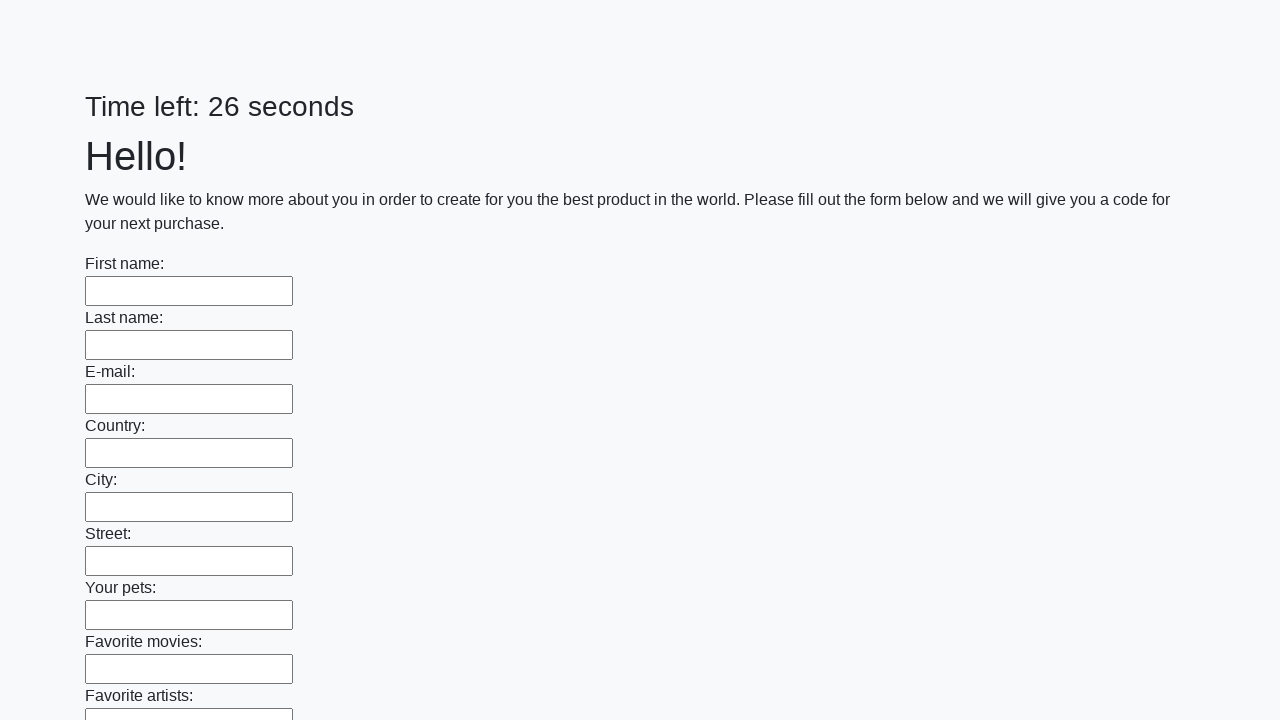

Navigated to huge form page
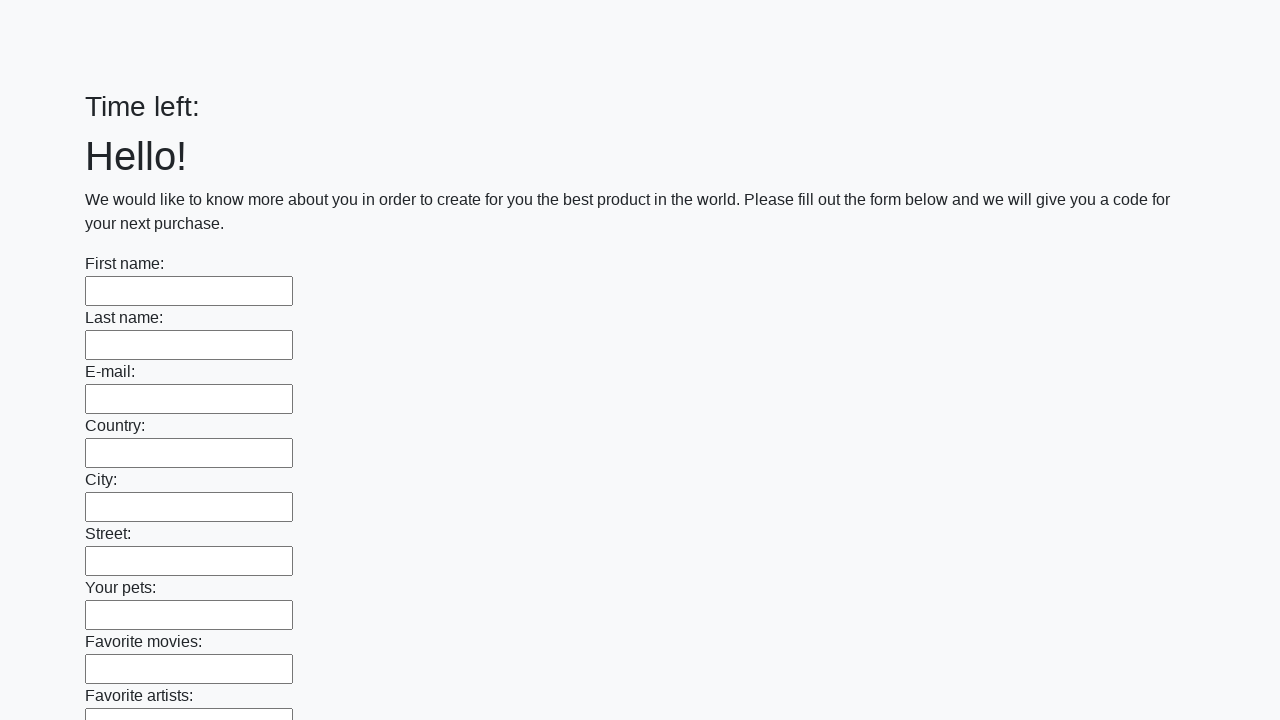

Retrieved all input elements from the page
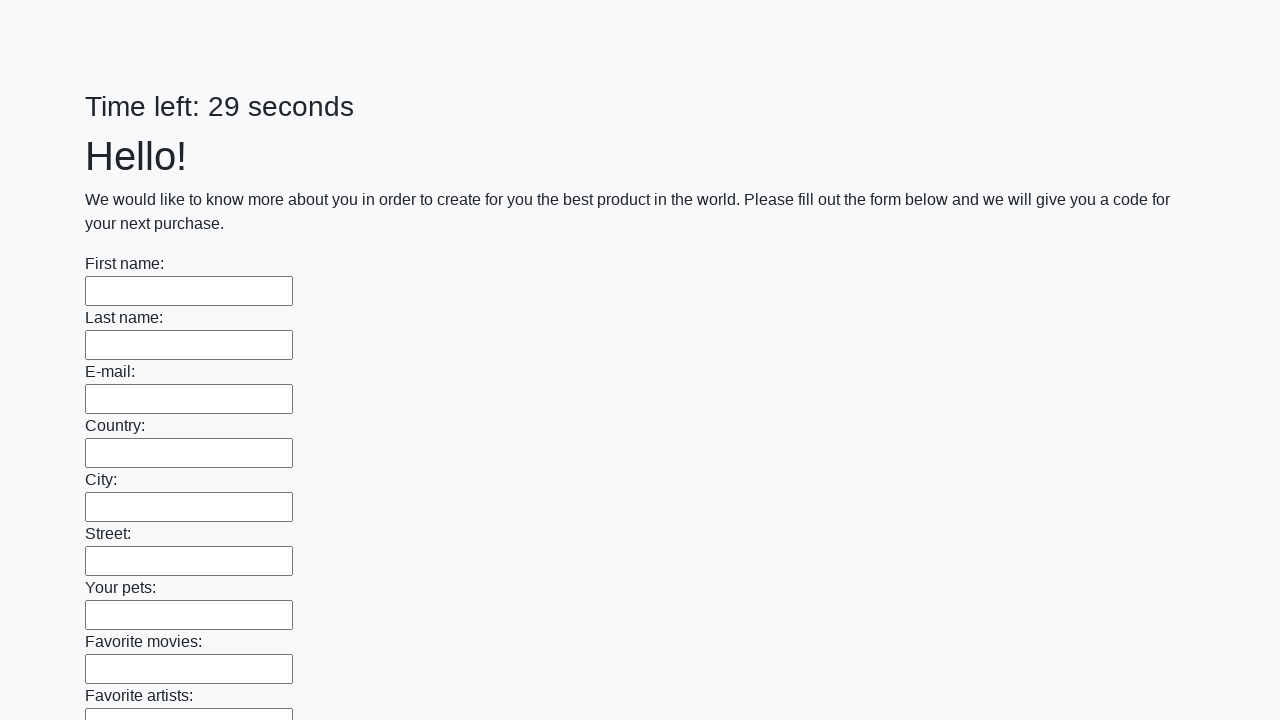

Filled input field with 'Мой ответ' on input >> nth=0
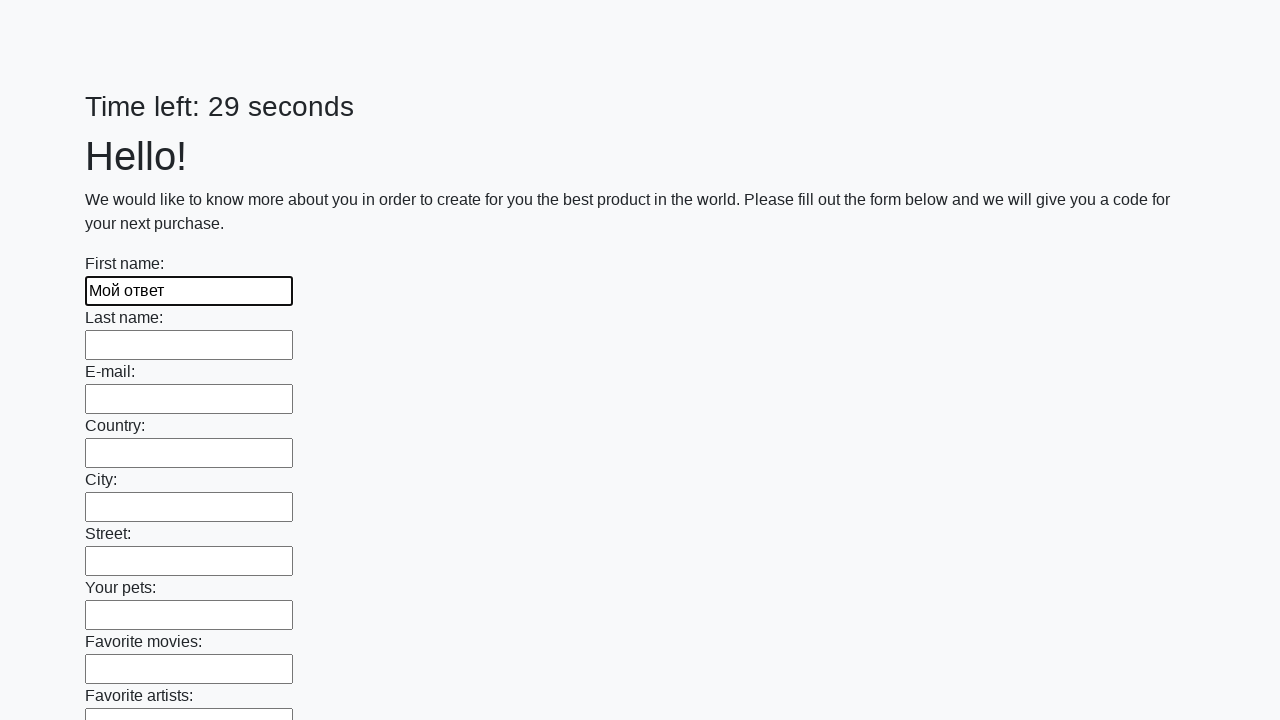

Filled input field with 'Мой ответ' on input >> nth=1
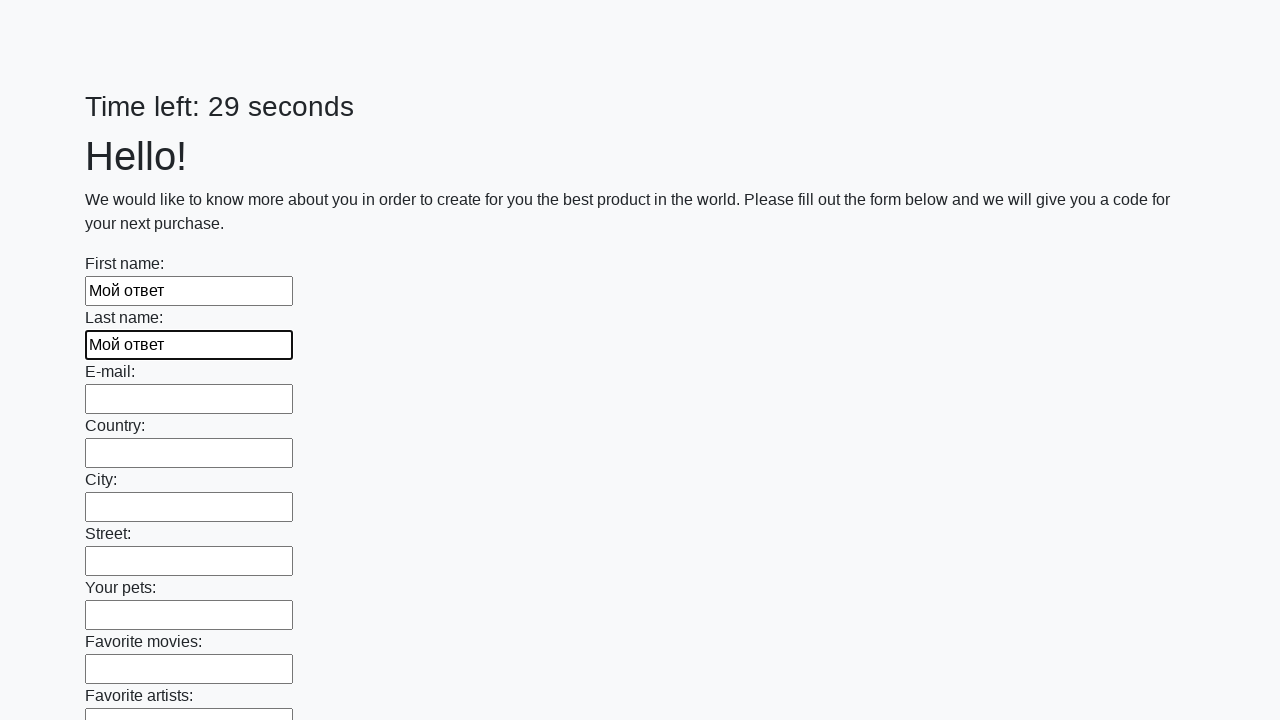

Filled input field with 'Мой ответ' on input >> nth=2
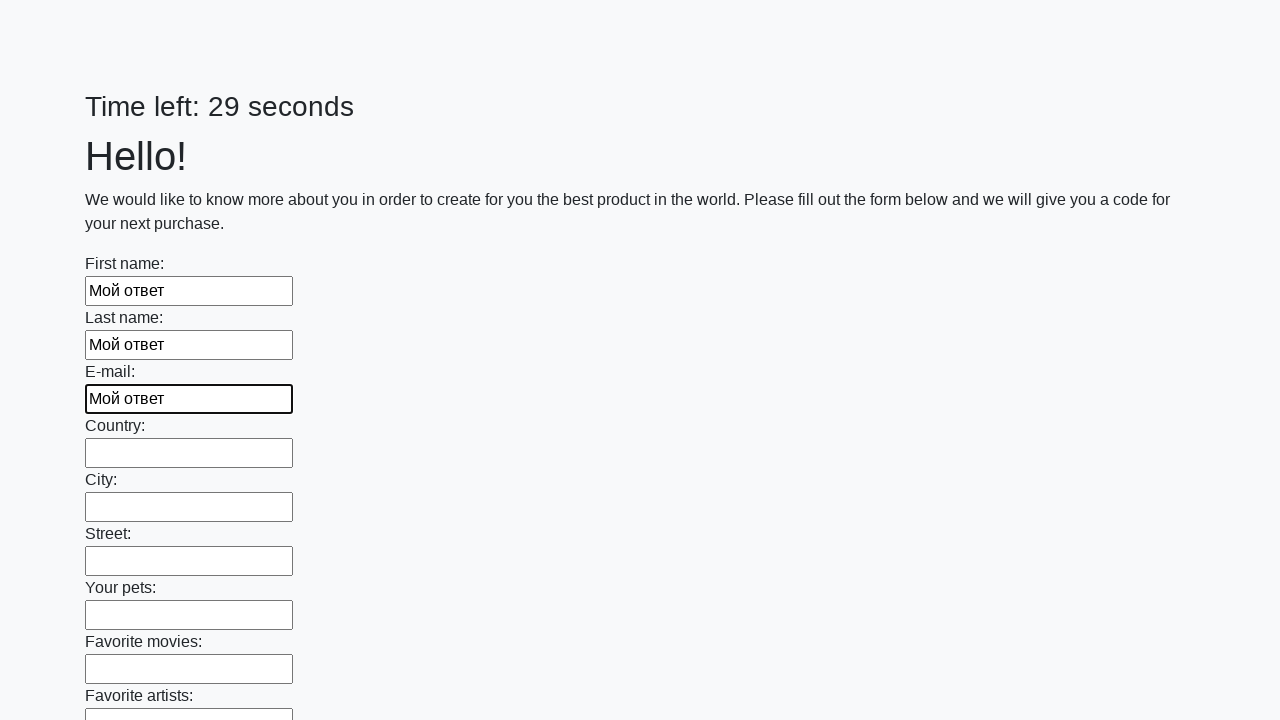

Filled input field with 'Мой ответ' on input >> nth=3
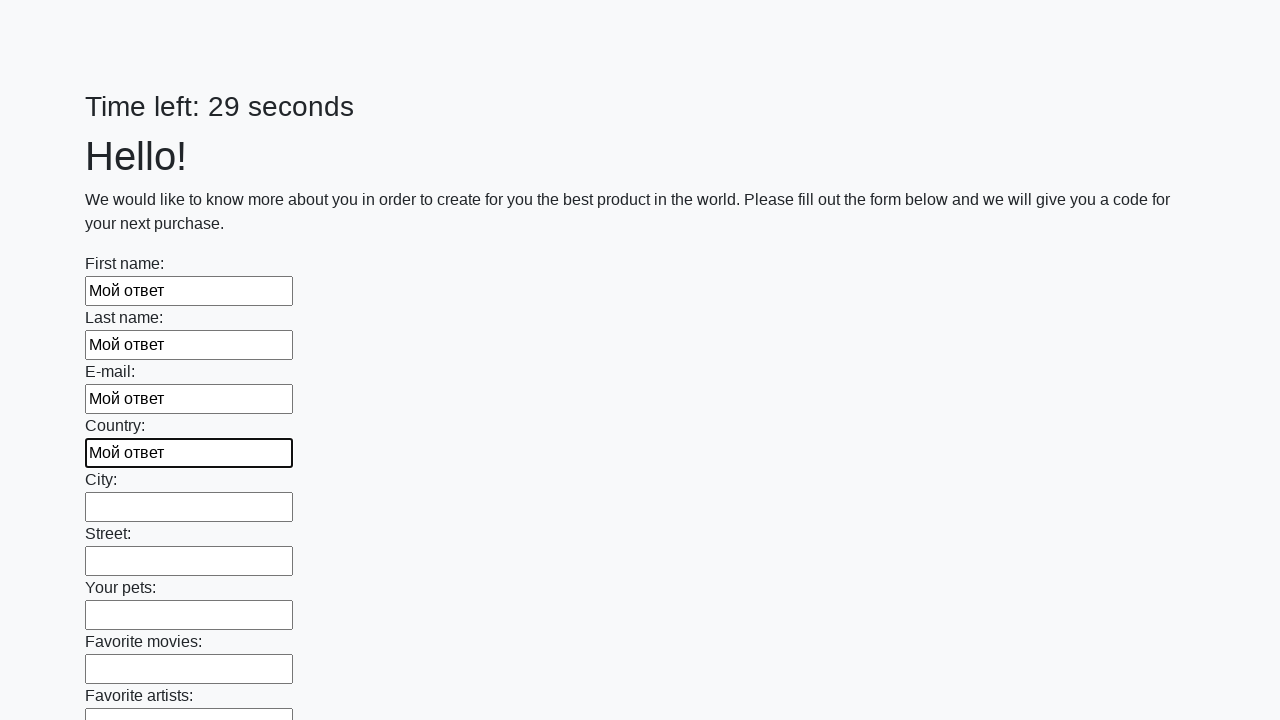

Filled input field with 'Мой ответ' on input >> nth=4
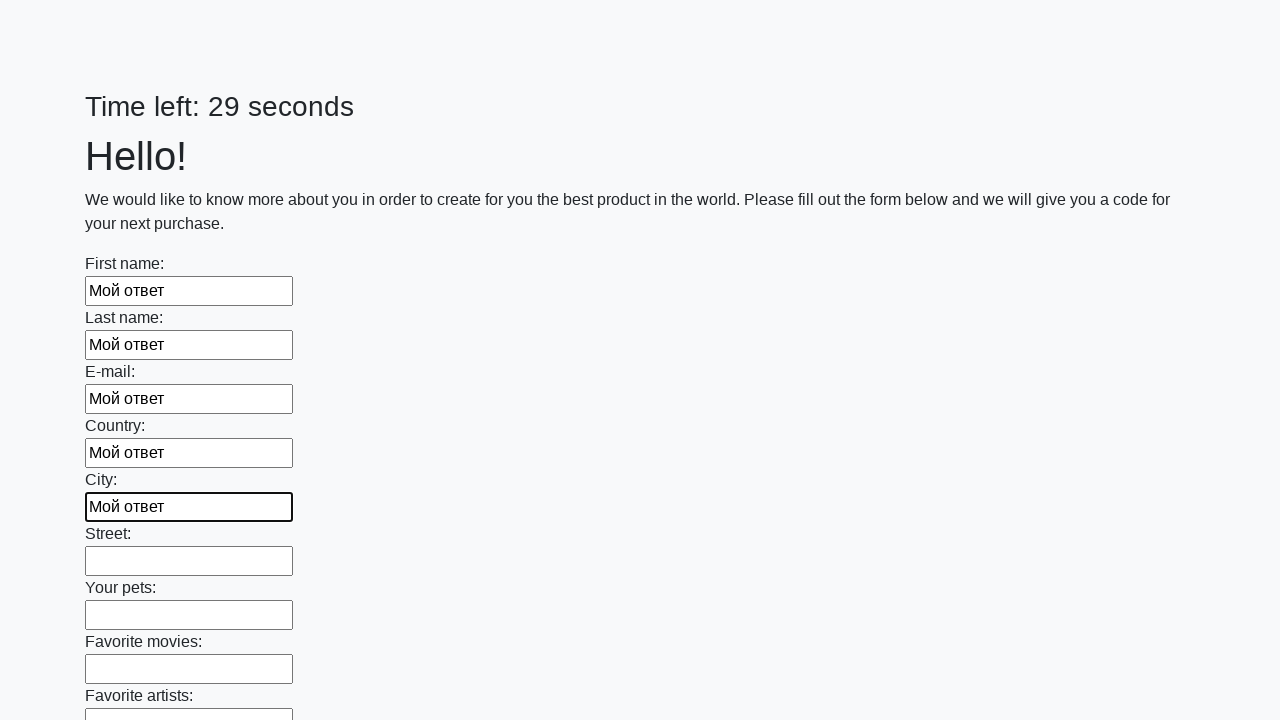

Filled input field with 'Мой ответ' on input >> nth=5
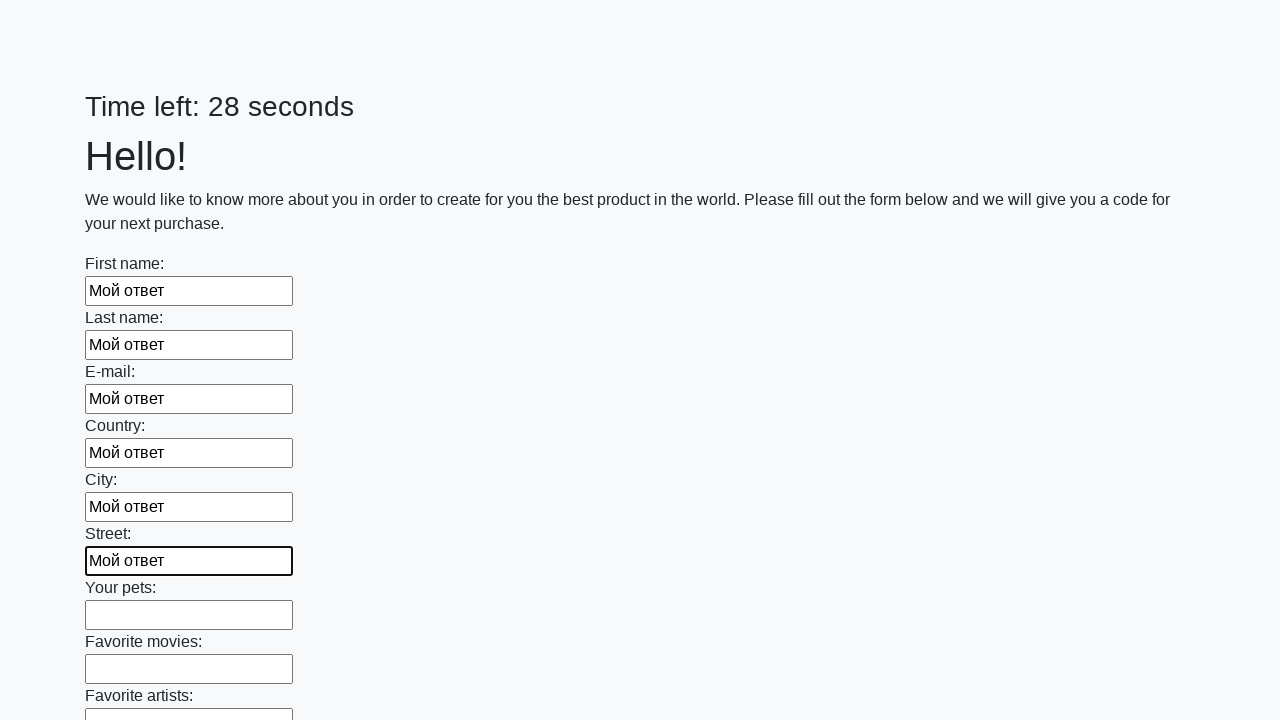

Filled input field with 'Мой ответ' on input >> nth=6
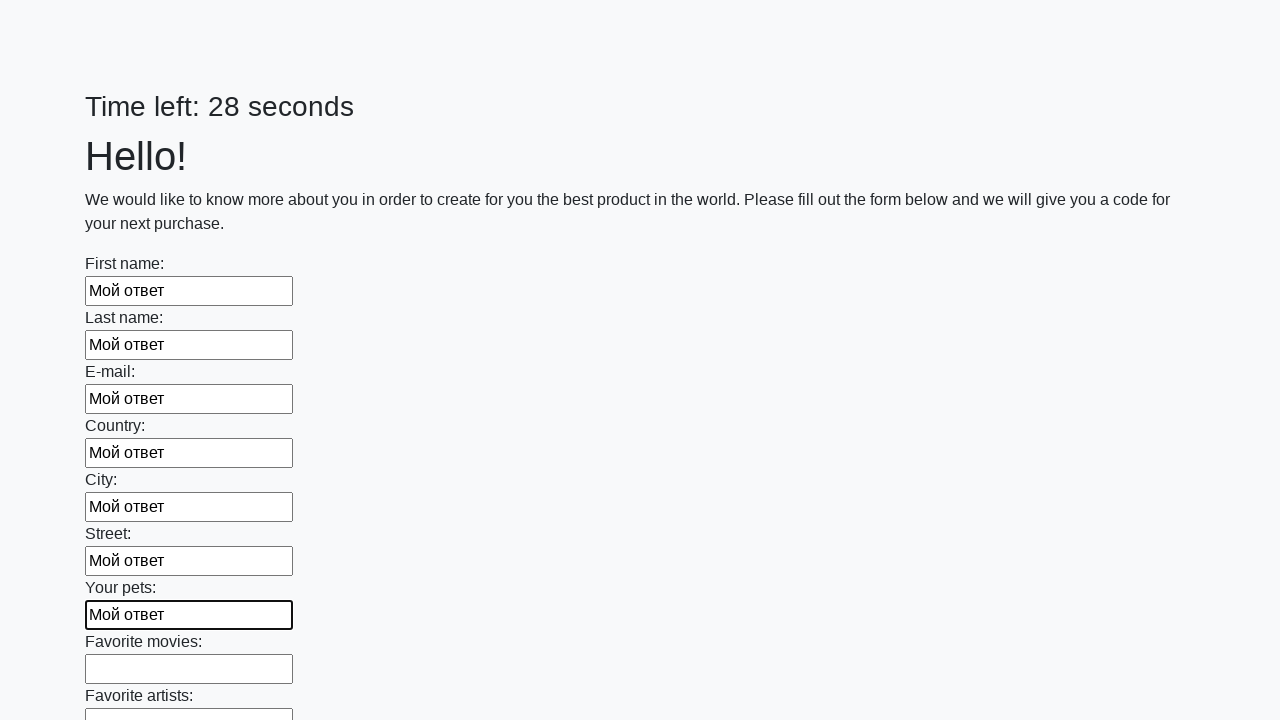

Filled input field with 'Мой ответ' on input >> nth=7
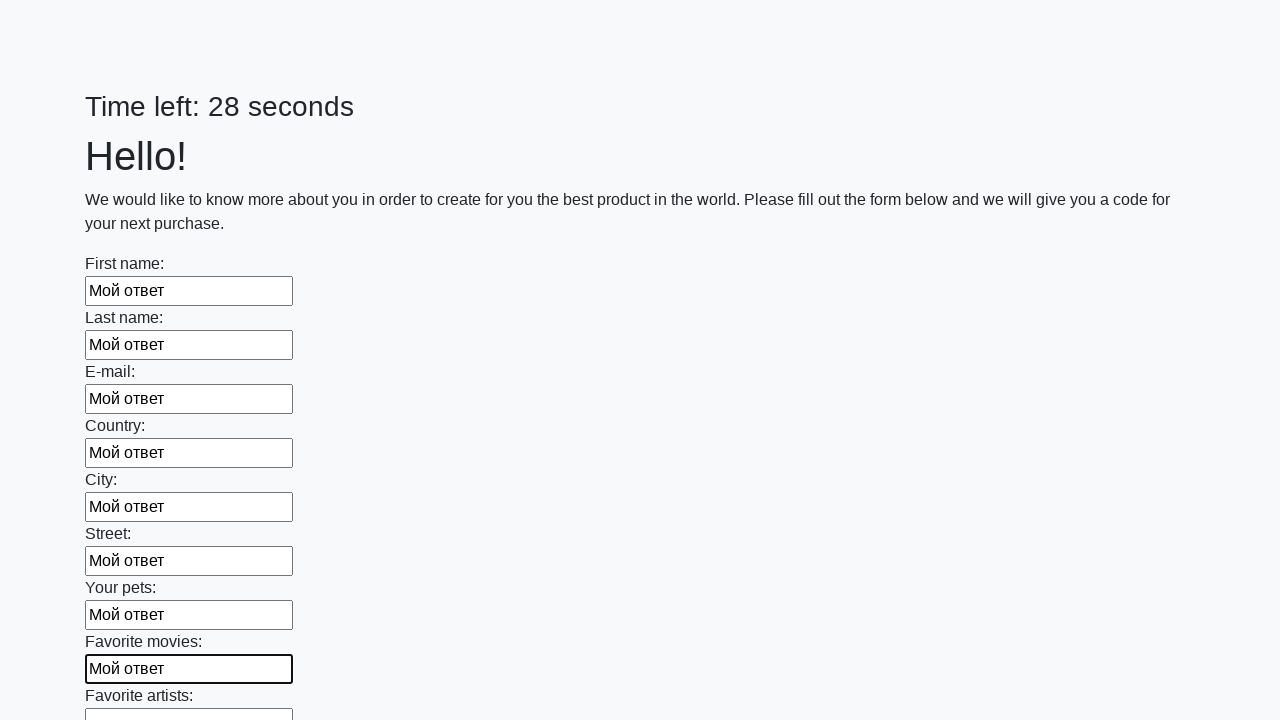

Filled input field with 'Мой ответ' on input >> nth=8
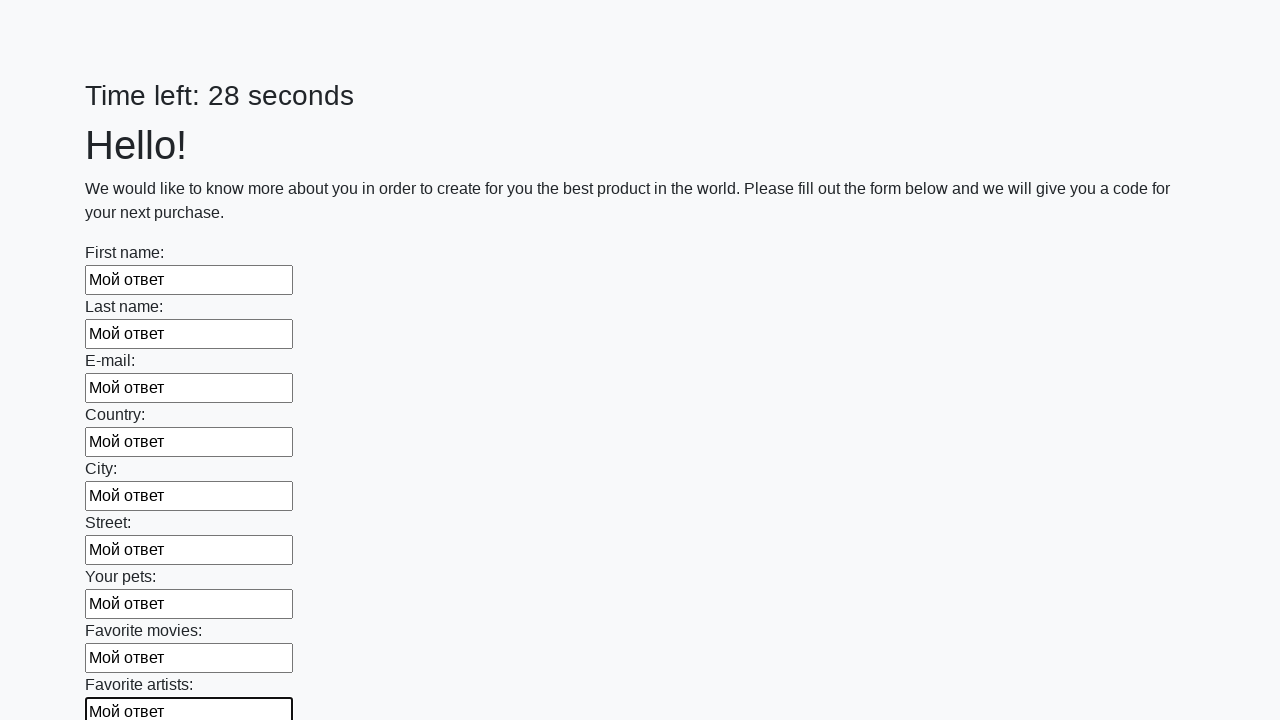

Filled input field with 'Мой ответ' on input >> nth=9
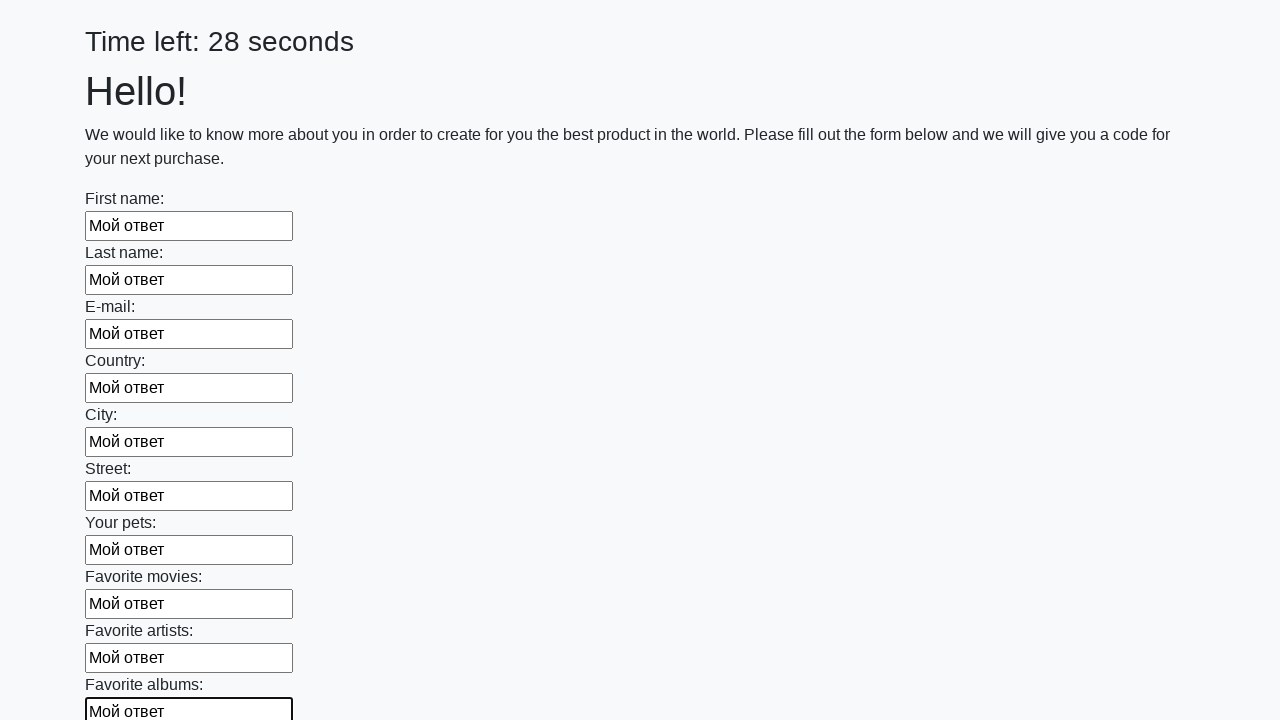

Filled input field with 'Мой ответ' on input >> nth=10
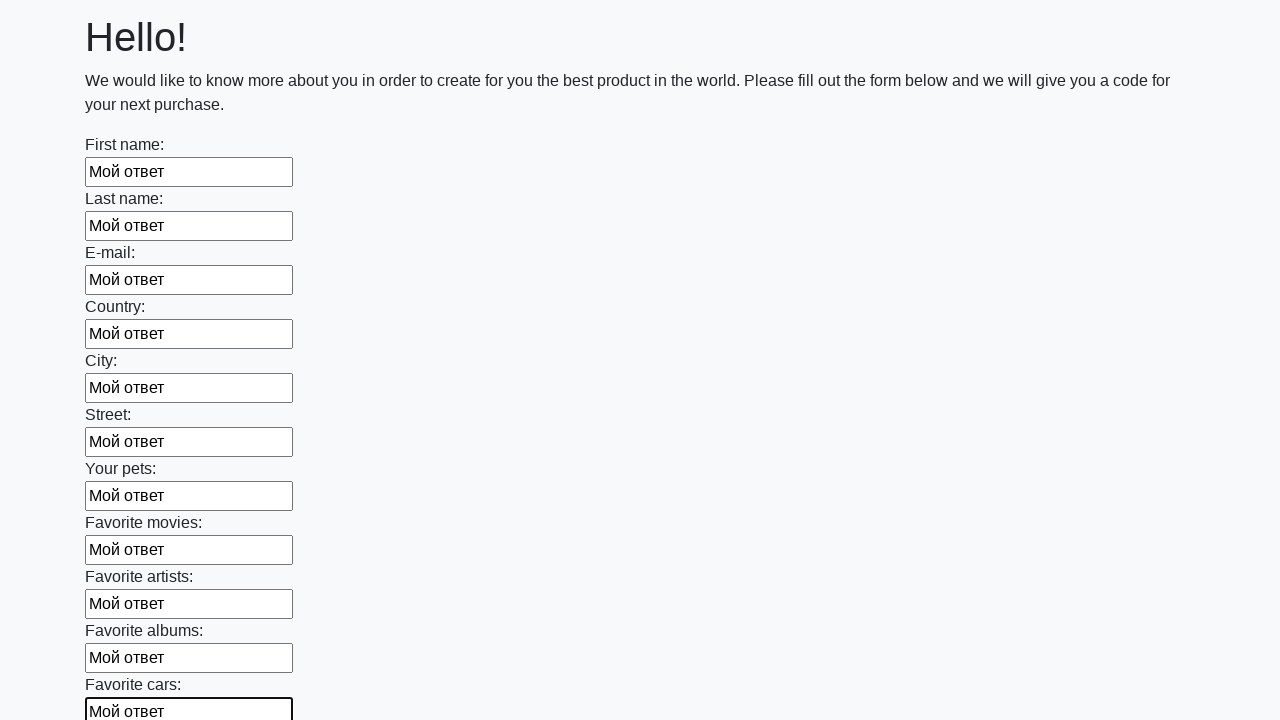

Filled input field with 'Мой ответ' on input >> nth=11
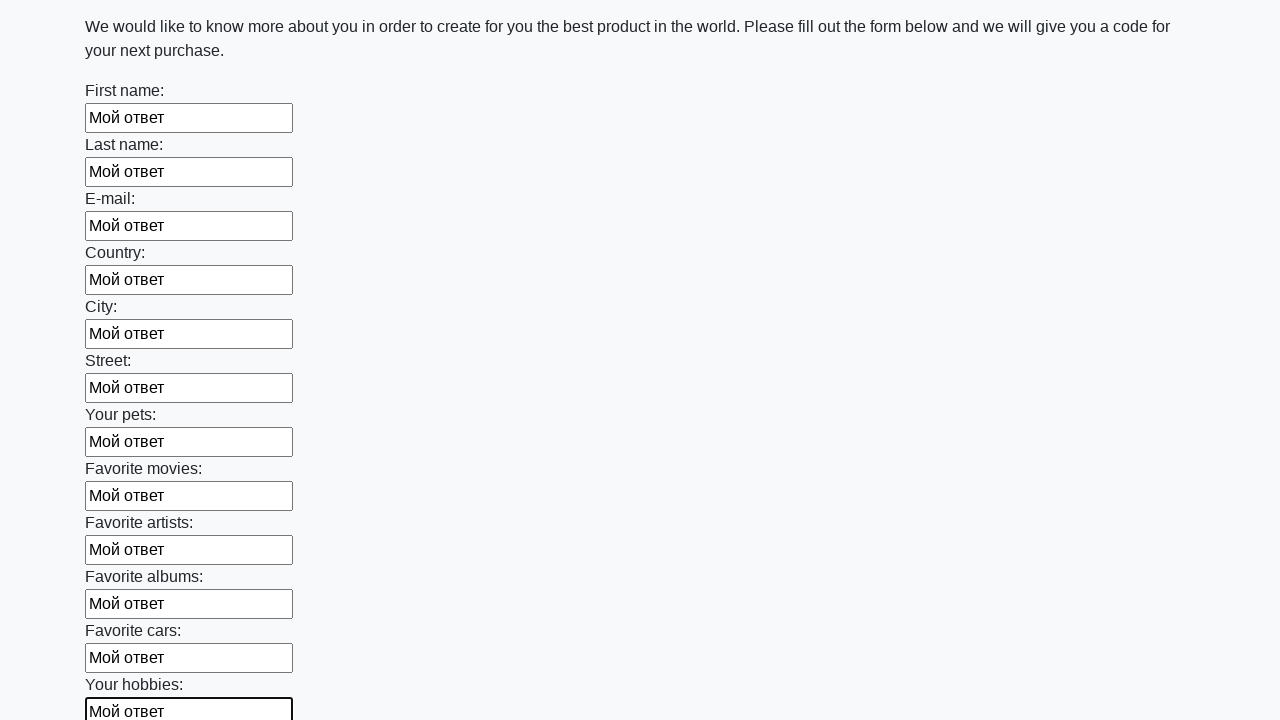

Filled input field with 'Мой ответ' on input >> nth=12
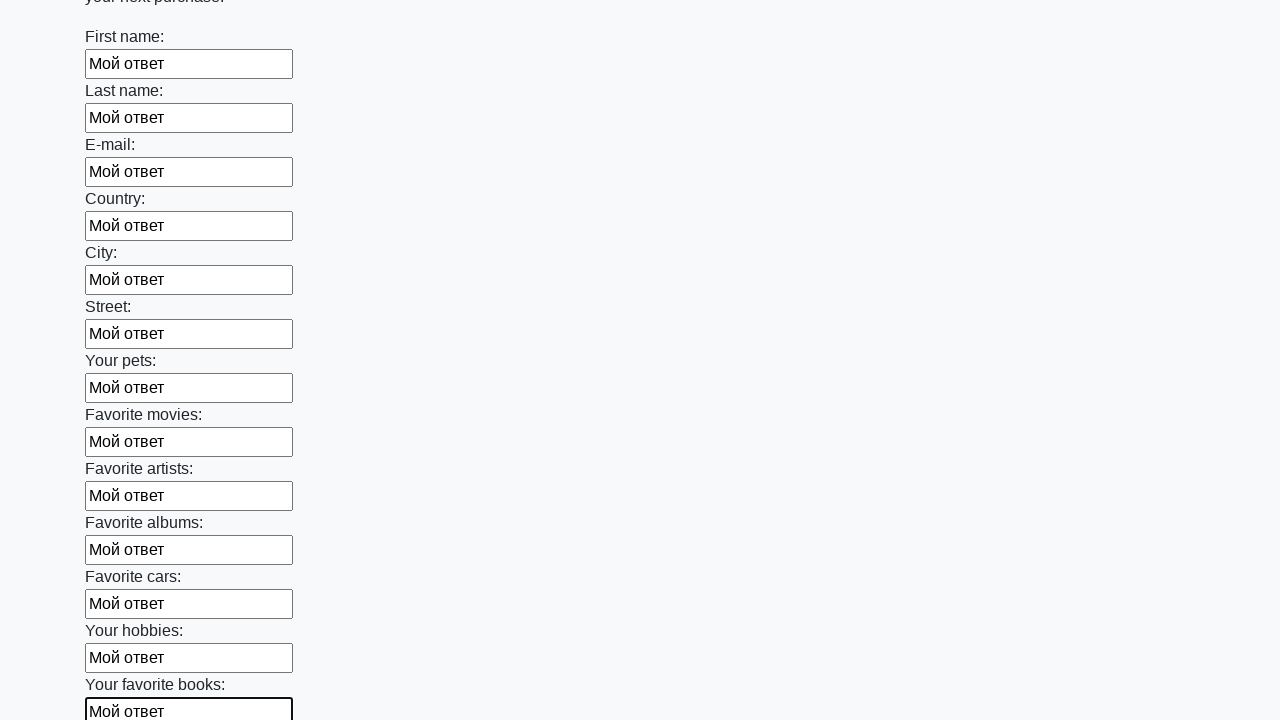

Filled input field with 'Мой ответ' on input >> nth=13
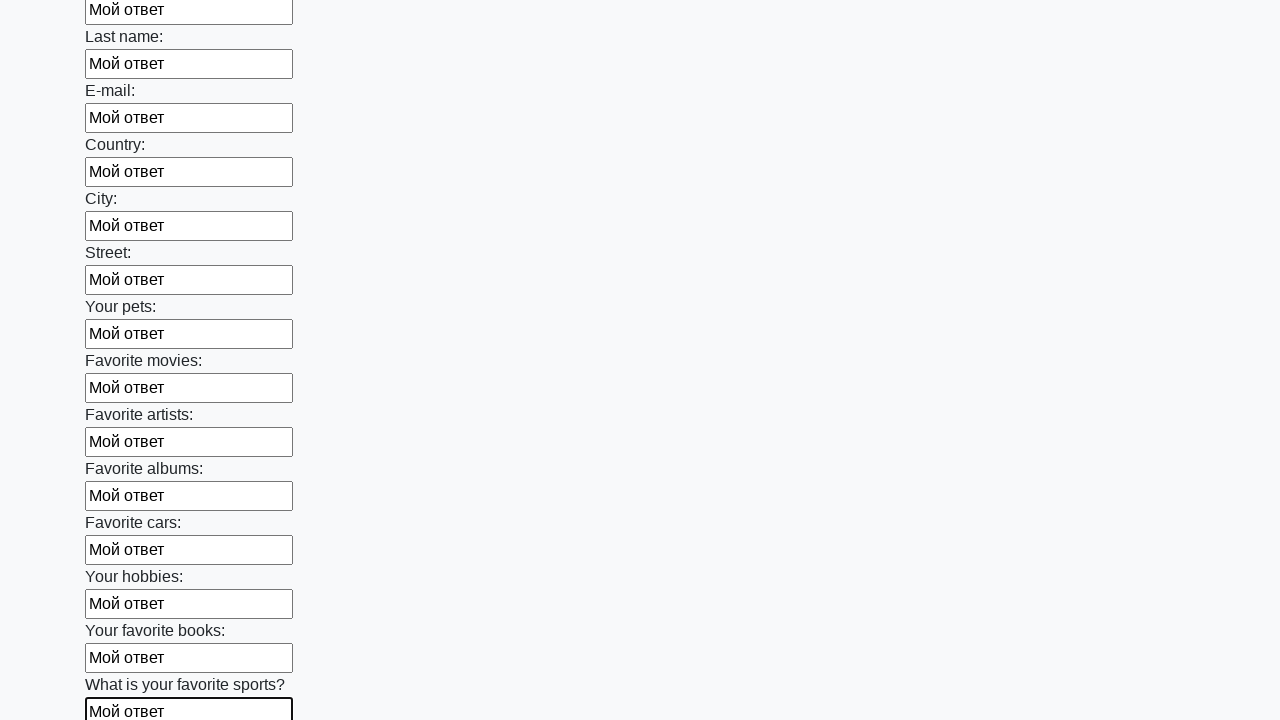

Filled input field with 'Мой ответ' on input >> nth=14
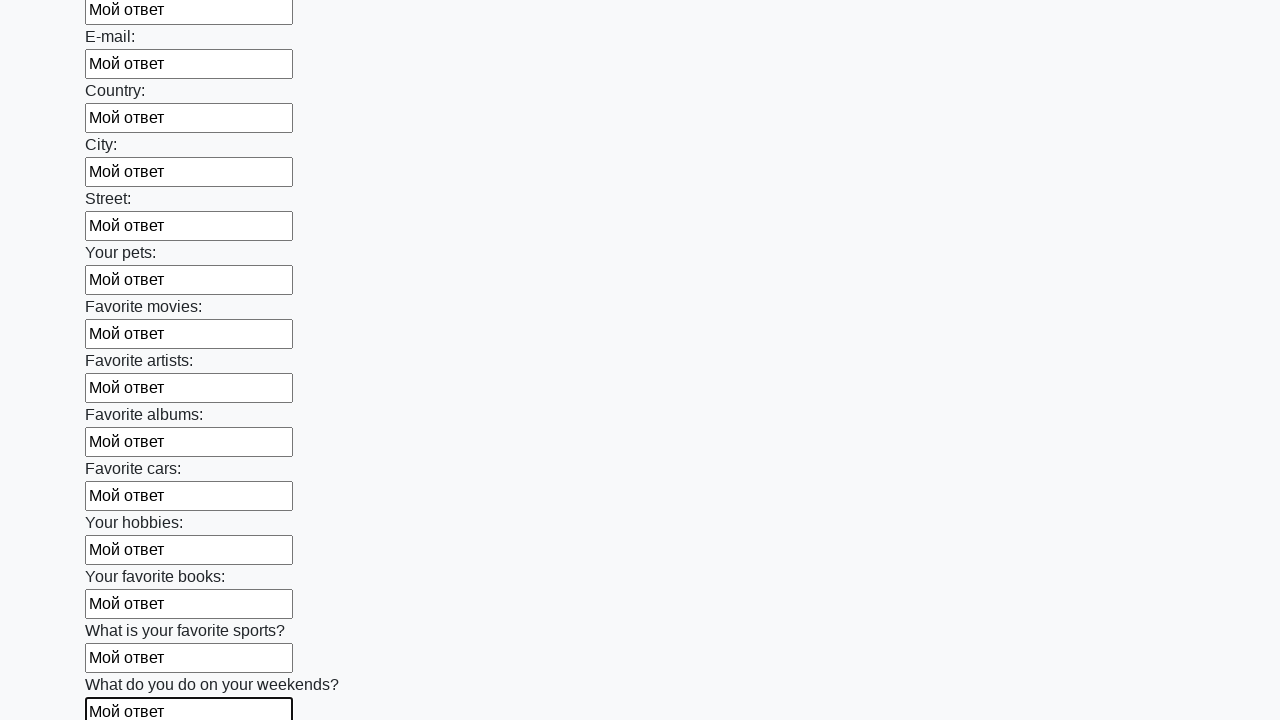

Filled input field with 'Мой ответ' on input >> nth=15
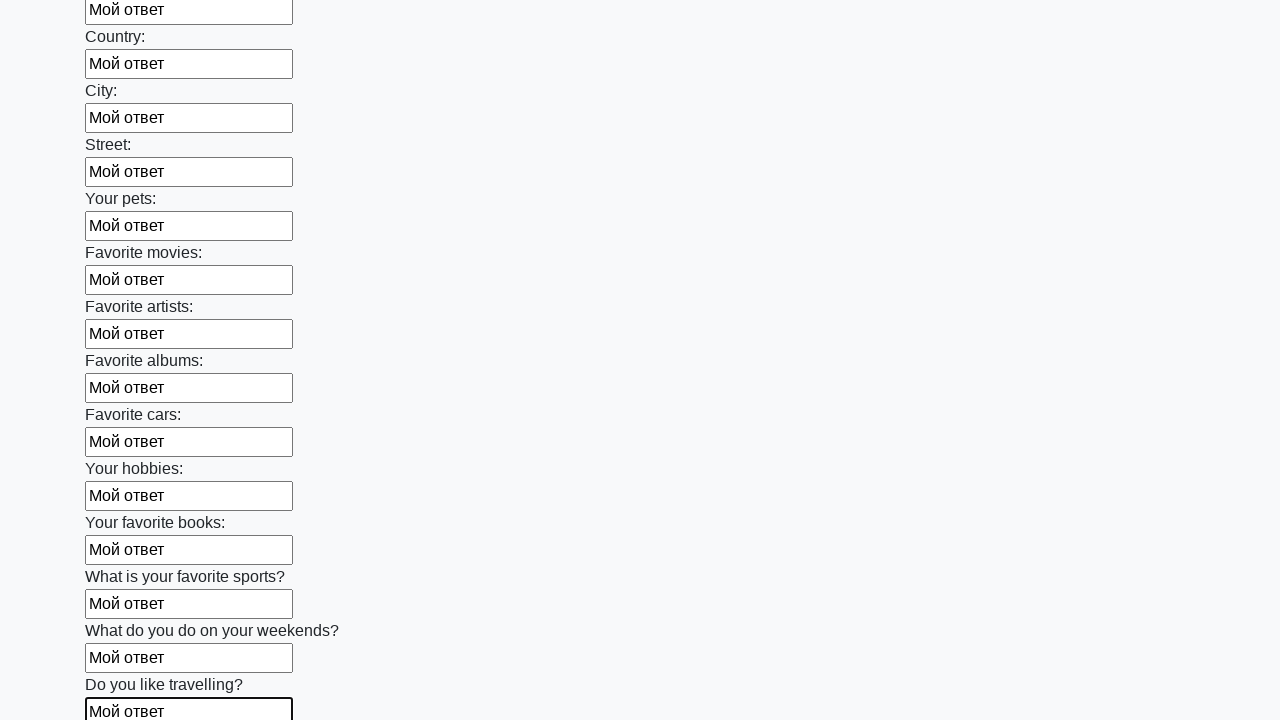

Filled input field with 'Мой ответ' on input >> nth=16
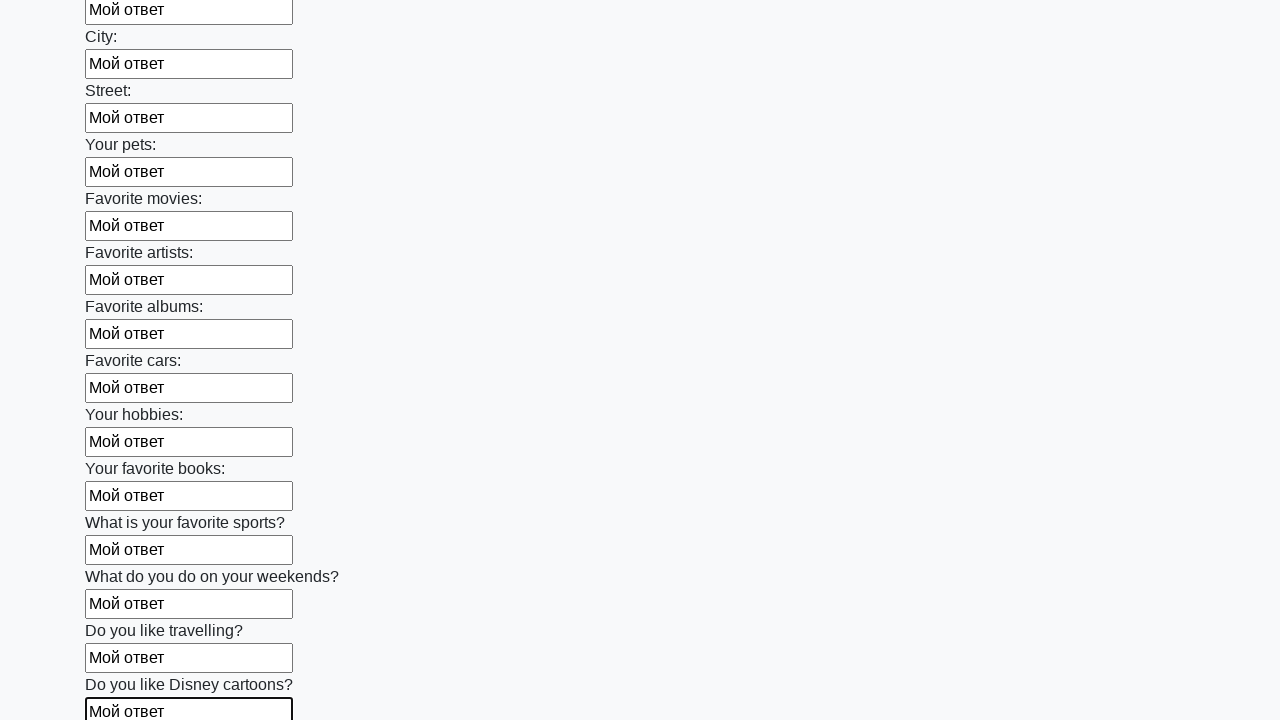

Filled input field with 'Мой ответ' on input >> nth=17
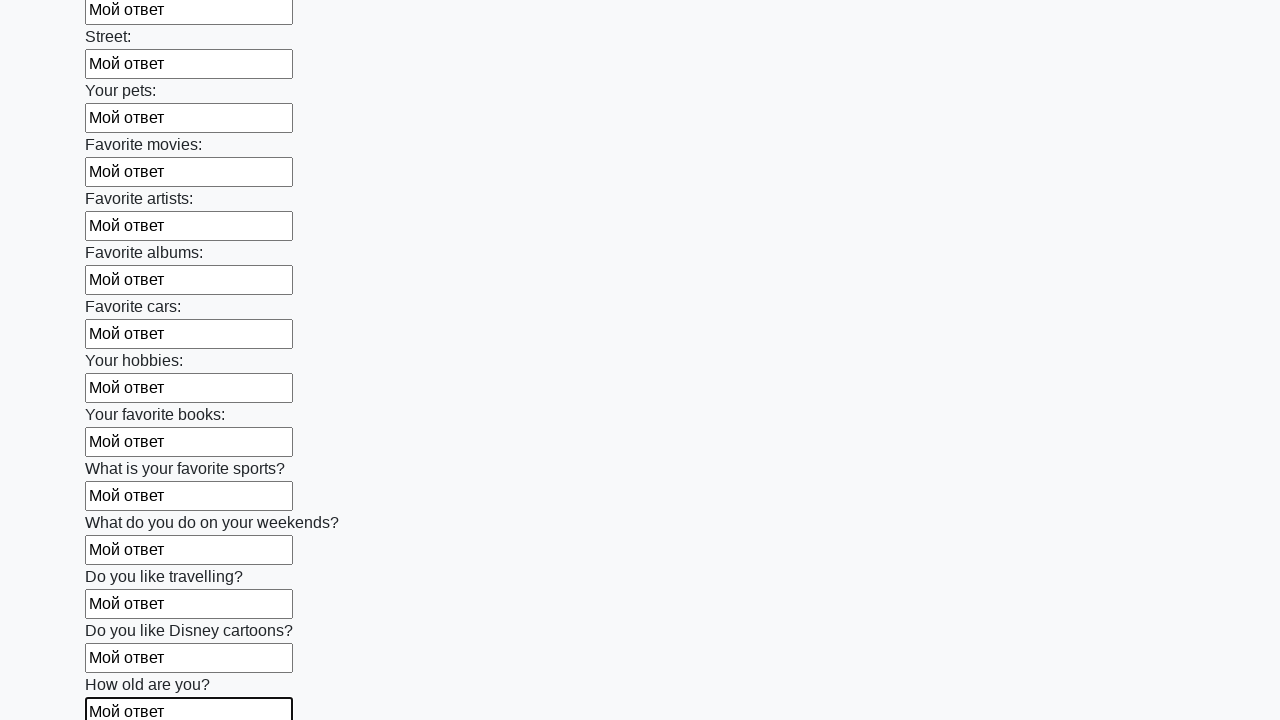

Filled input field with 'Мой ответ' on input >> nth=18
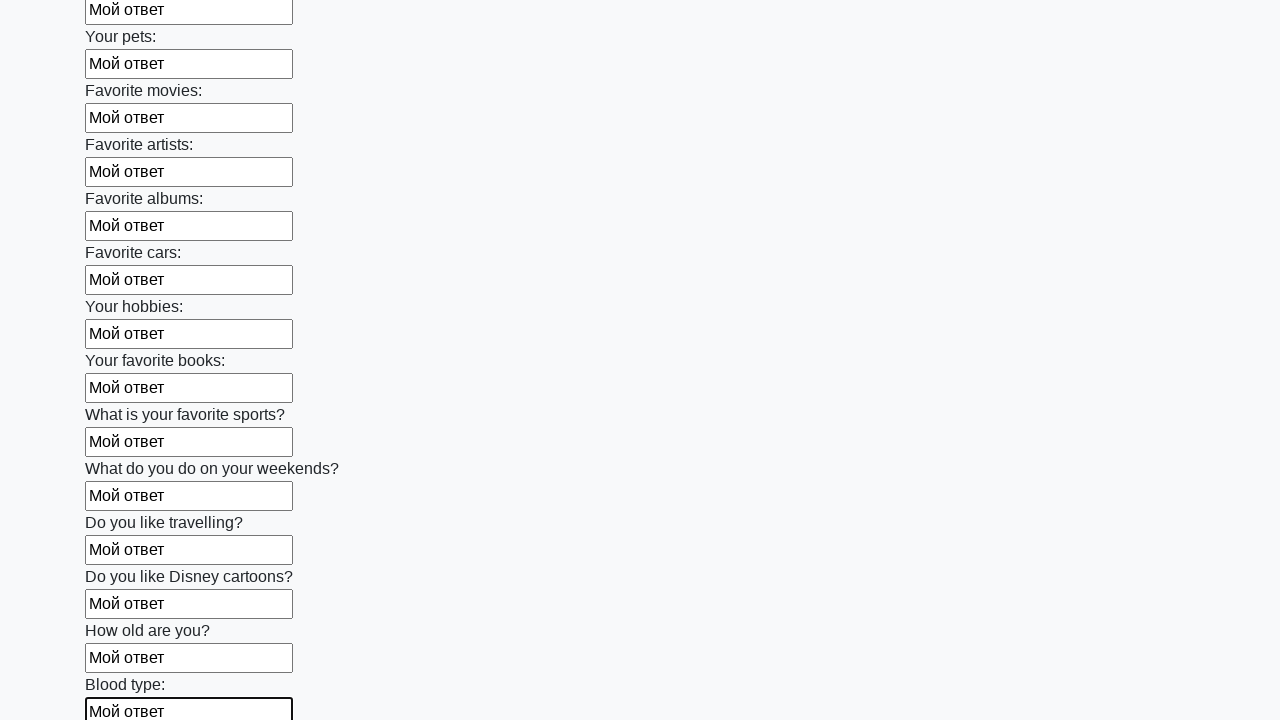

Filled input field with 'Мой ответ' on input >> nth=19
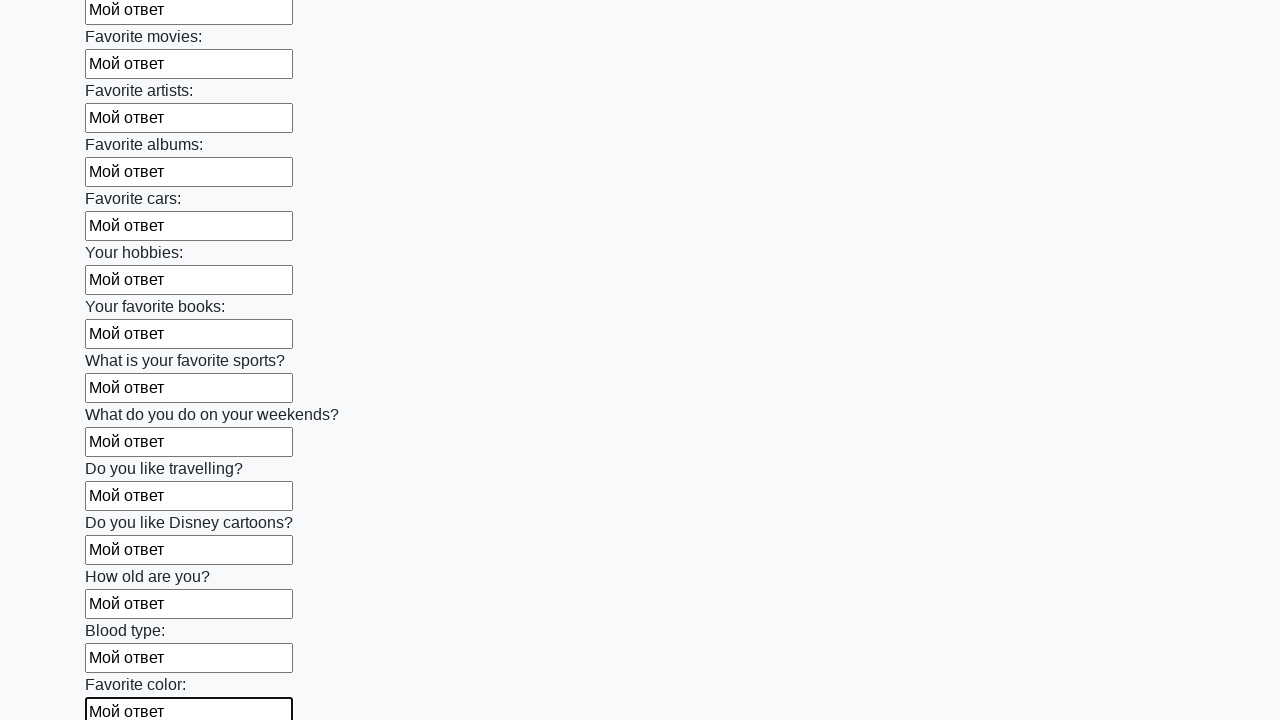

Filled input field with 'Мой ответ' on input >> nth=20
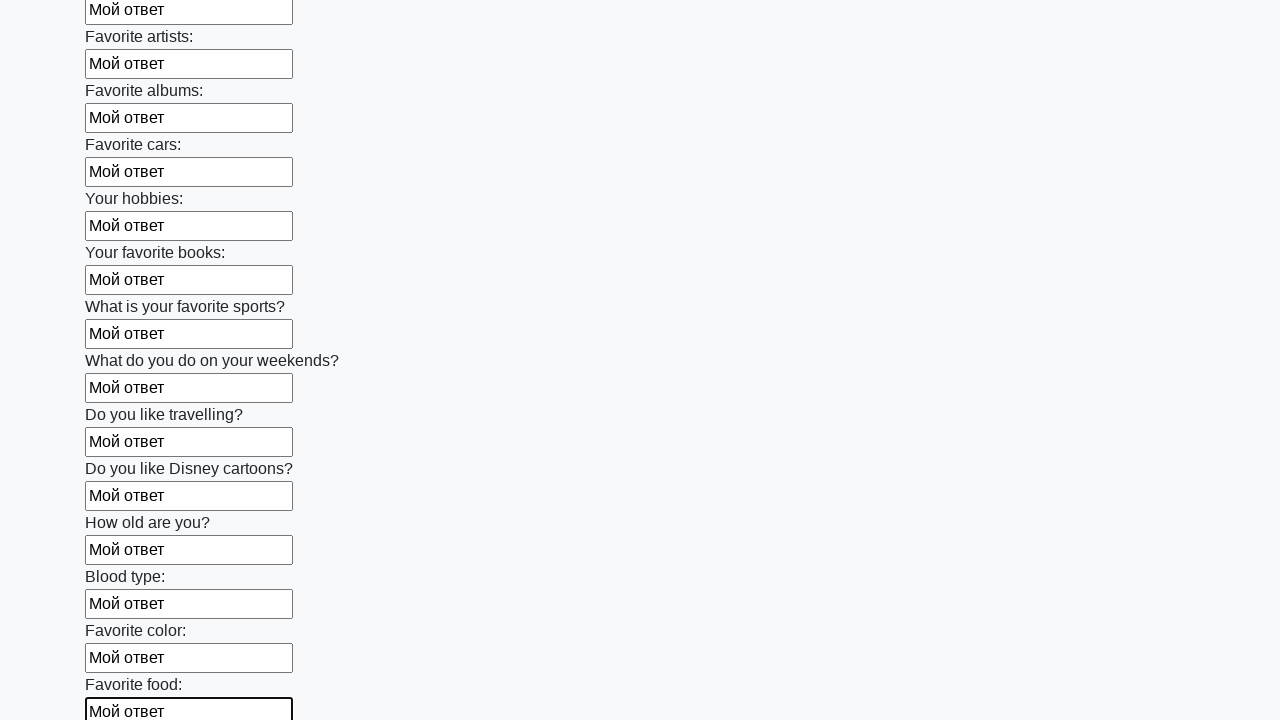

Filled input field with 'Мой ответ' on input >> nth=21
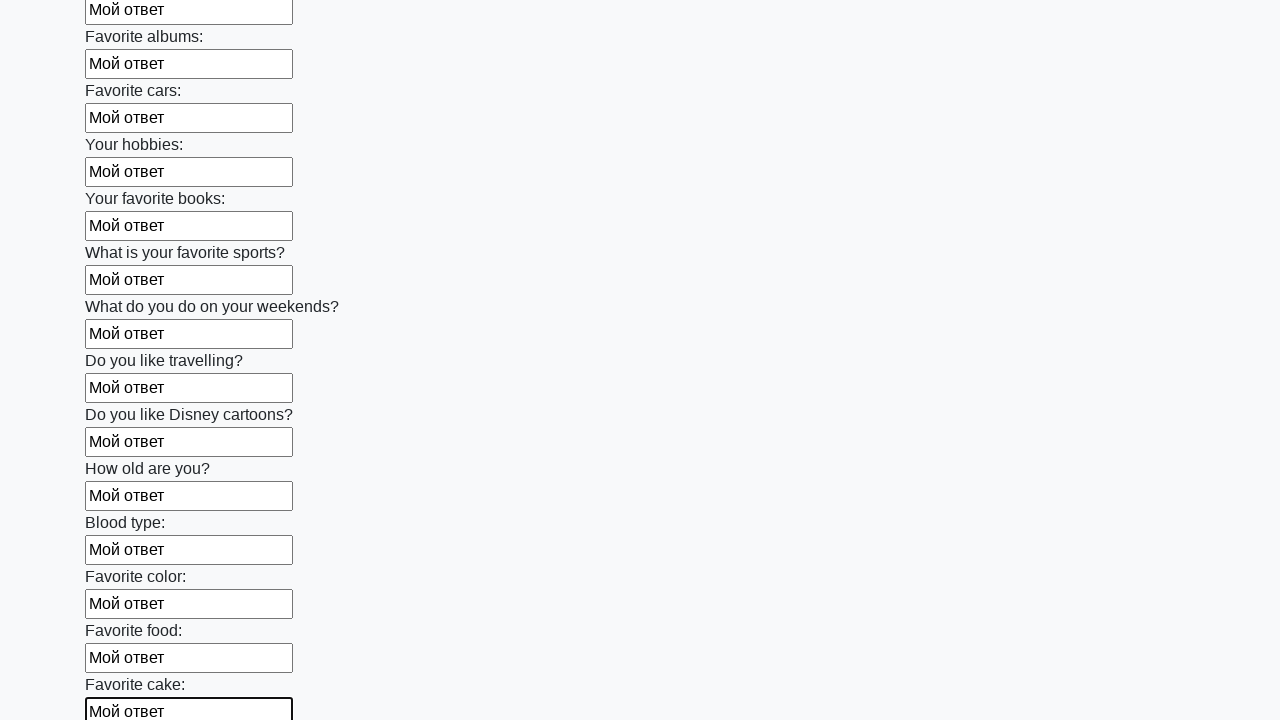

Filled input field with 'Мой ответ' on input >> nth=22
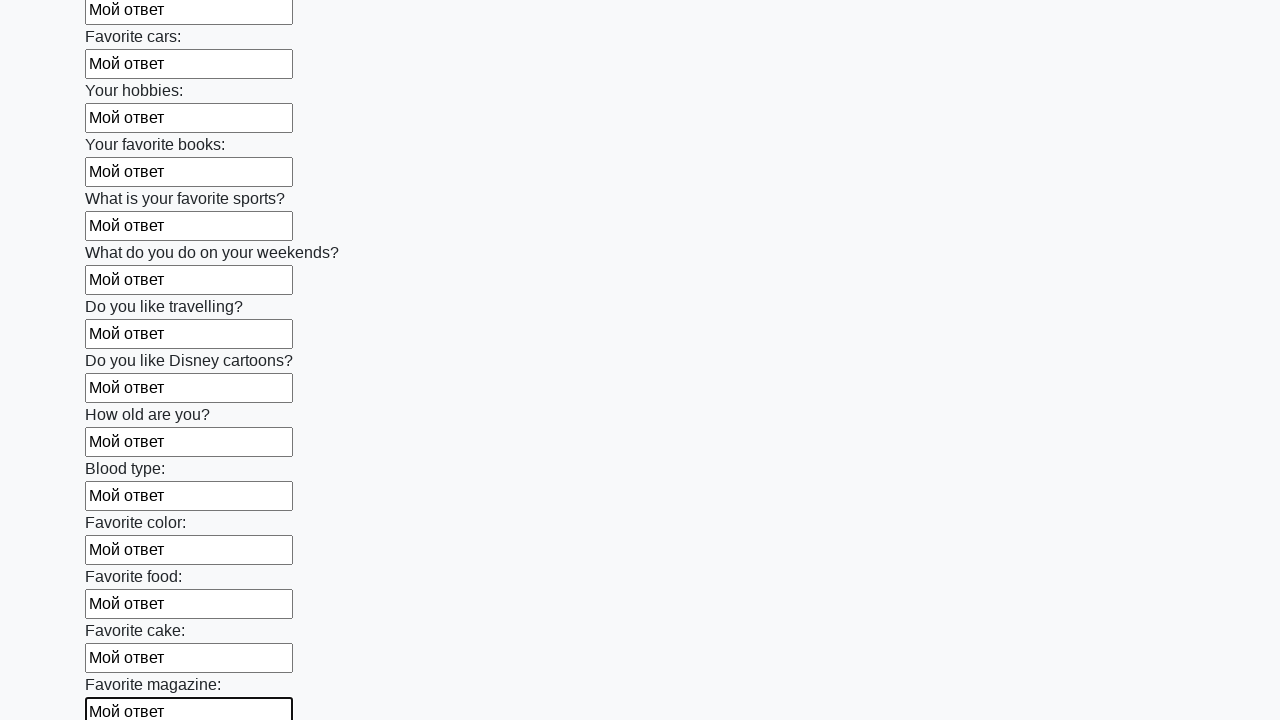

Filled input field with 'Мой ответ' on input >> nth=23
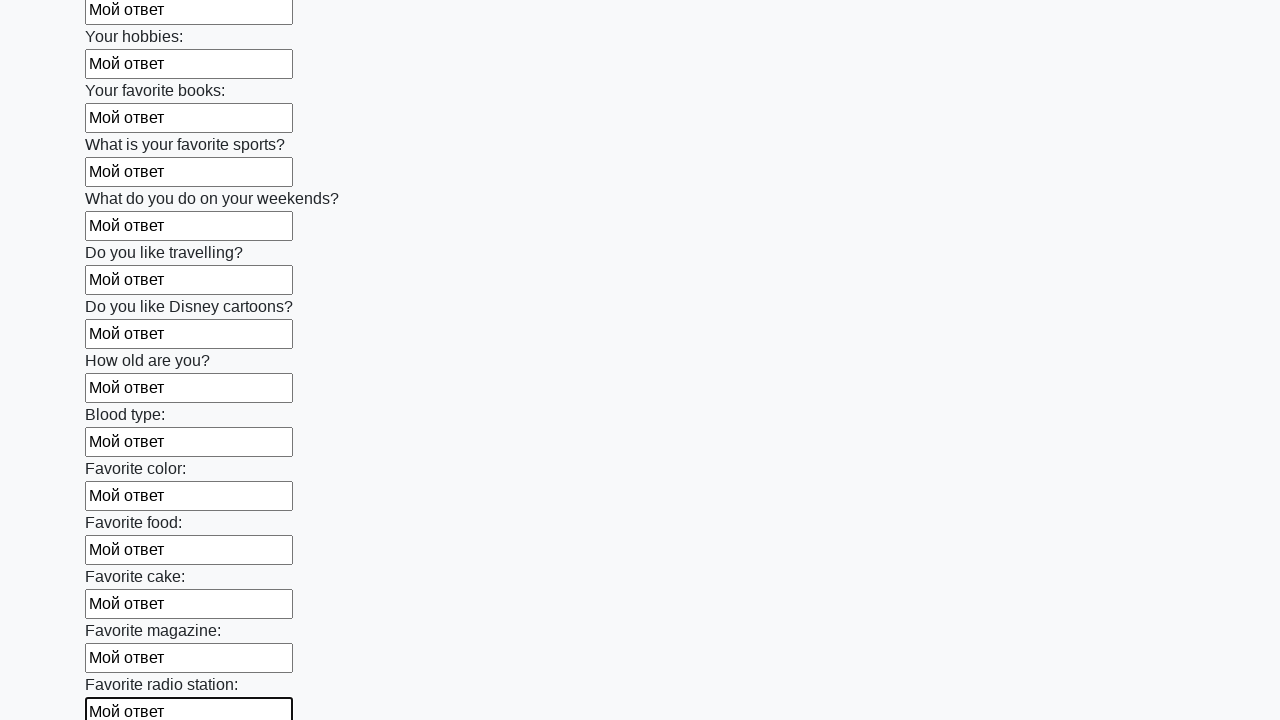

Filled input field with 'Мой ответ' on input >> nth=24
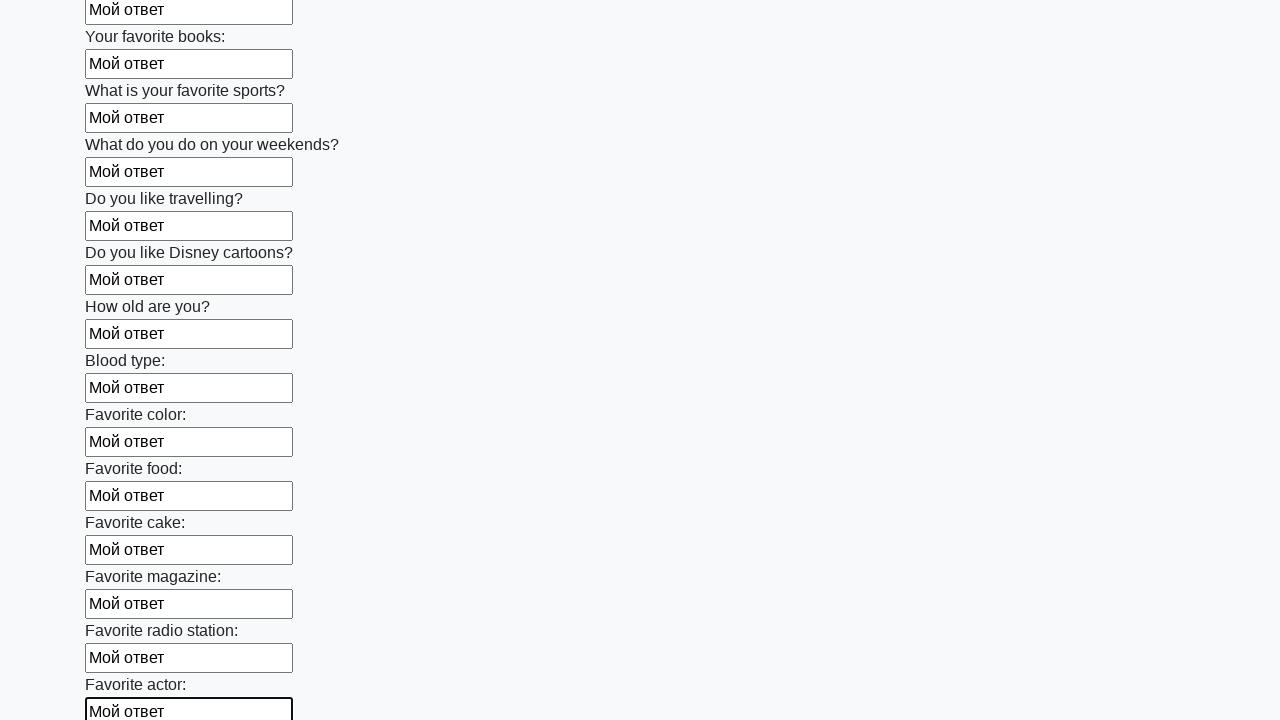

Filled input field with 'Мой ответ' on input >> nth=25
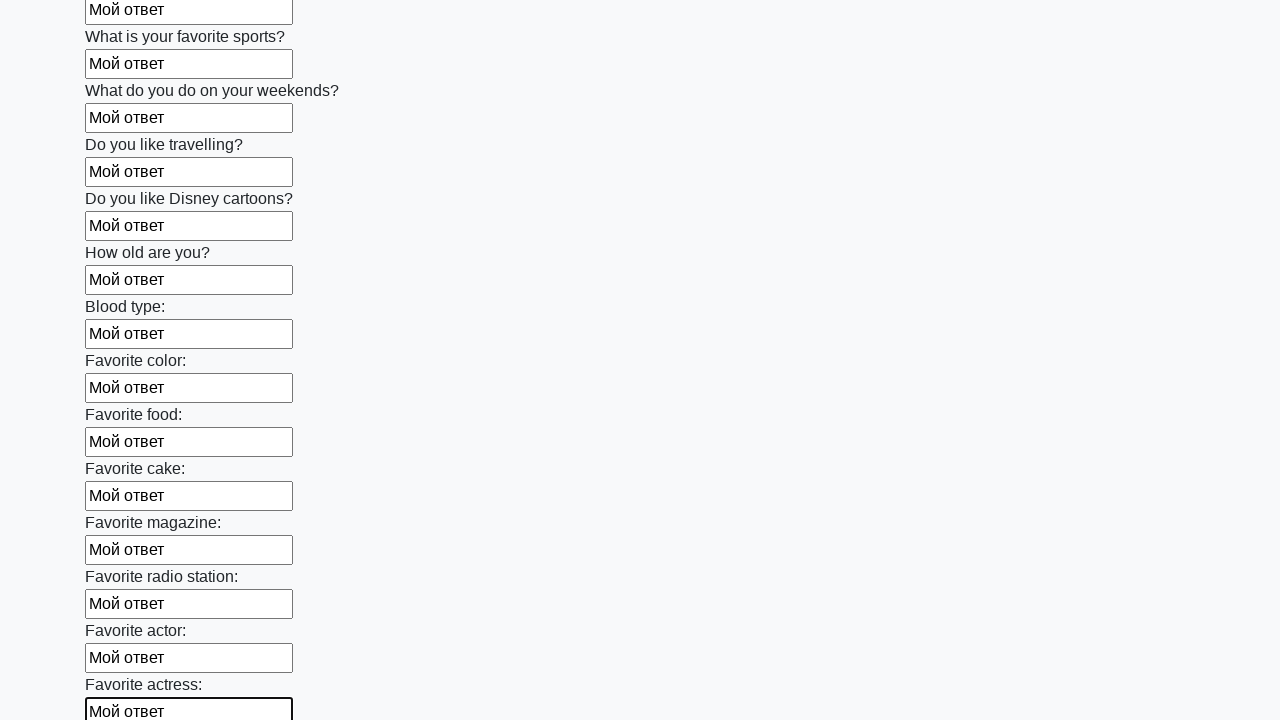

Filled input field with 'Мой ответ' on input >> nth=26
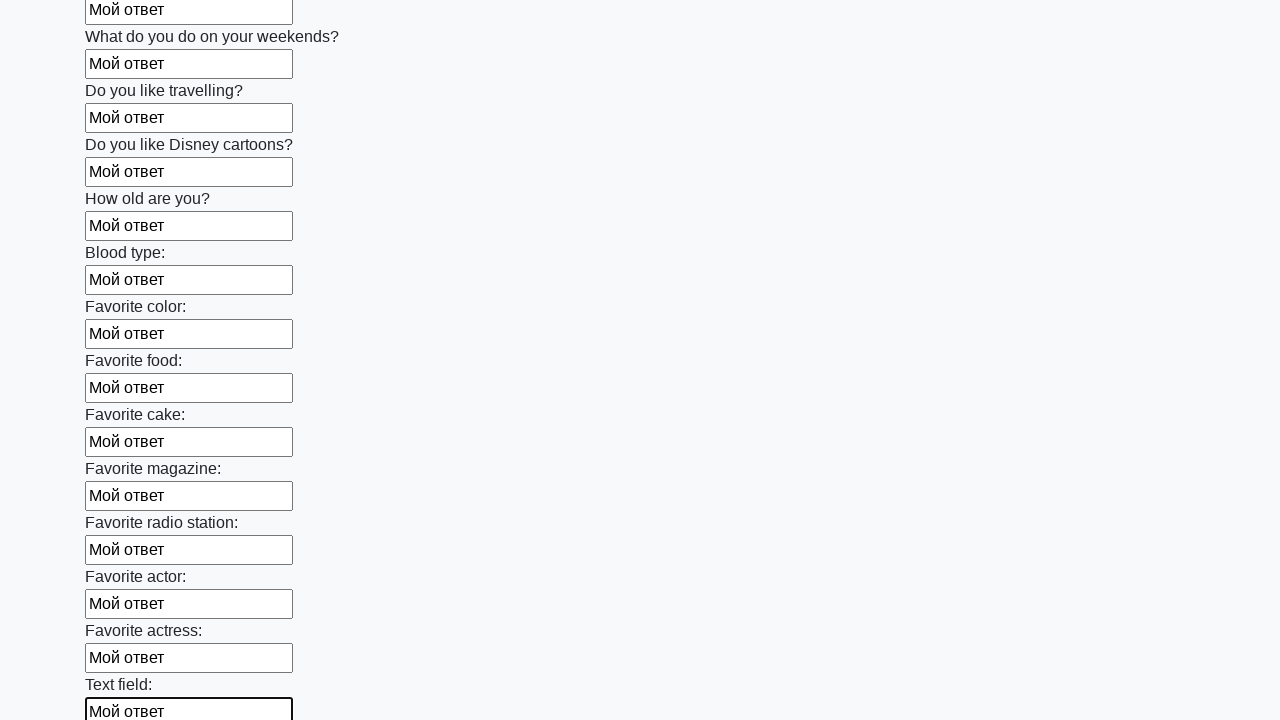

Filled input field with 'Мой ответ' on input >> nth=27
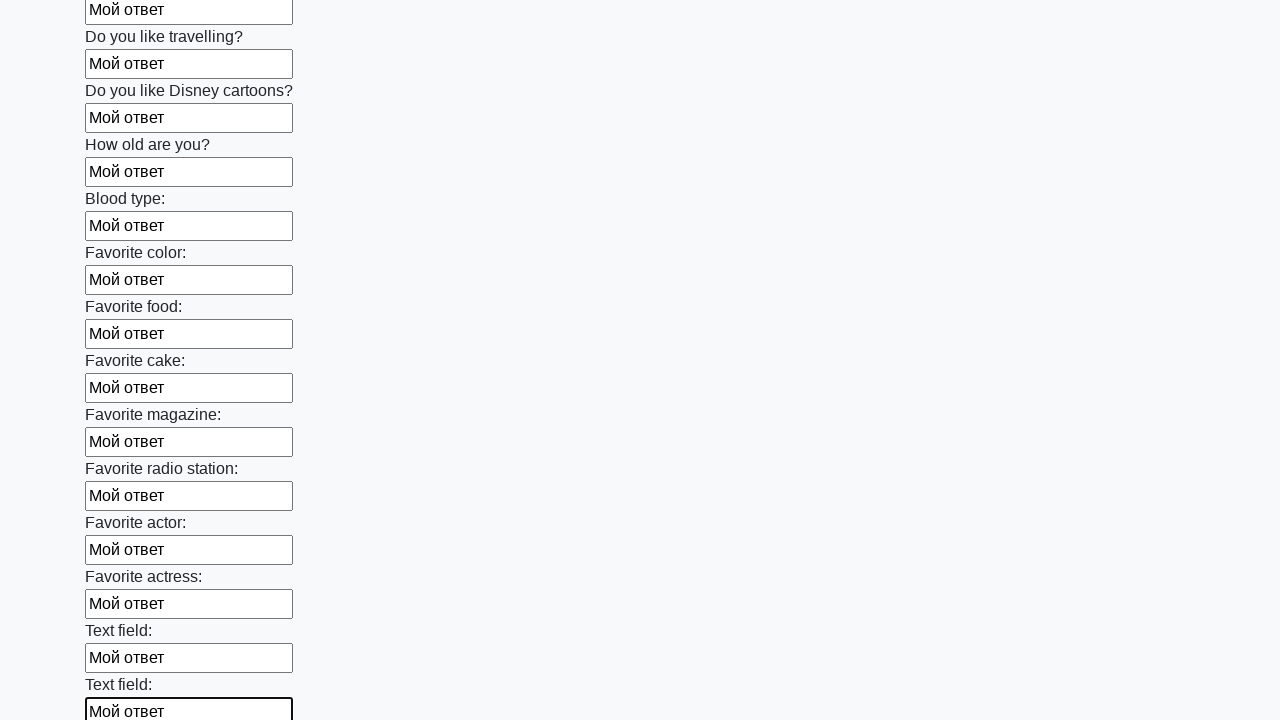

Filled input field with 'Мой ответ' on input >> nth=28
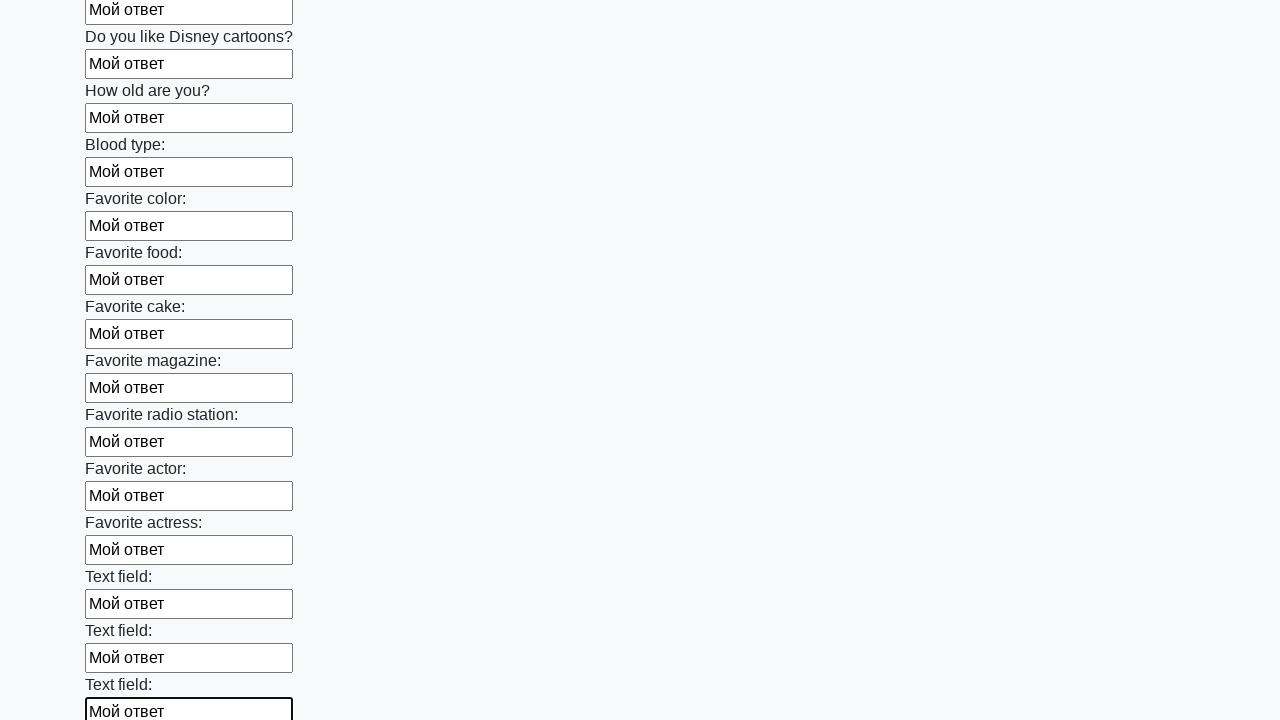

Filled input field with 'Мой ответ' on input >> nth=29
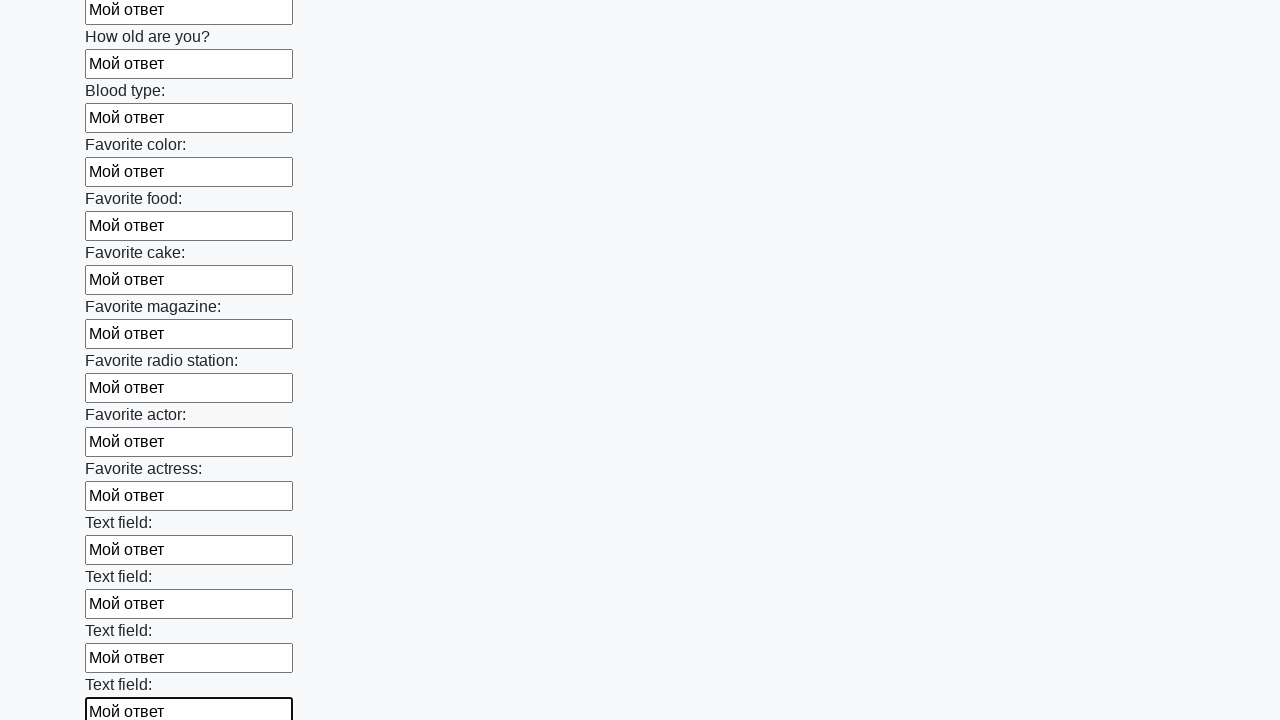

Filled input field with 'Мой ответ' on input >> nth=30
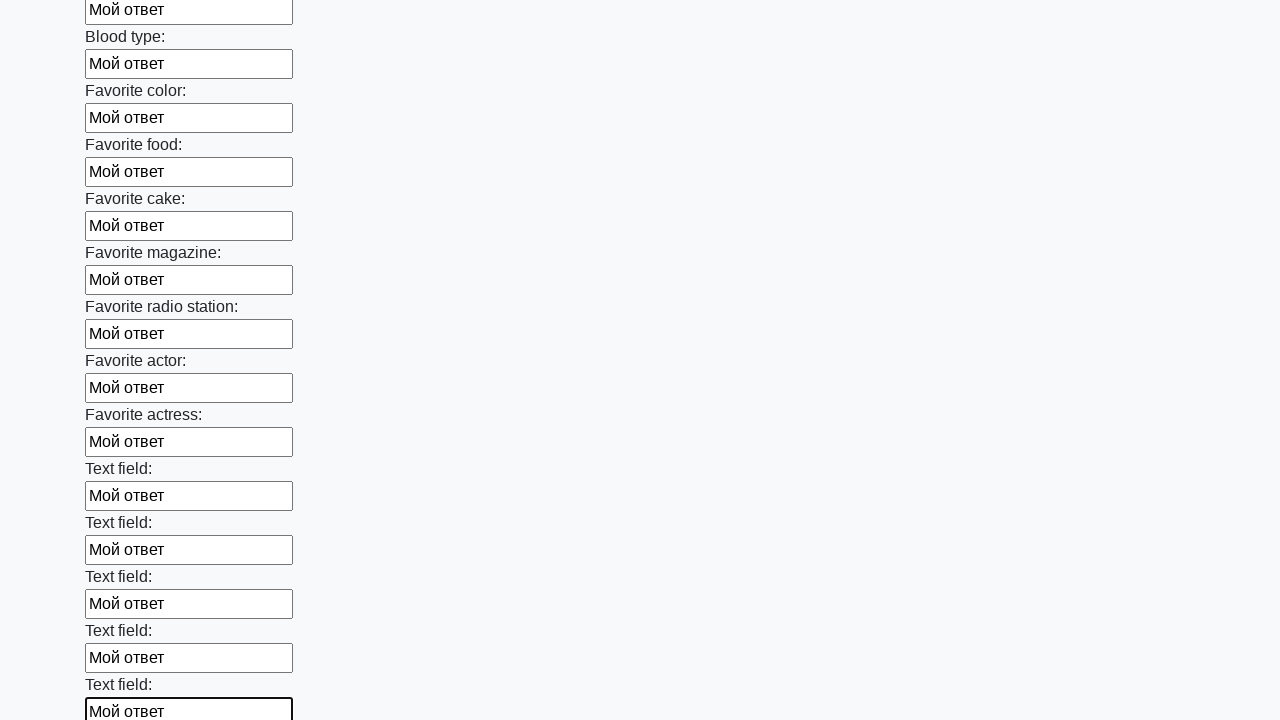

Filled input field with 'Мой ответ' on input >> nth=31
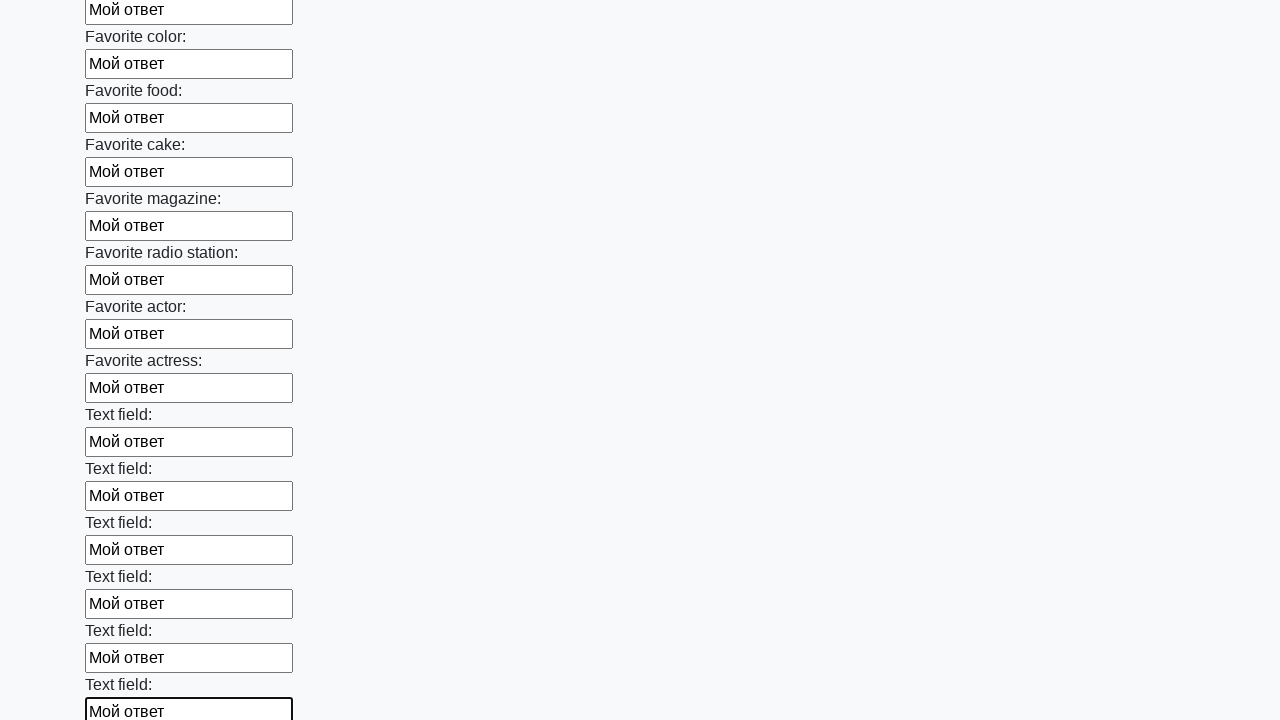

Filled input field with 'Мой ответ' on input >> nth=32
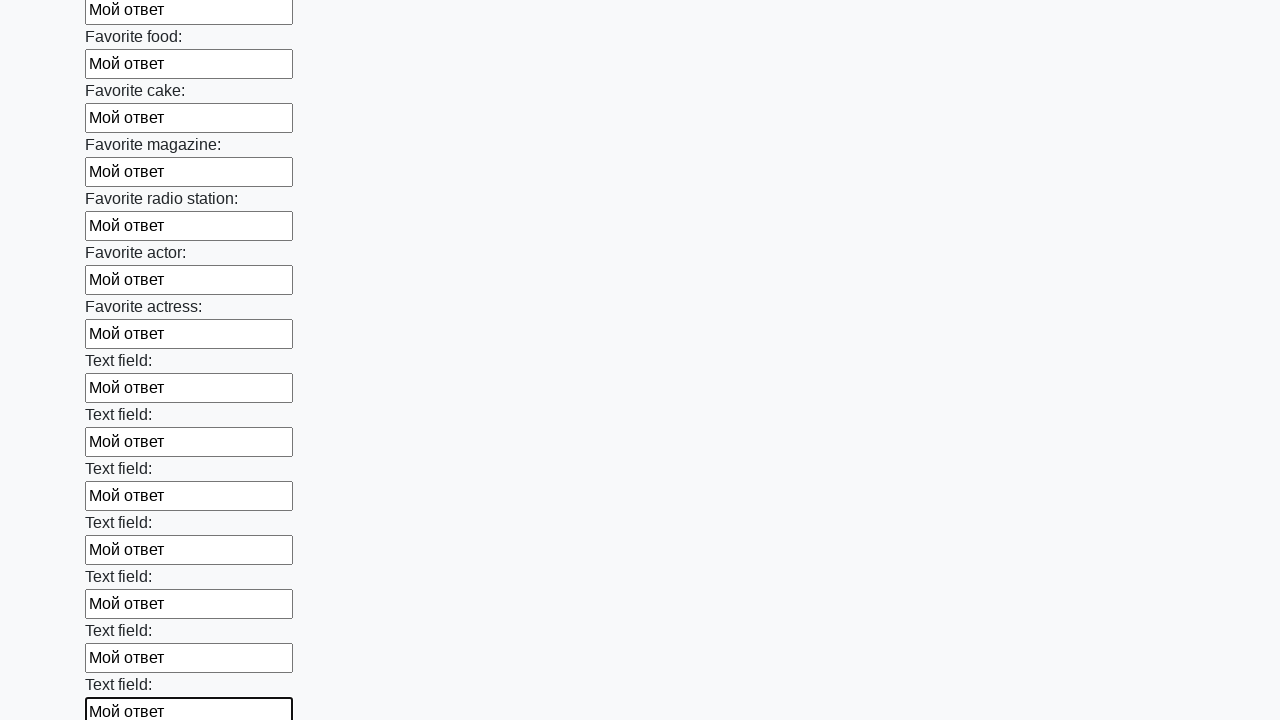

Filled input field with 'Мой ответ' on input >> nth=33
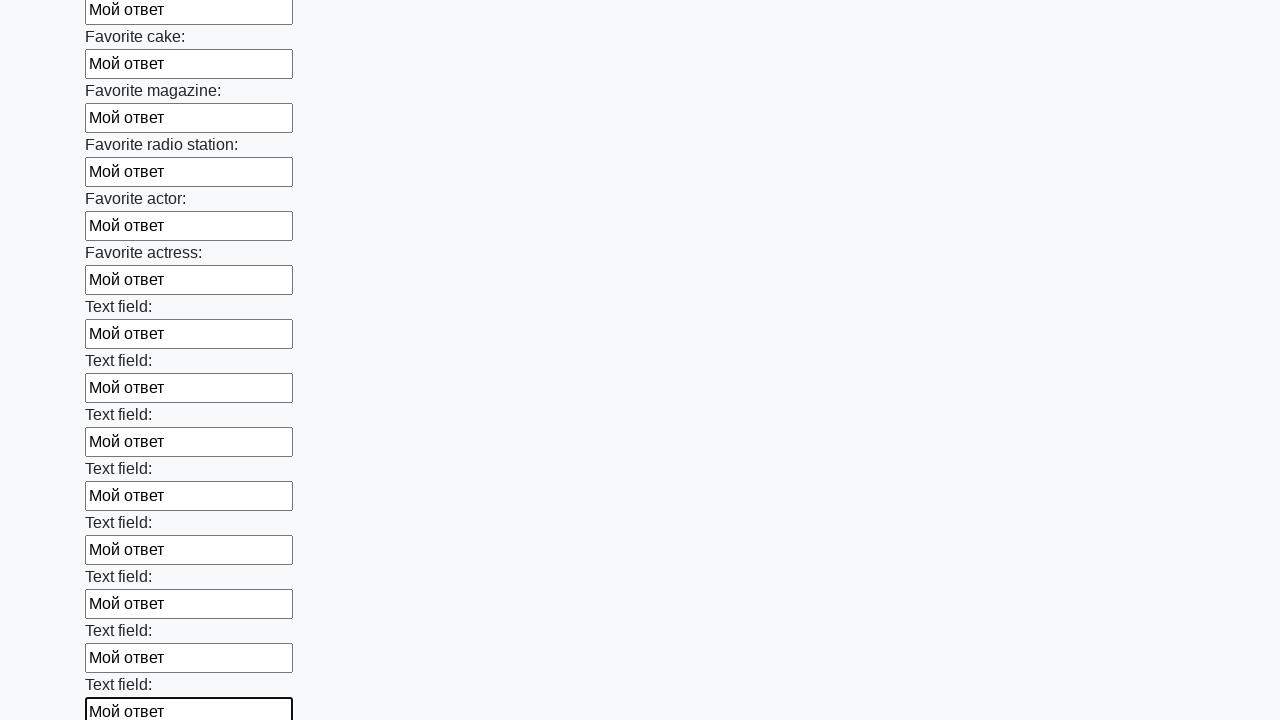

Filled input field with 'Мой ответ' on input >> nth=34
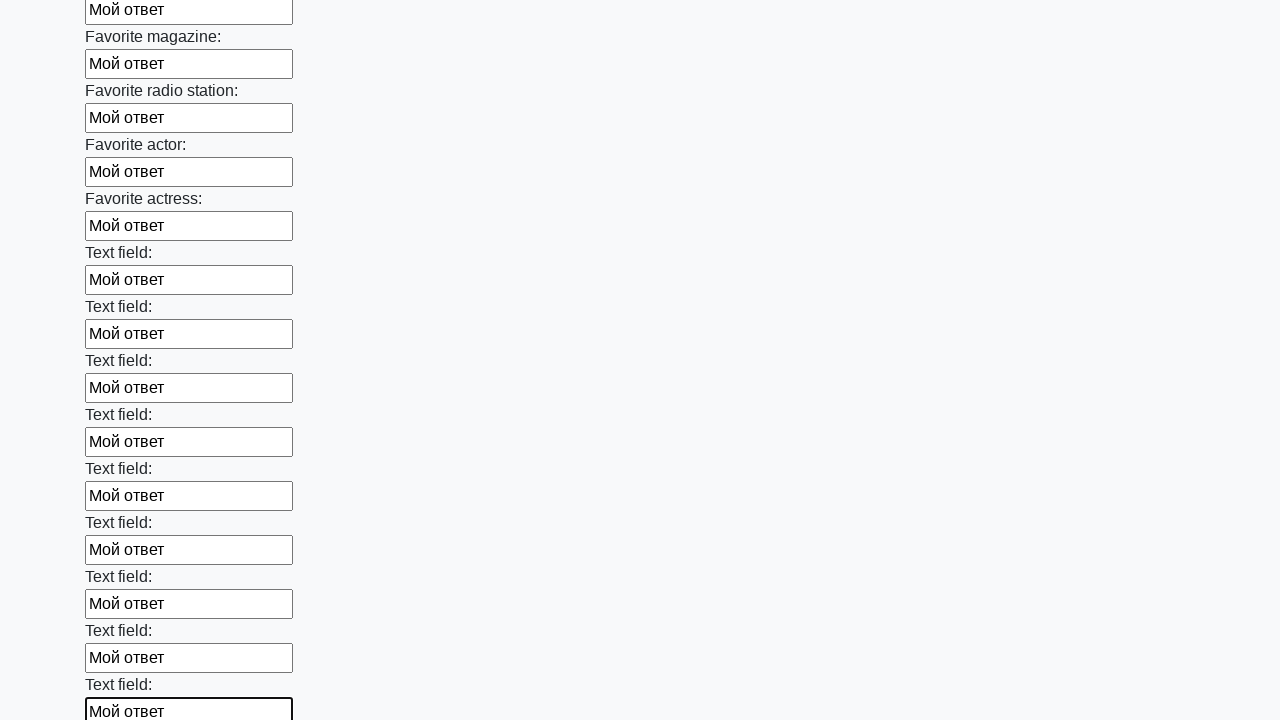

Filled input field with 'Мой ответ' on input >> nth=35
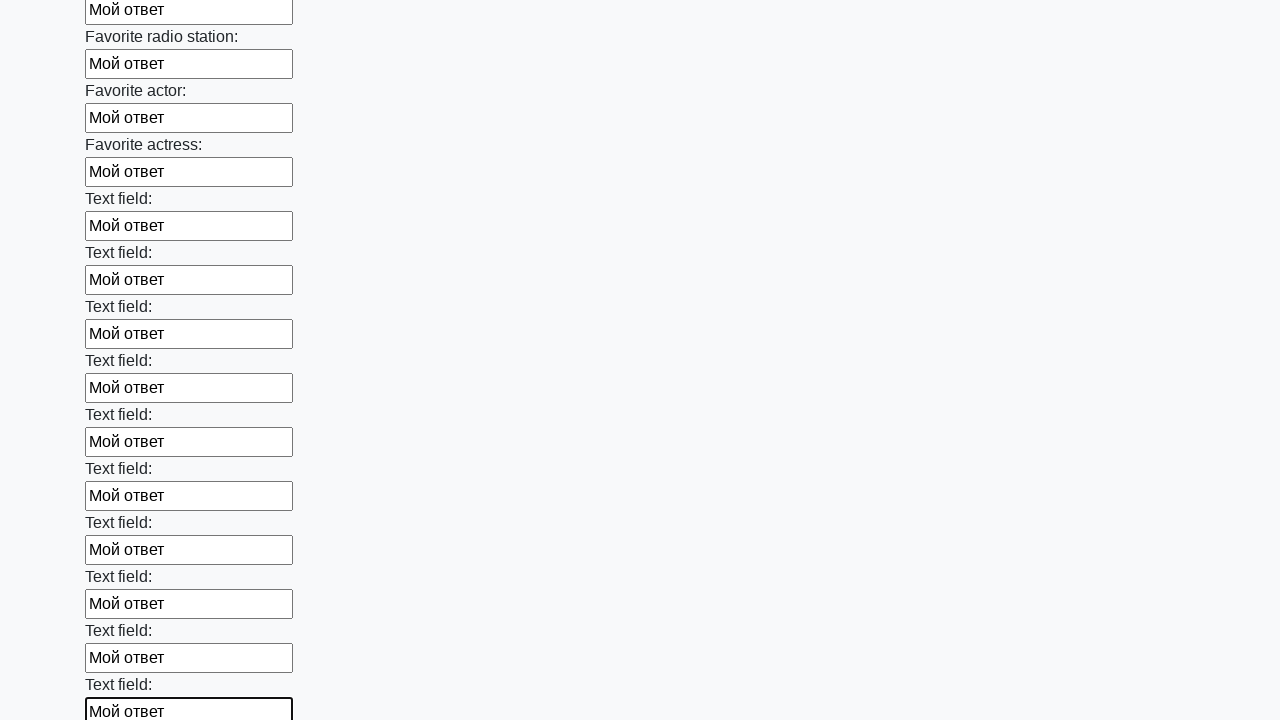

Filled input field with 'Мой ответ' on input >> nth=36
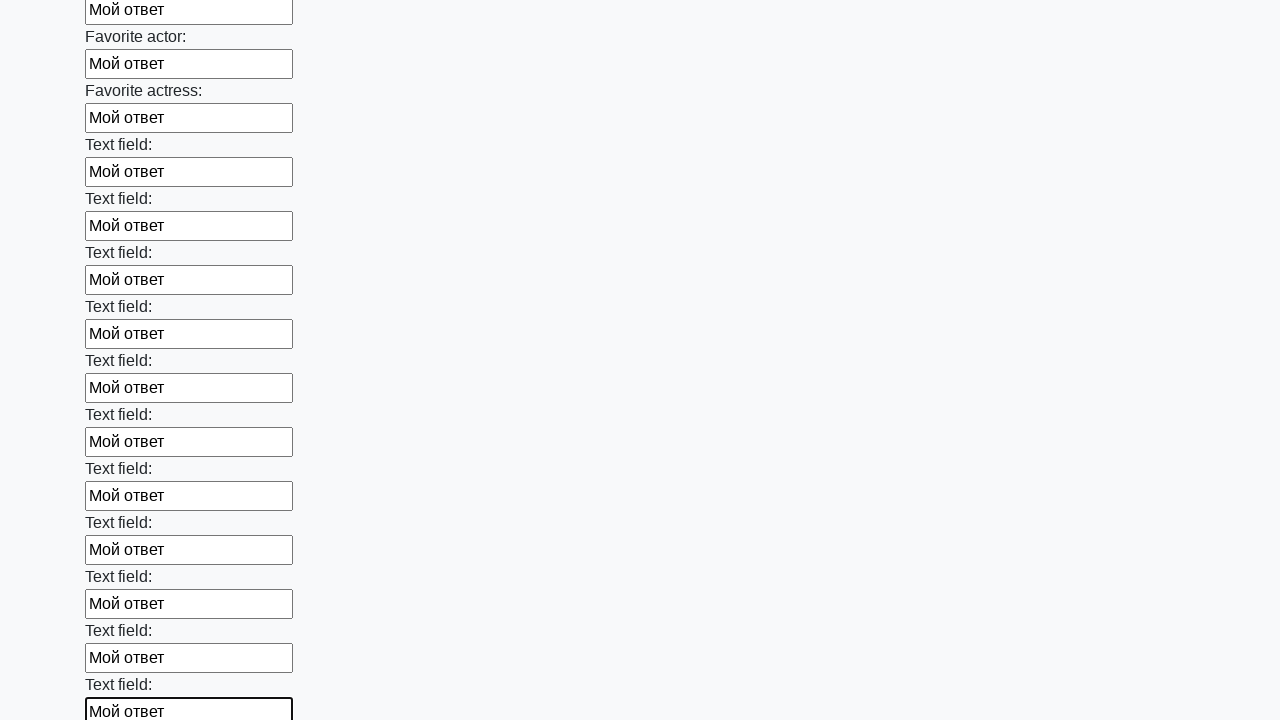

Filled input field with 'Мой ответ' on input >> nth=37
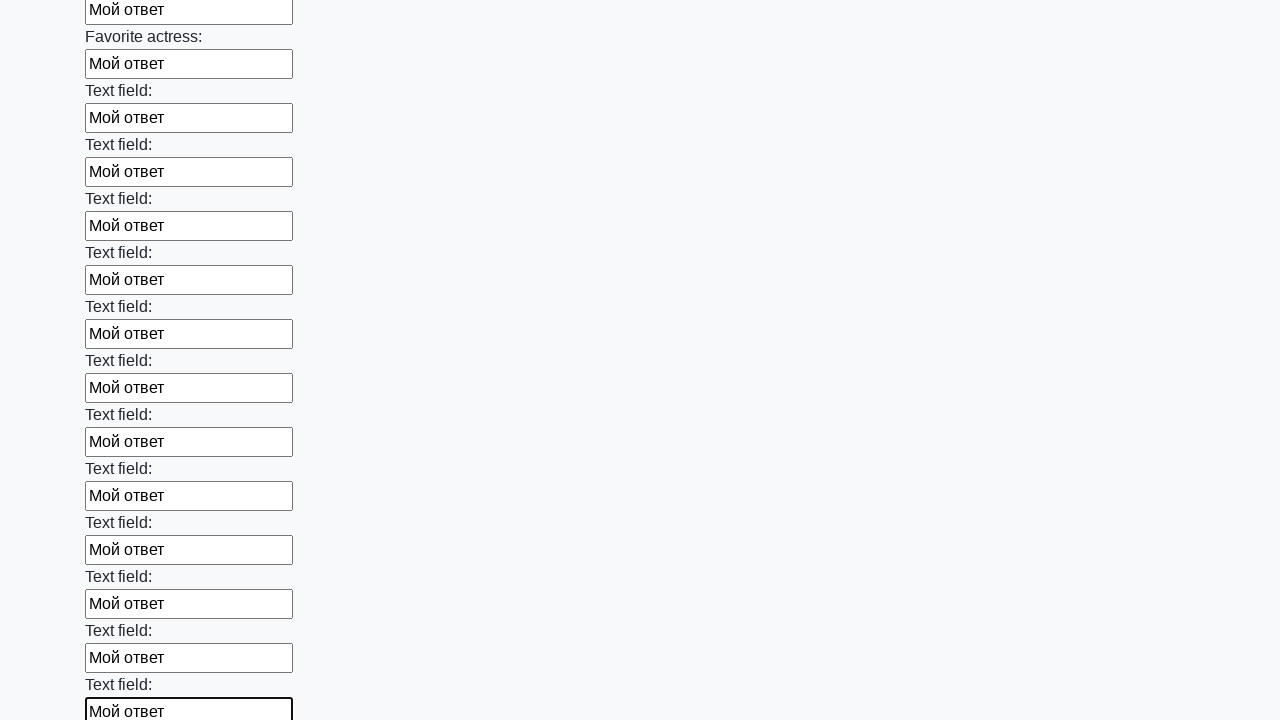

Filled input field with 'Мой ответ' on input >> nth=38
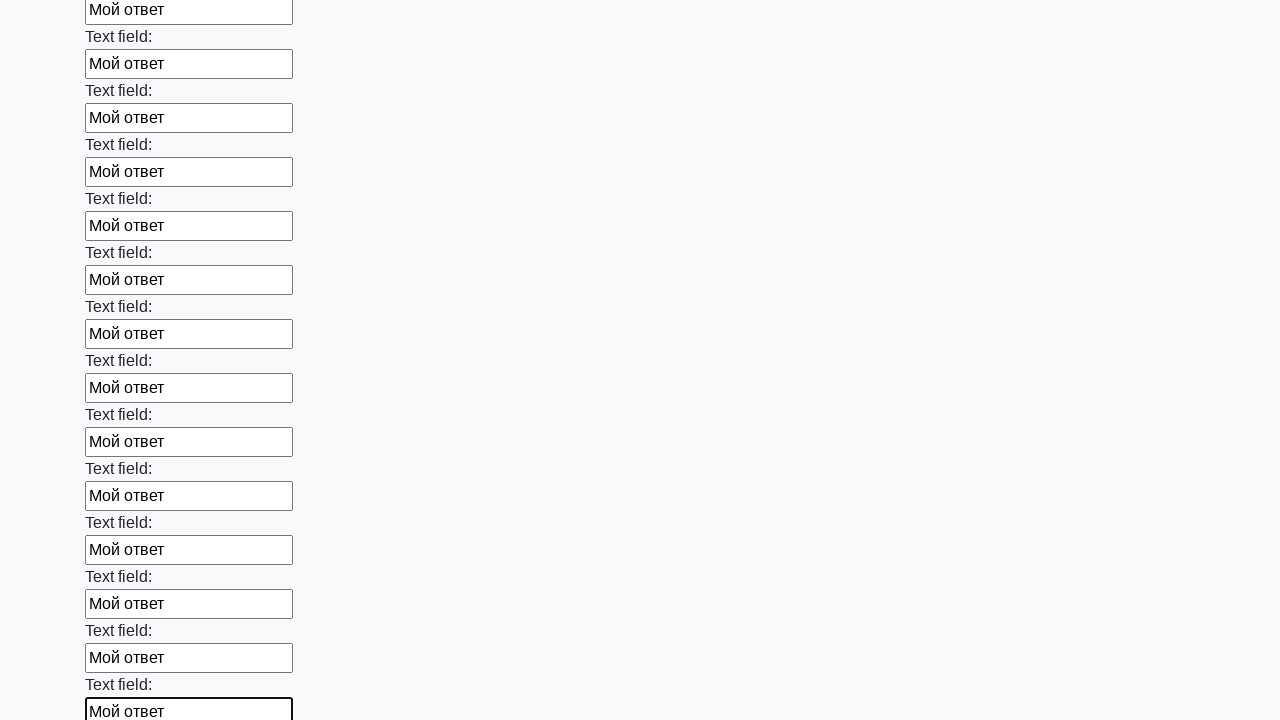

Filled input field with 'Мой ответ' on input >> nth=39
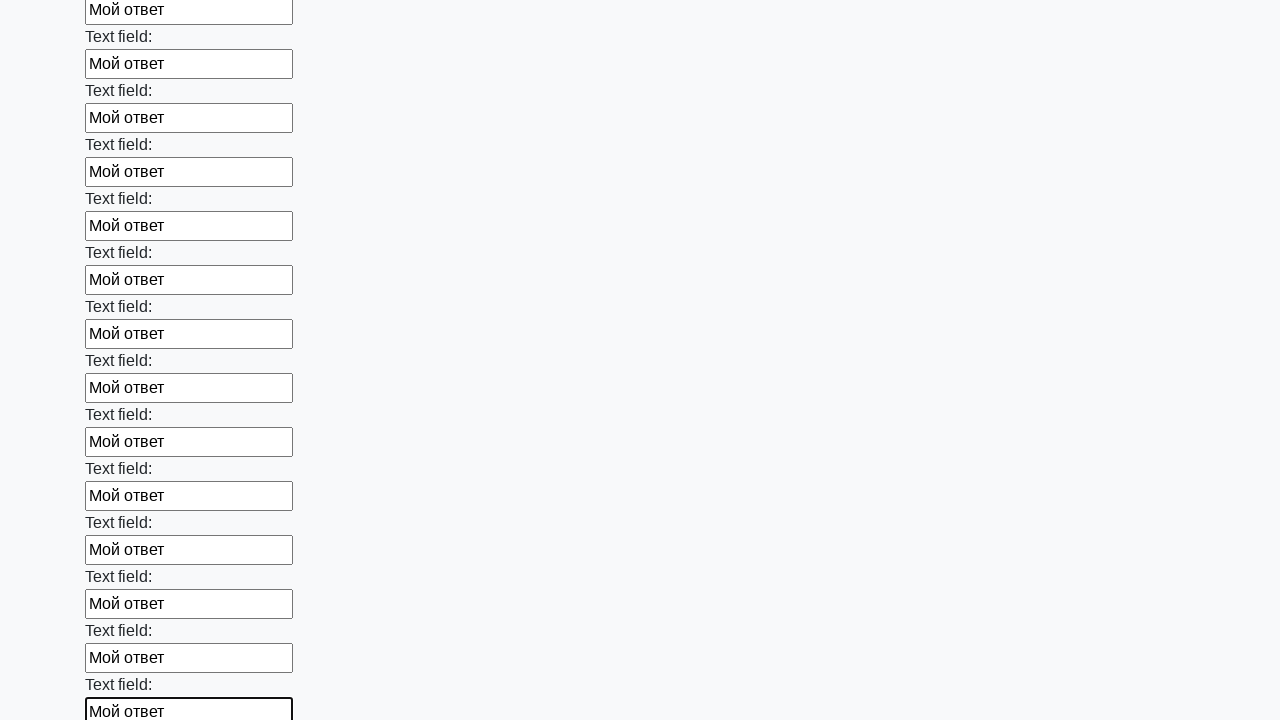

Filled input field with 'Мой ответ' on input >> nth=40
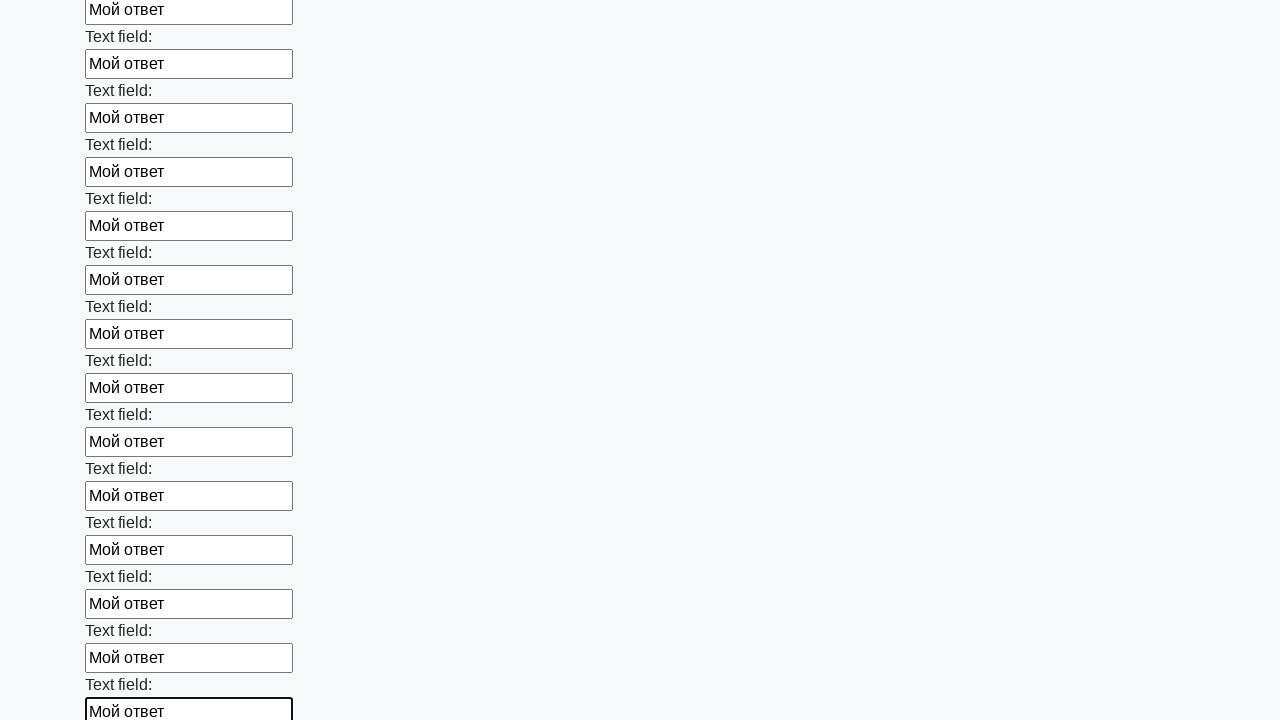

Filled input field with 'Мой ответ' on input >> nth=41
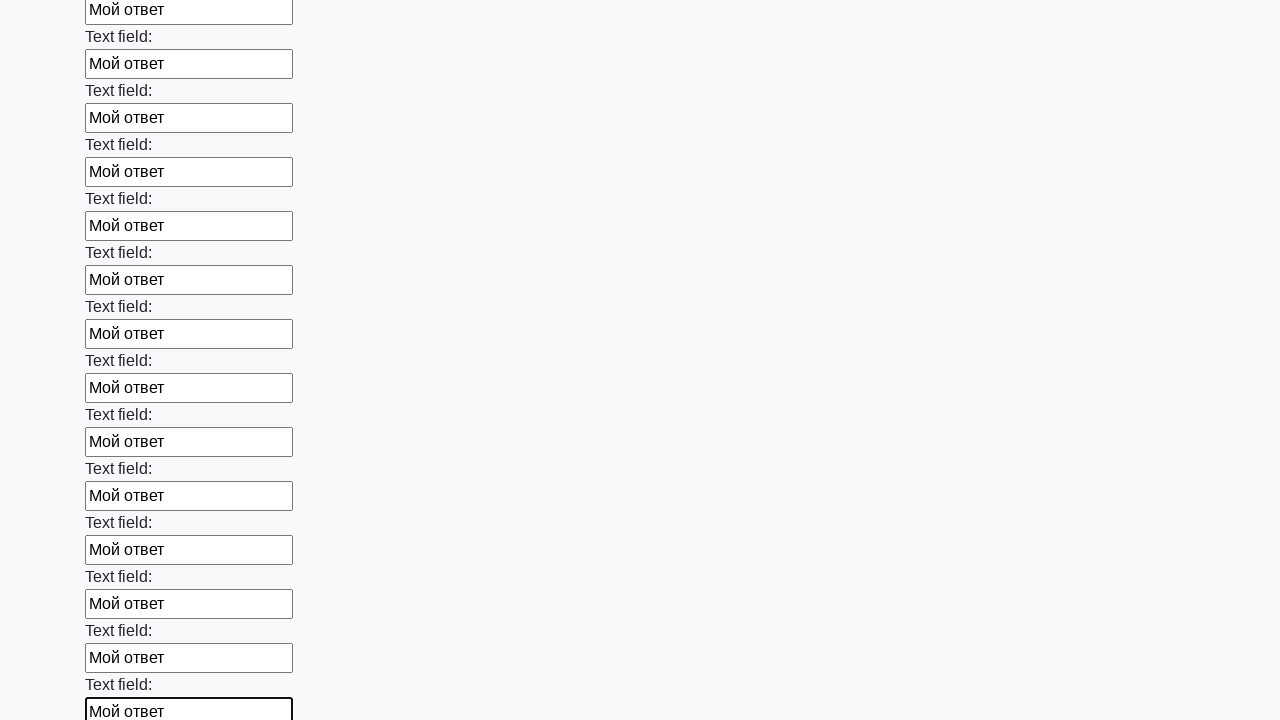

Filled input field with 'Мой ответ' on input >> nth=42
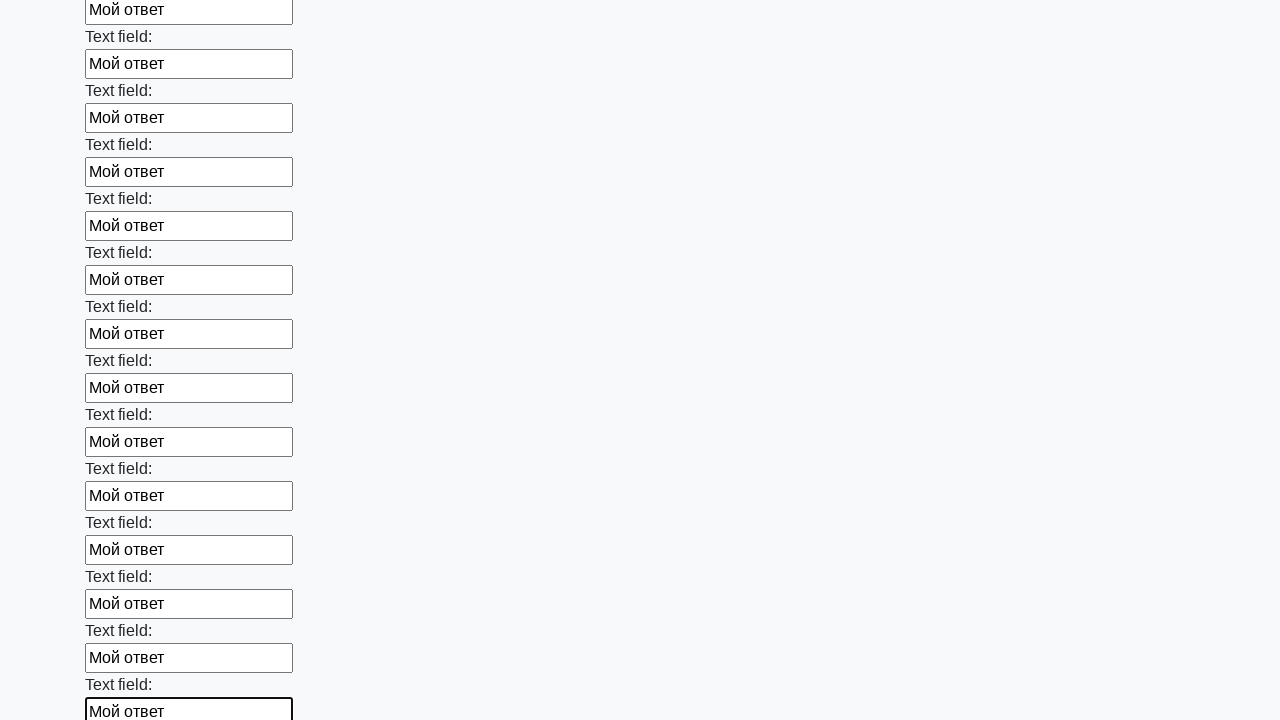

Filled input field with 'Мой ответ' on input >> nth=43
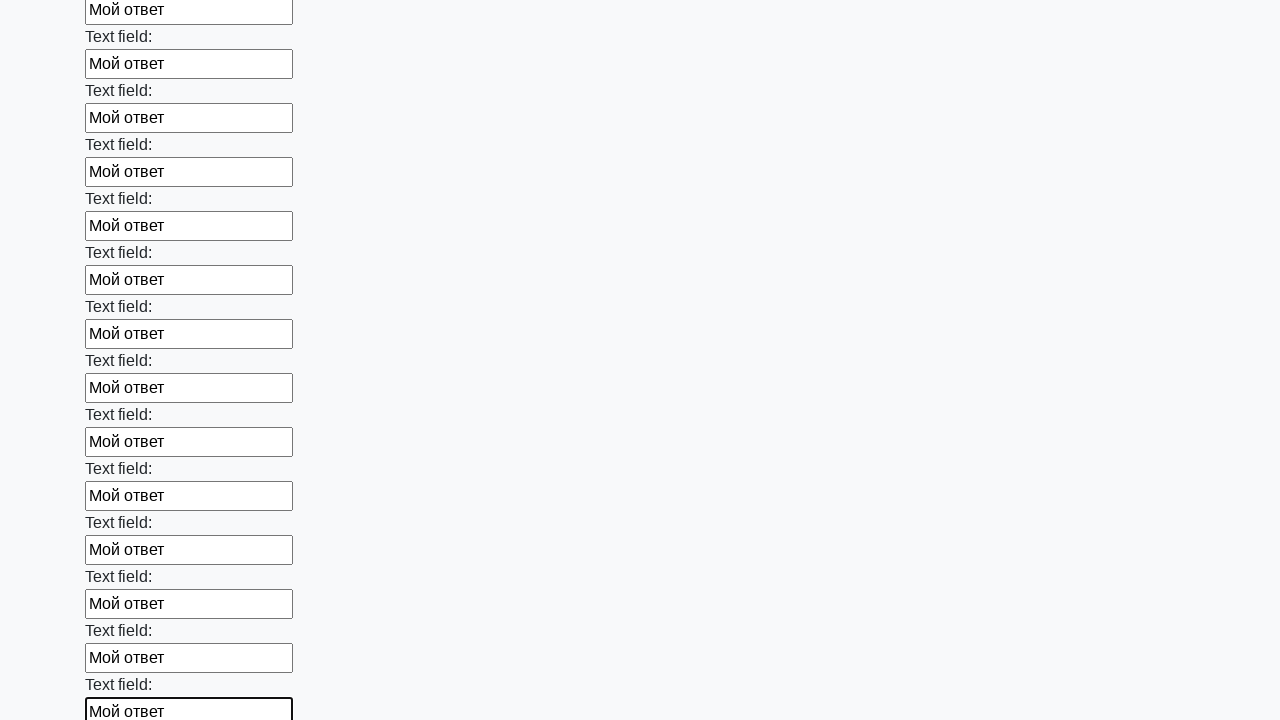

Filled input field with 'Мой ответ' on input >> nth=44
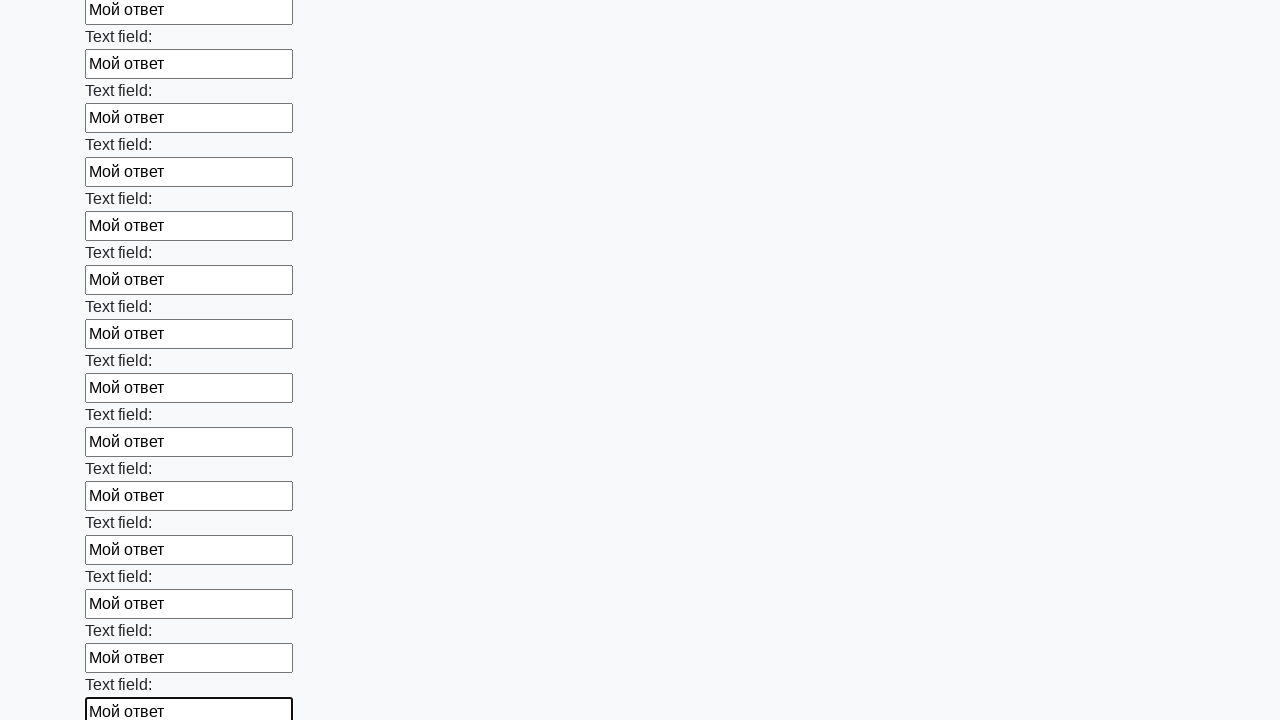

Filled input field with 'Мой ответ' on input >> nth=45
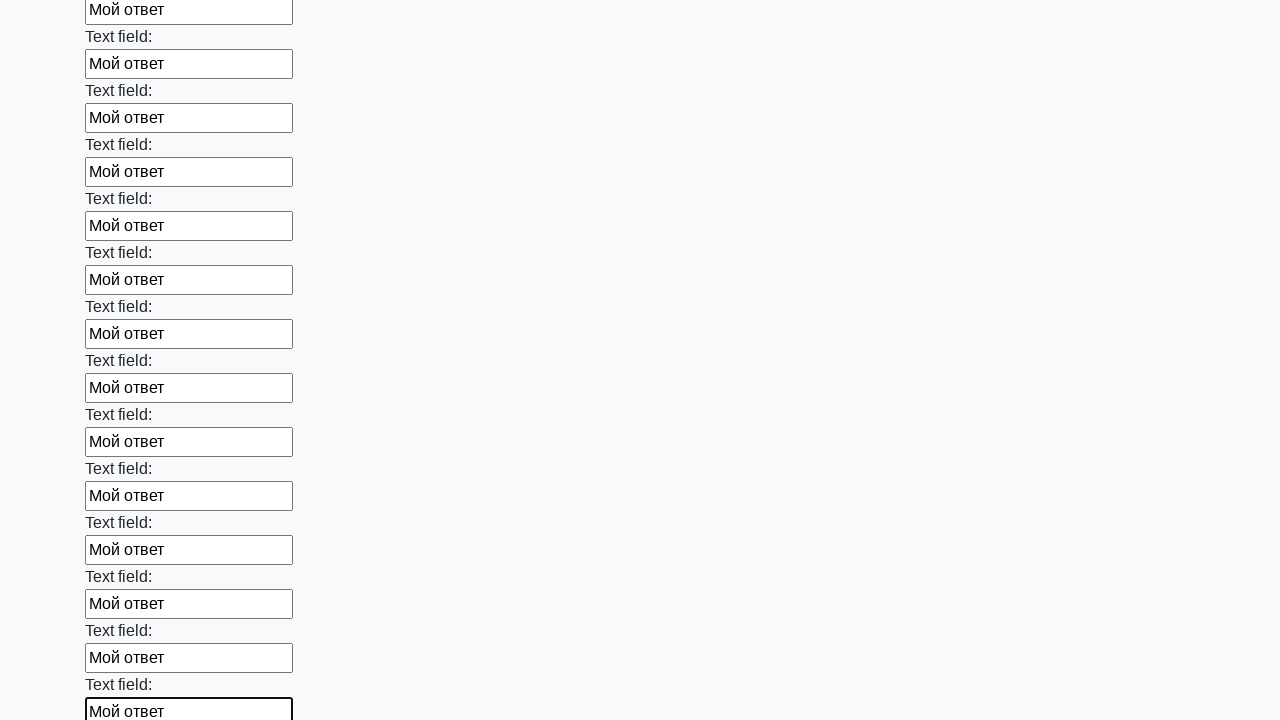

Filled input field with 'Мой ответ' on input >> nth=46
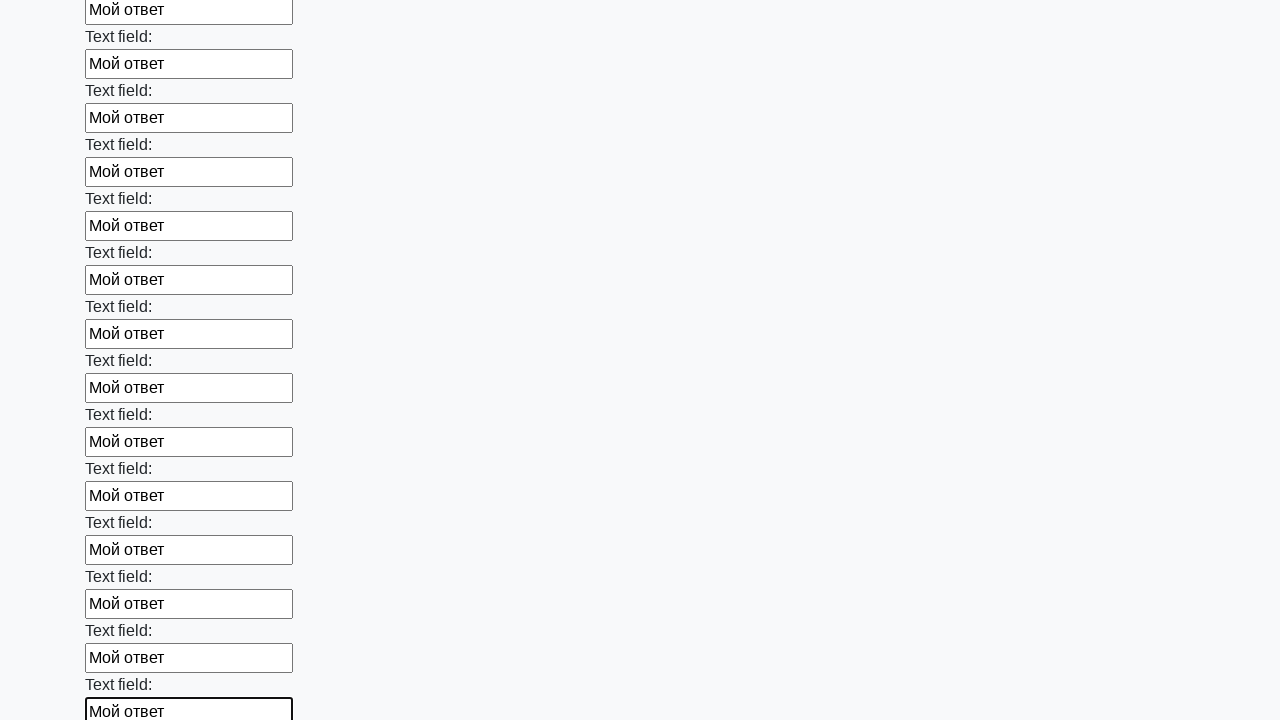

Filled input field with 'Мой ответ' on input >> nth=47
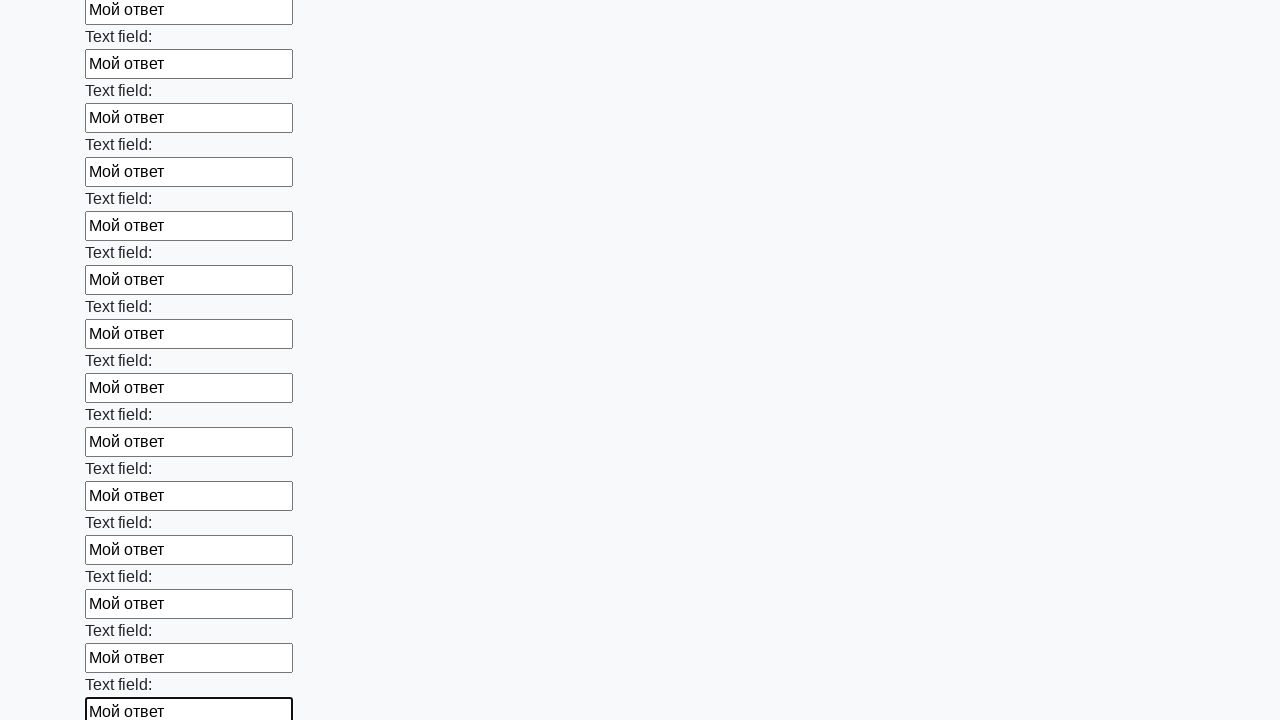

Filled input field with 'Мой ответ' on input >> nth=48
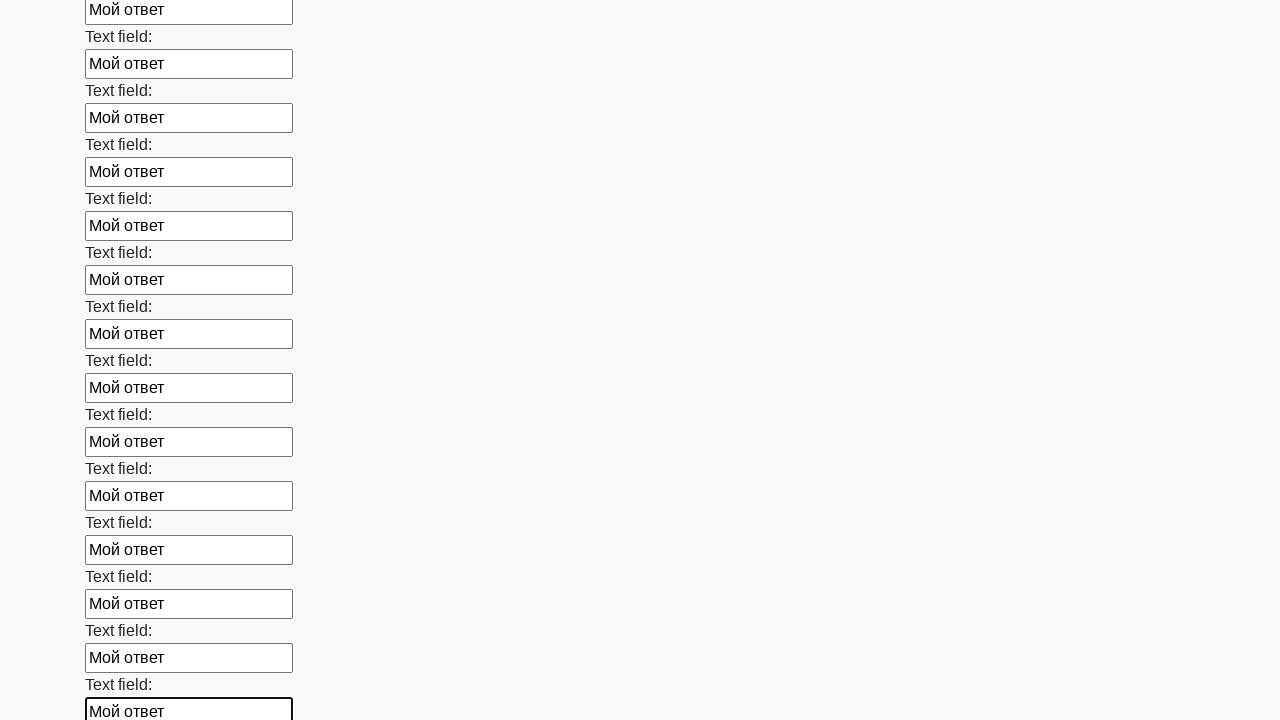

Filled input field with 'Мой ответ' on input >> nth=49
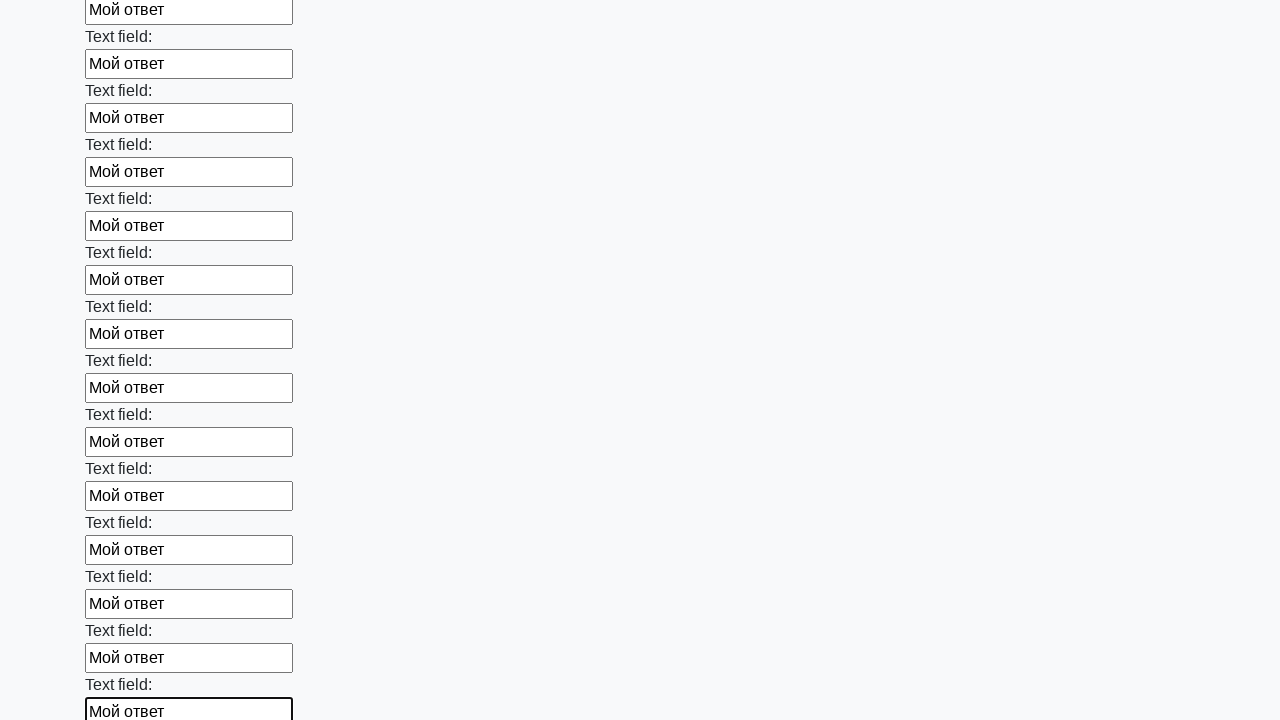

Filled input field with 'Мой ответ' on input >> nth=50
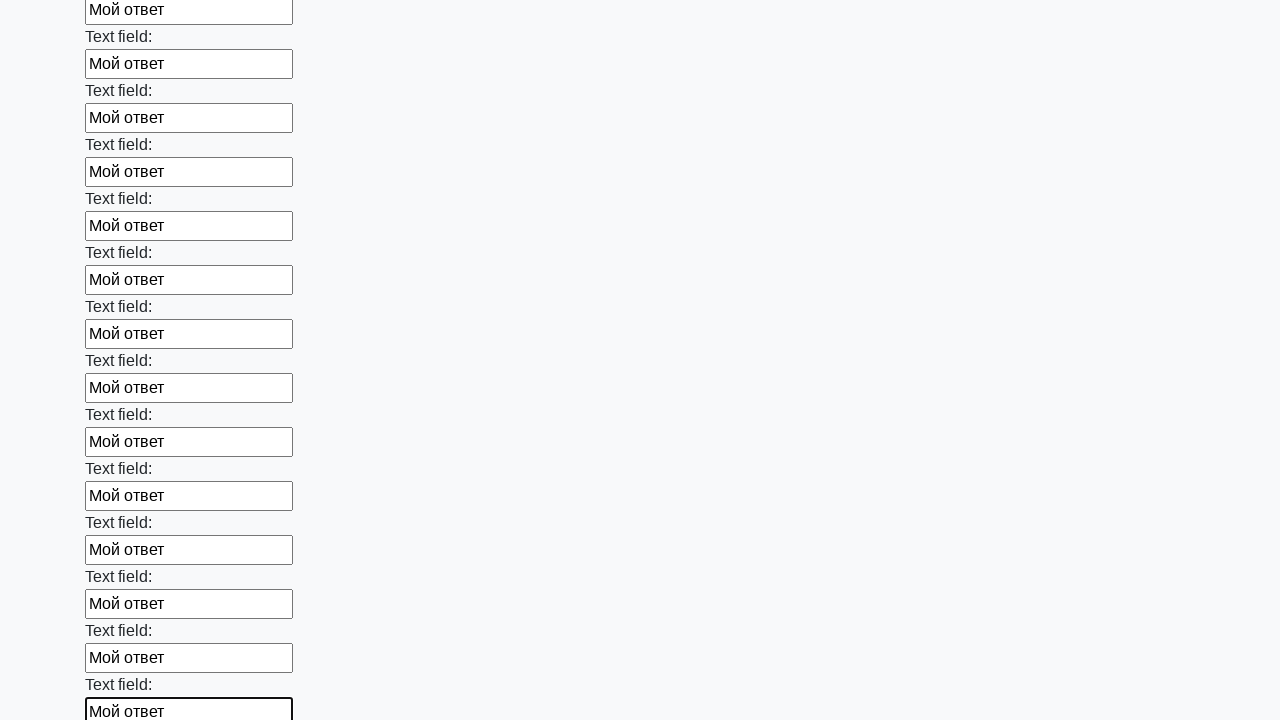

Filled input field with 'Мой ответ' on input >> nth=51
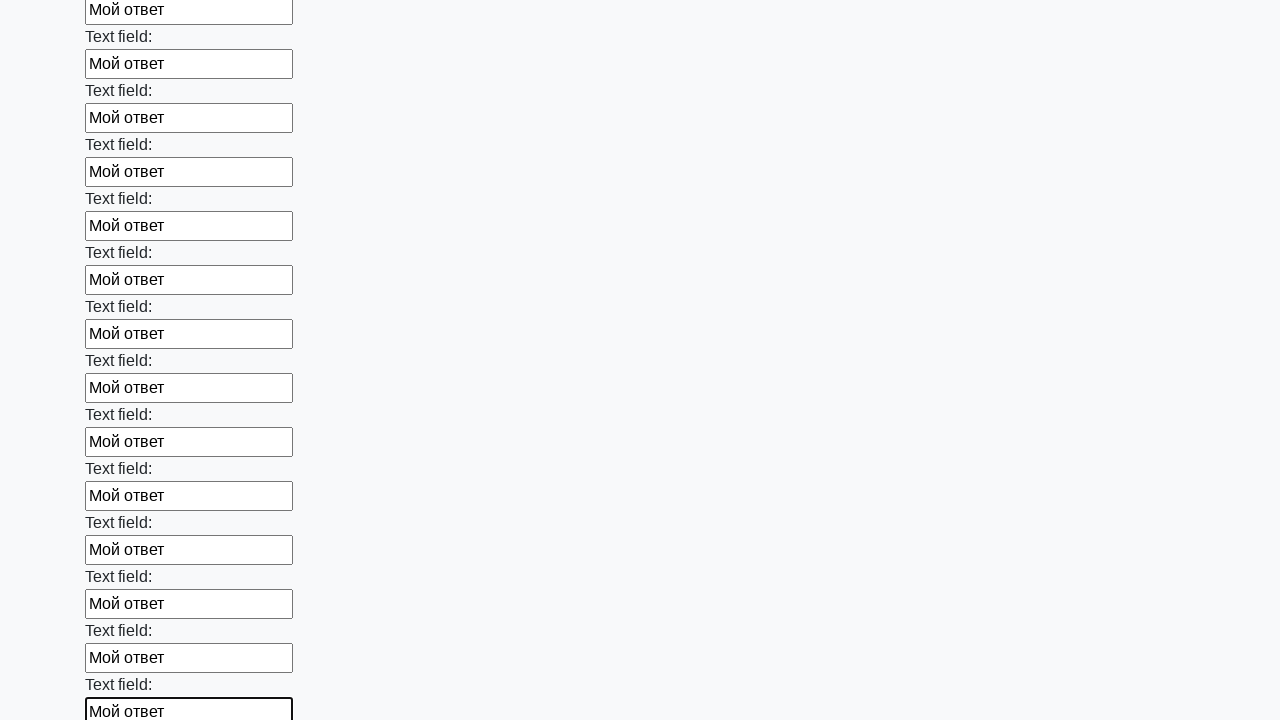

Filled input field with 'Мой ответ' on input >> nth=52
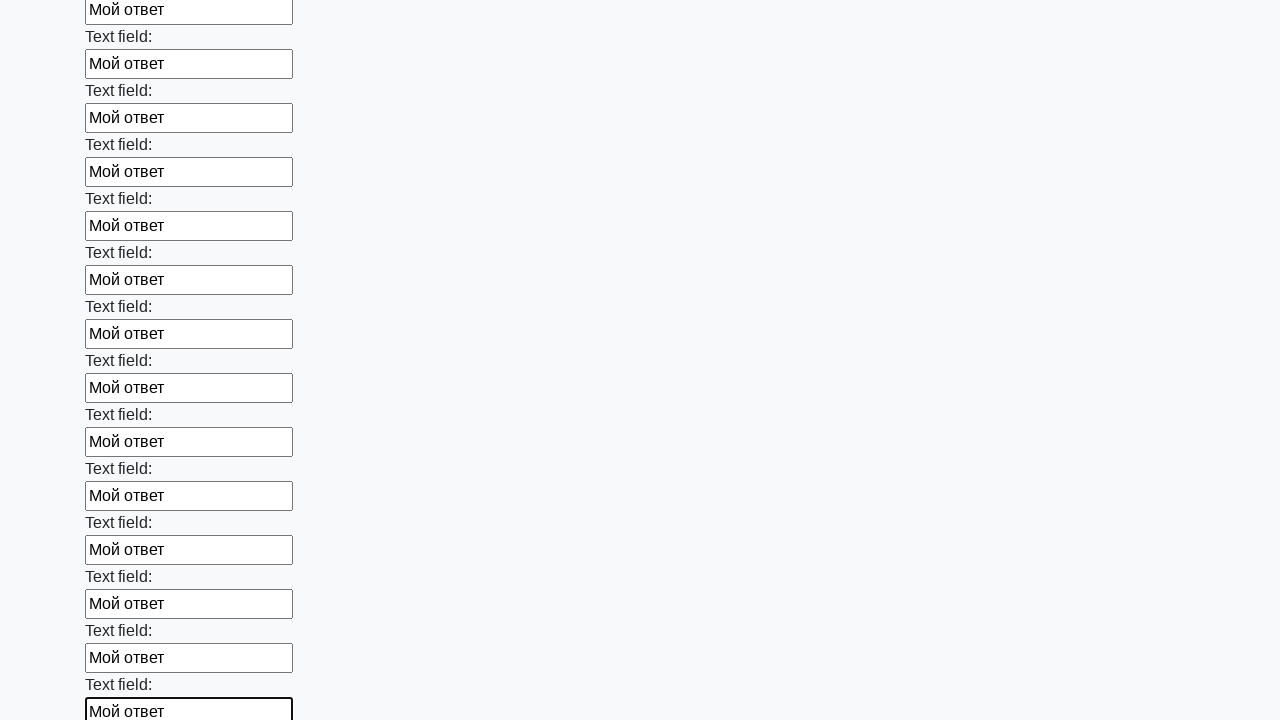

Filled input field with 'Мой ответ' on input >> nth=53
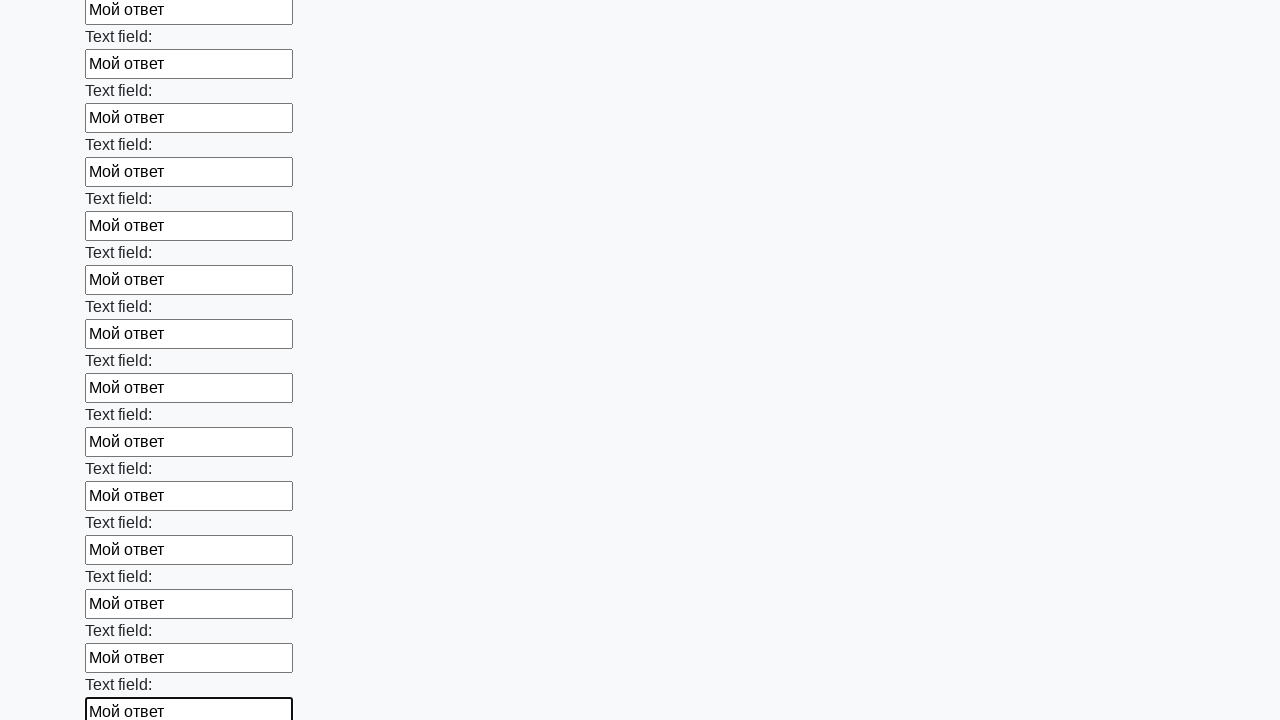

Filled input field with 'Мой ответ' on input >> nth=54
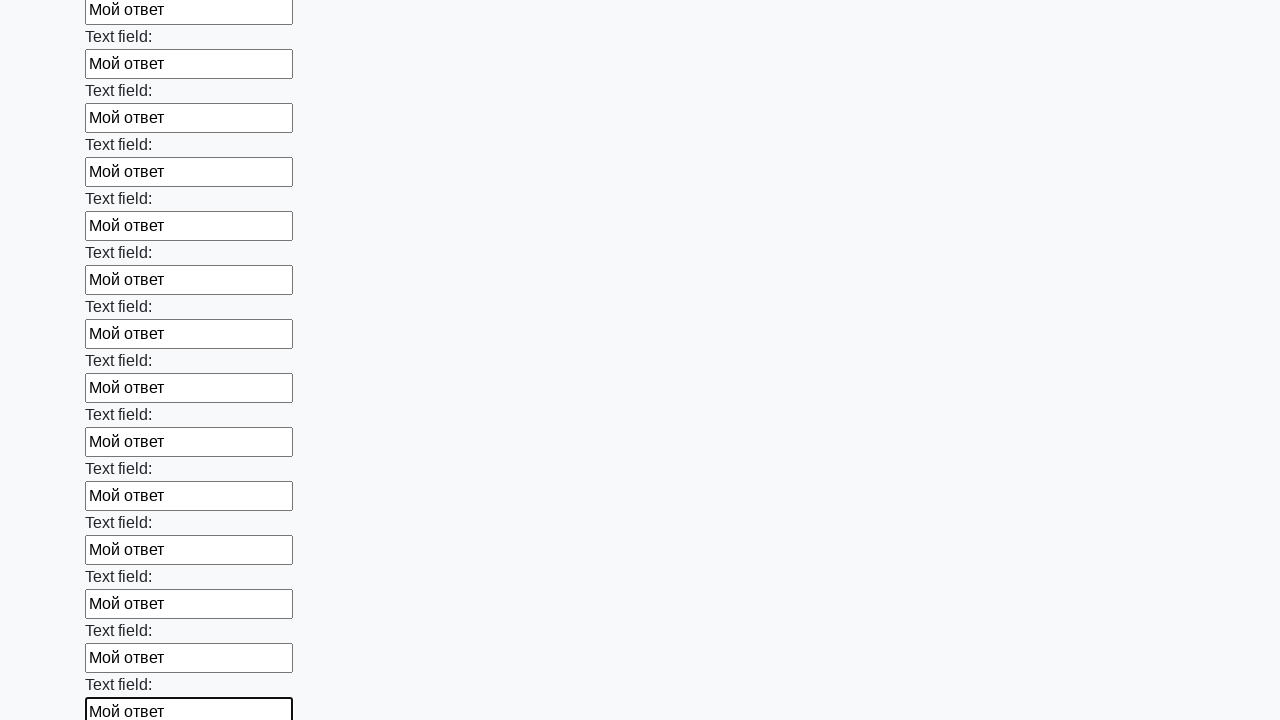

Filled input field with 'Мой ответ' on input >> nth=55
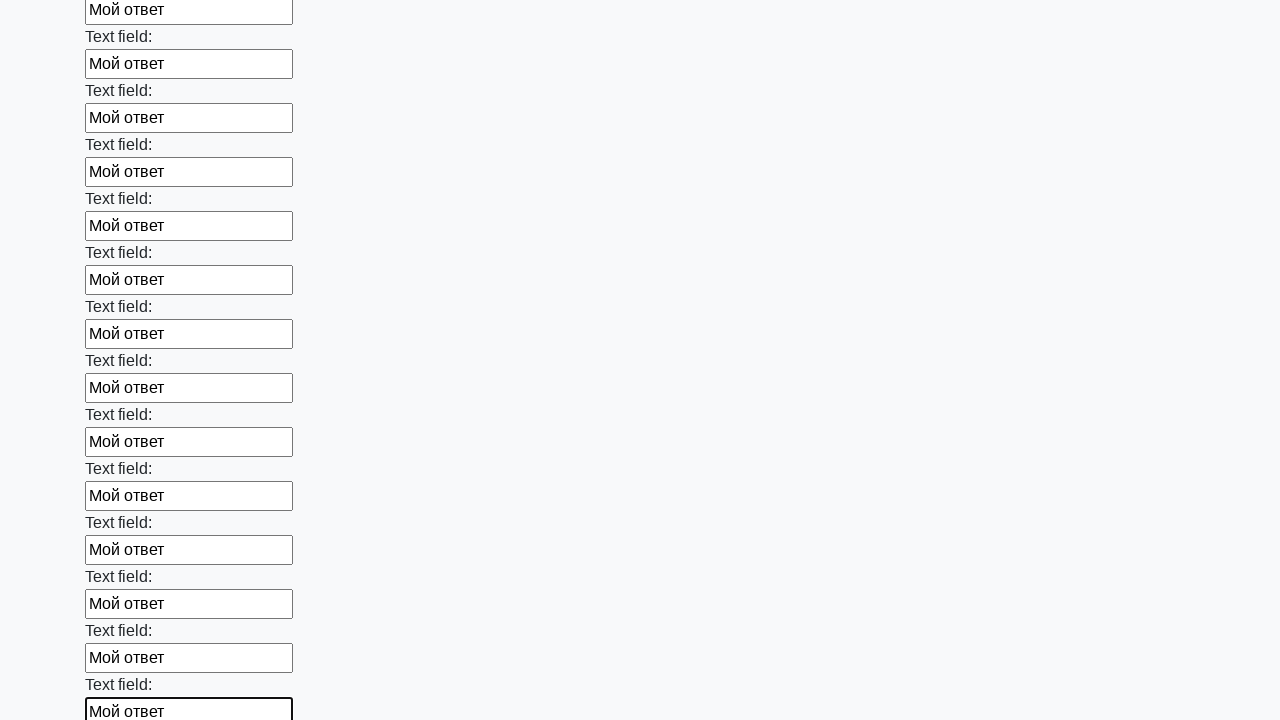

Filled input field with 'Мой ответ' on input >> nth=56
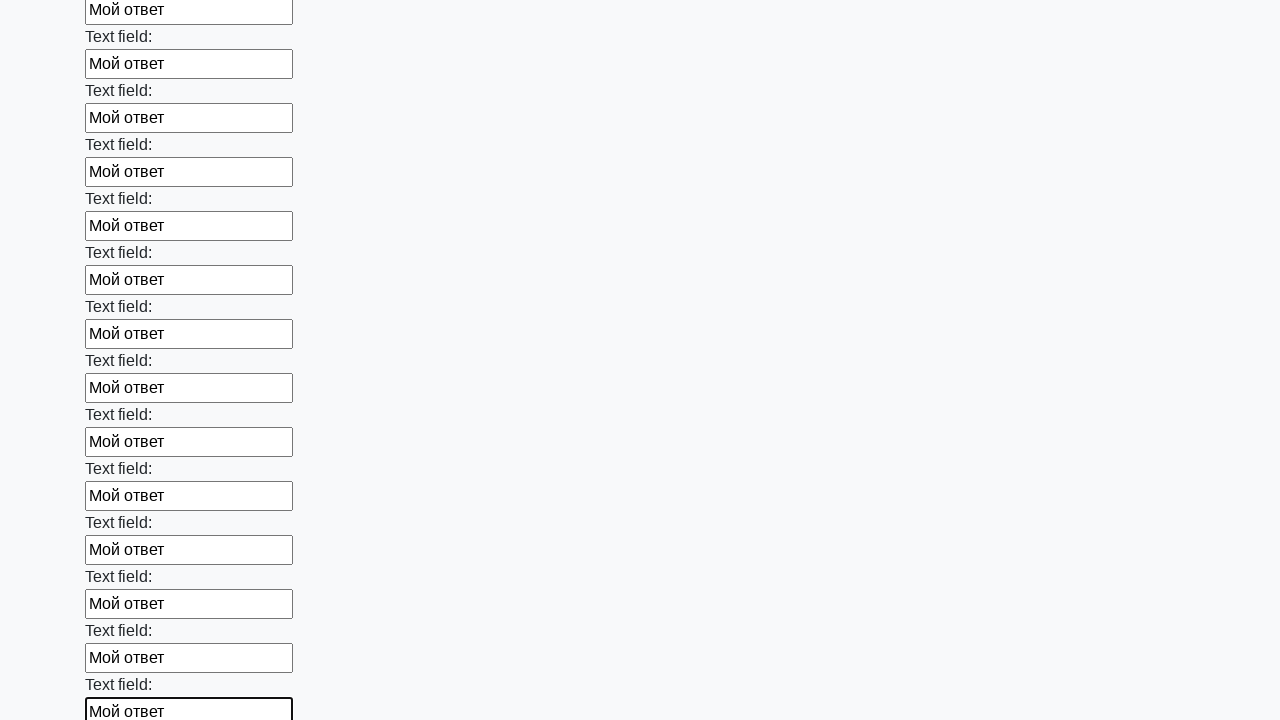

Filled input field with 'Мой ответ' on input >> nth=57
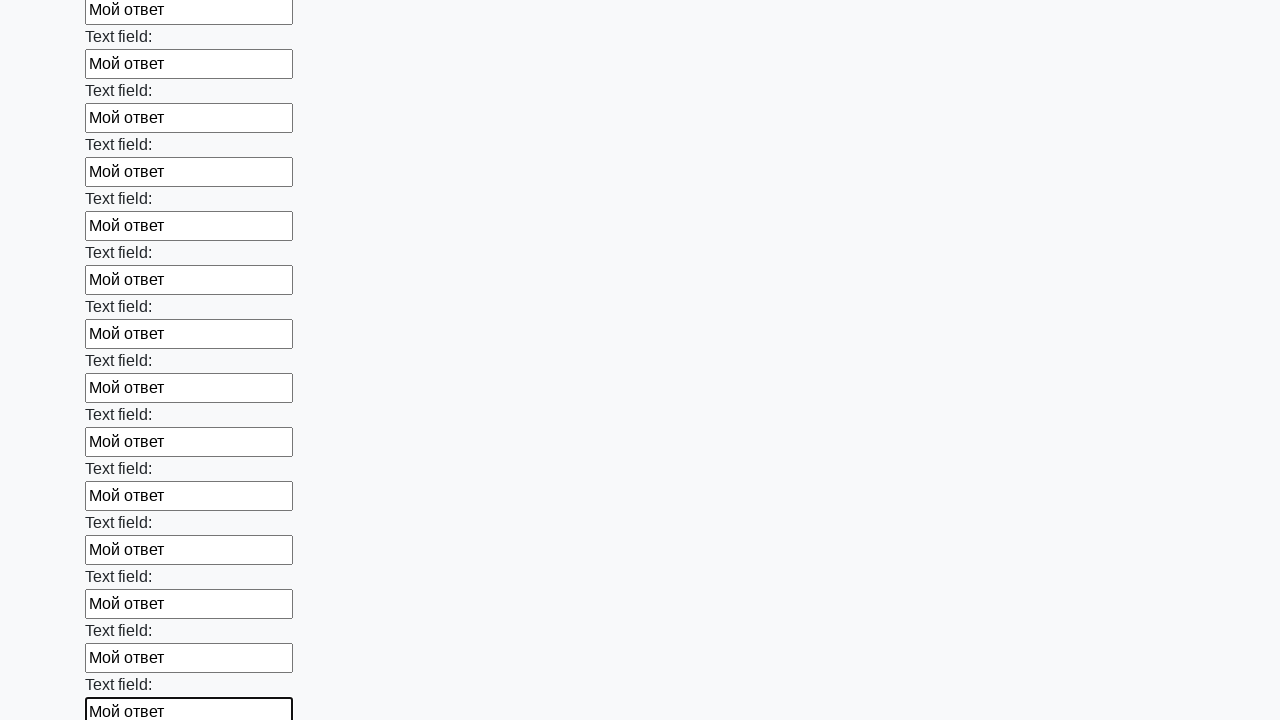

Filled input field with 'Мой ответ' on input >> nth=58
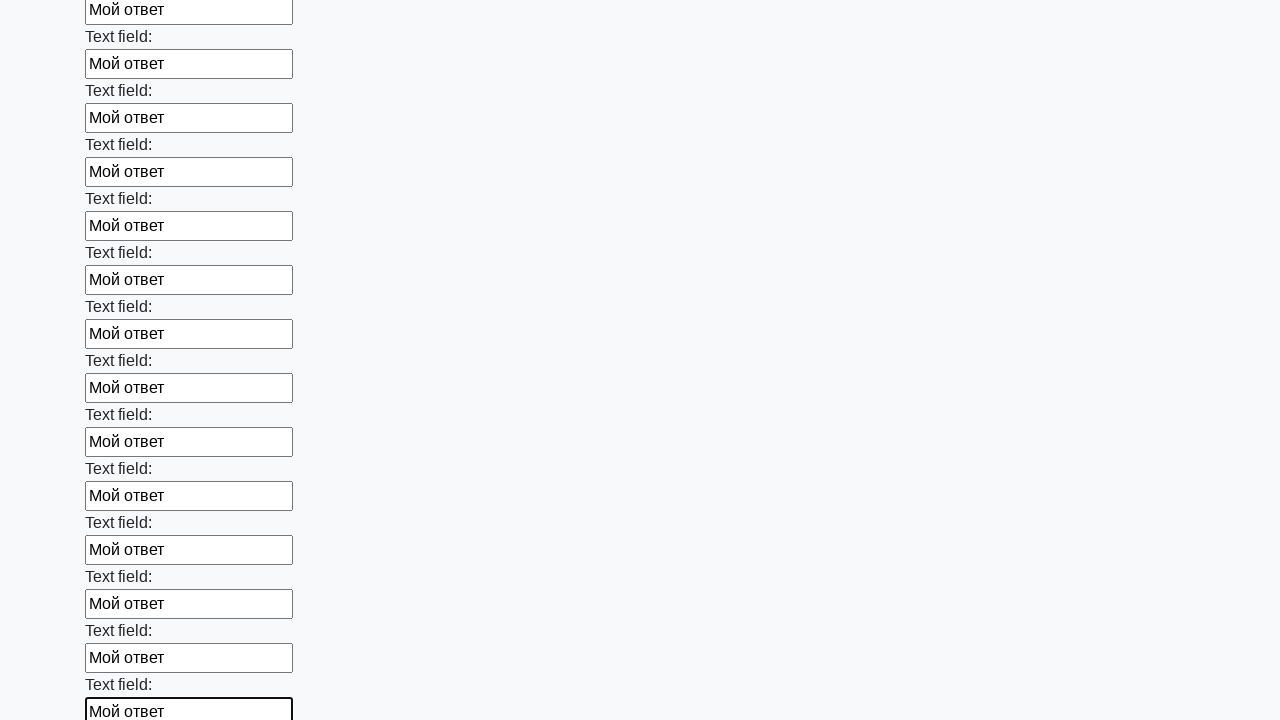

Filled input field with 'Мой ответ' on input >> nth=59
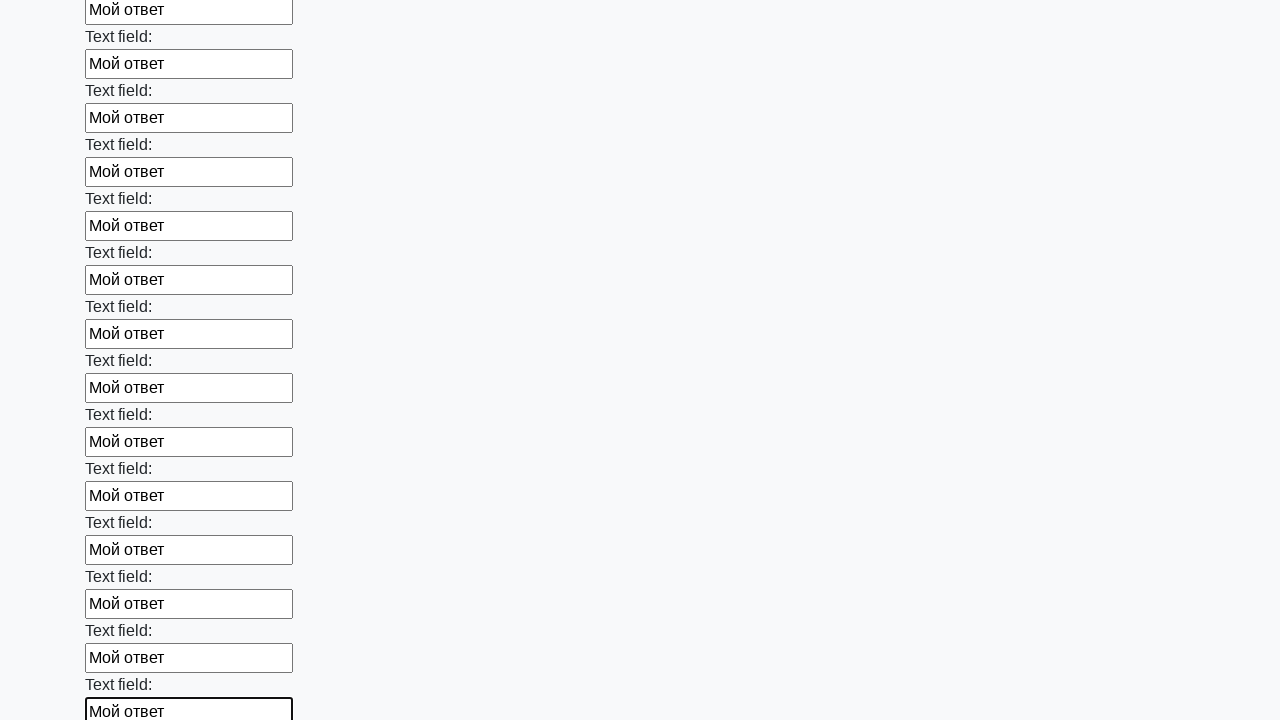

Filled input field with 'Мой ответ' on input >> nth=60
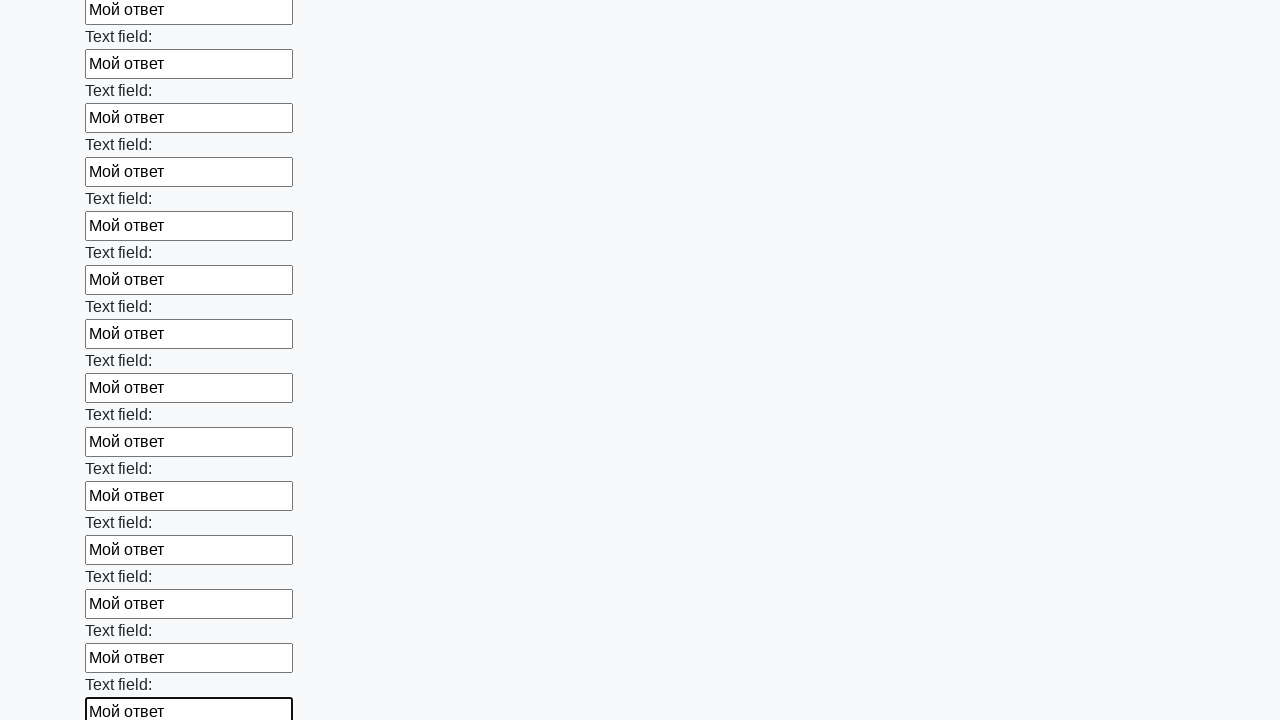

Filled input field with 'Мой ответ' on input >> nth=61
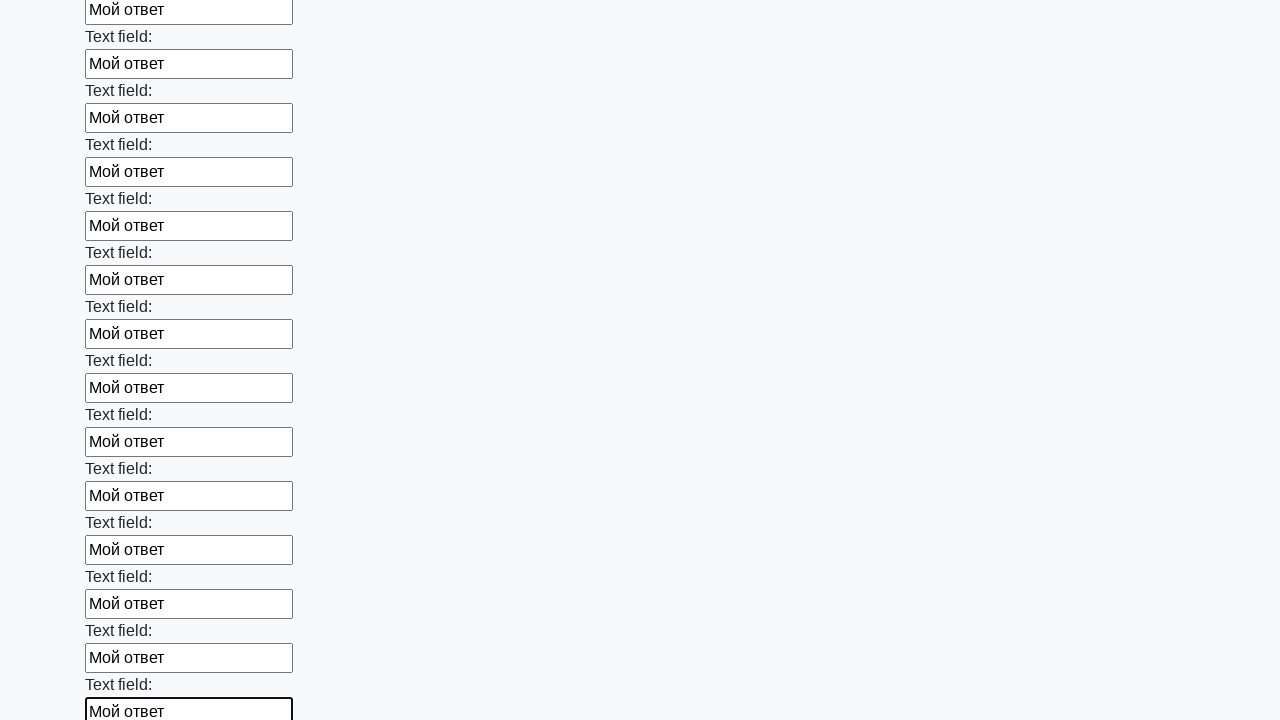

Filled input field with 'Мой ответ' on input >> nth=62
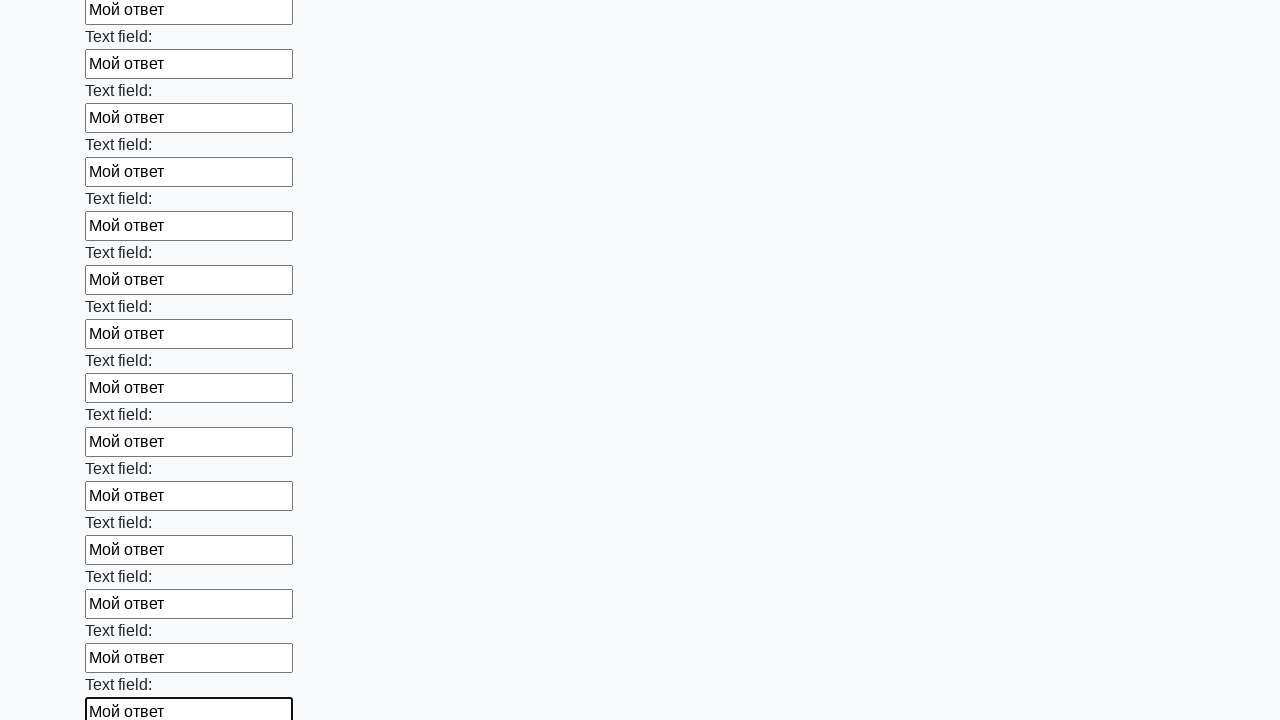

Filled input field with 'Мой ответ' on input >> nth=63
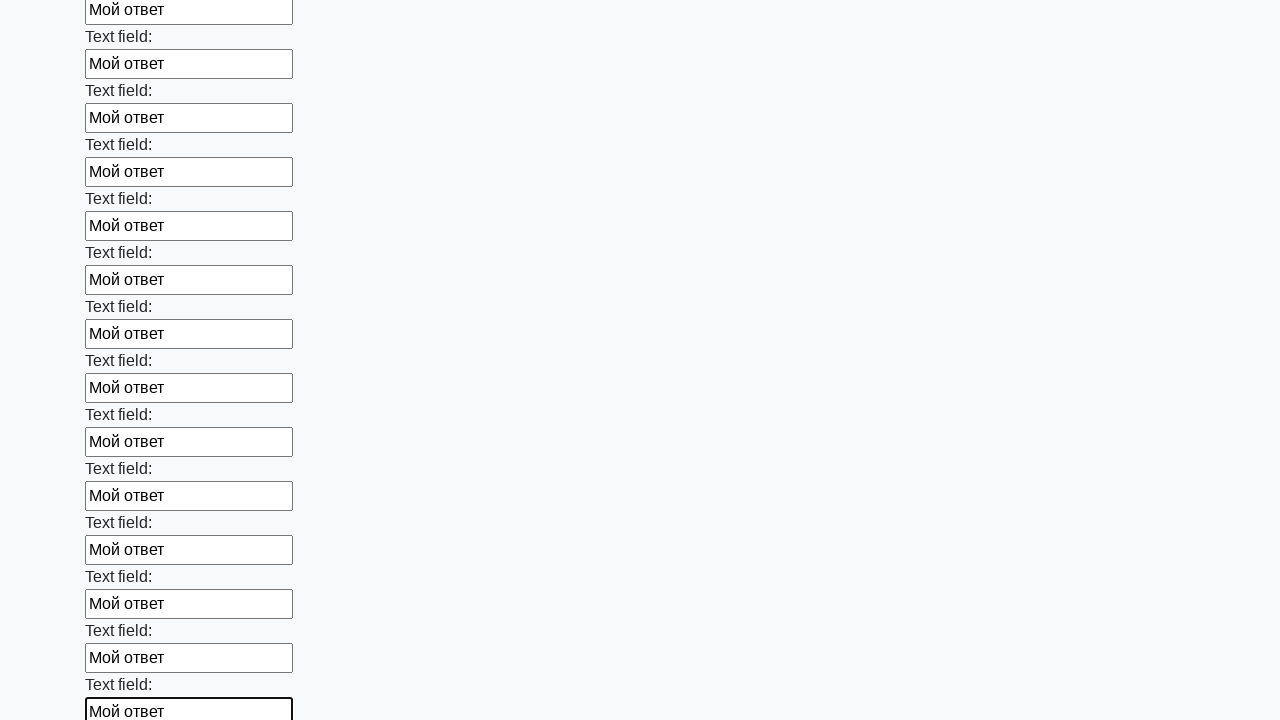

Filled input field with 'Мой ответ' on input >> nth=64
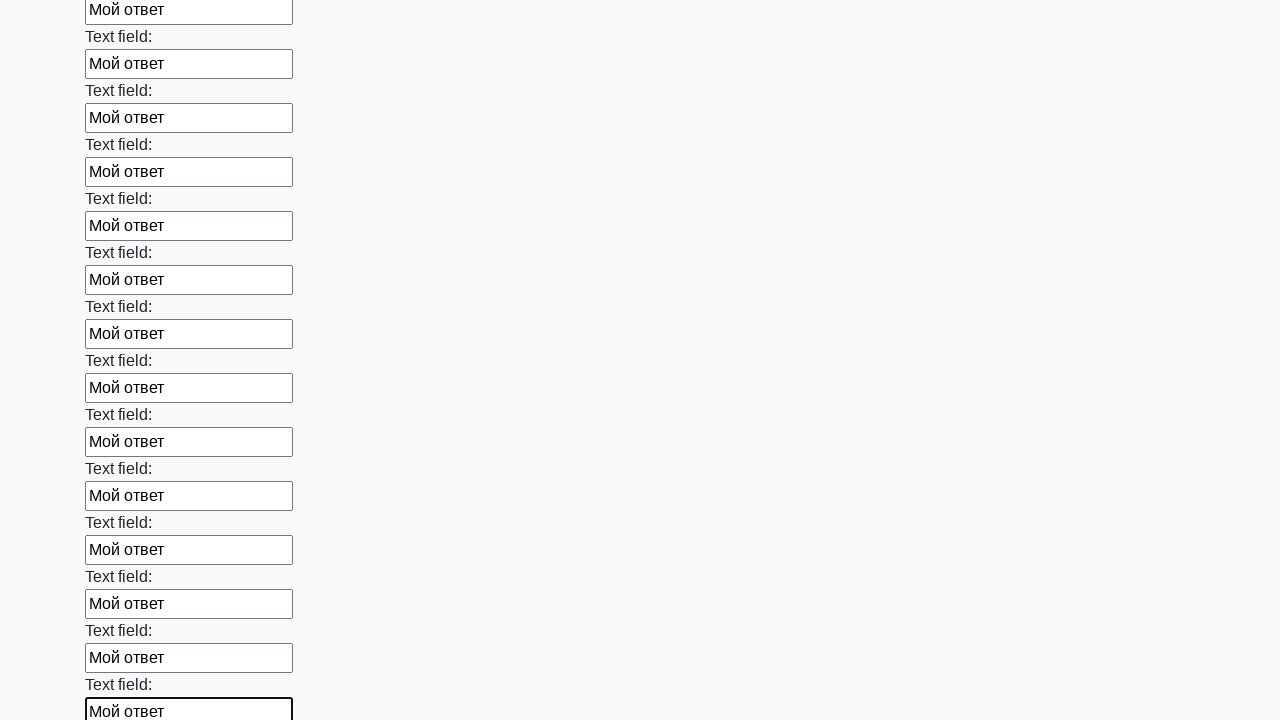

Filled input field with 'Мой ответ' on input >> nth=65
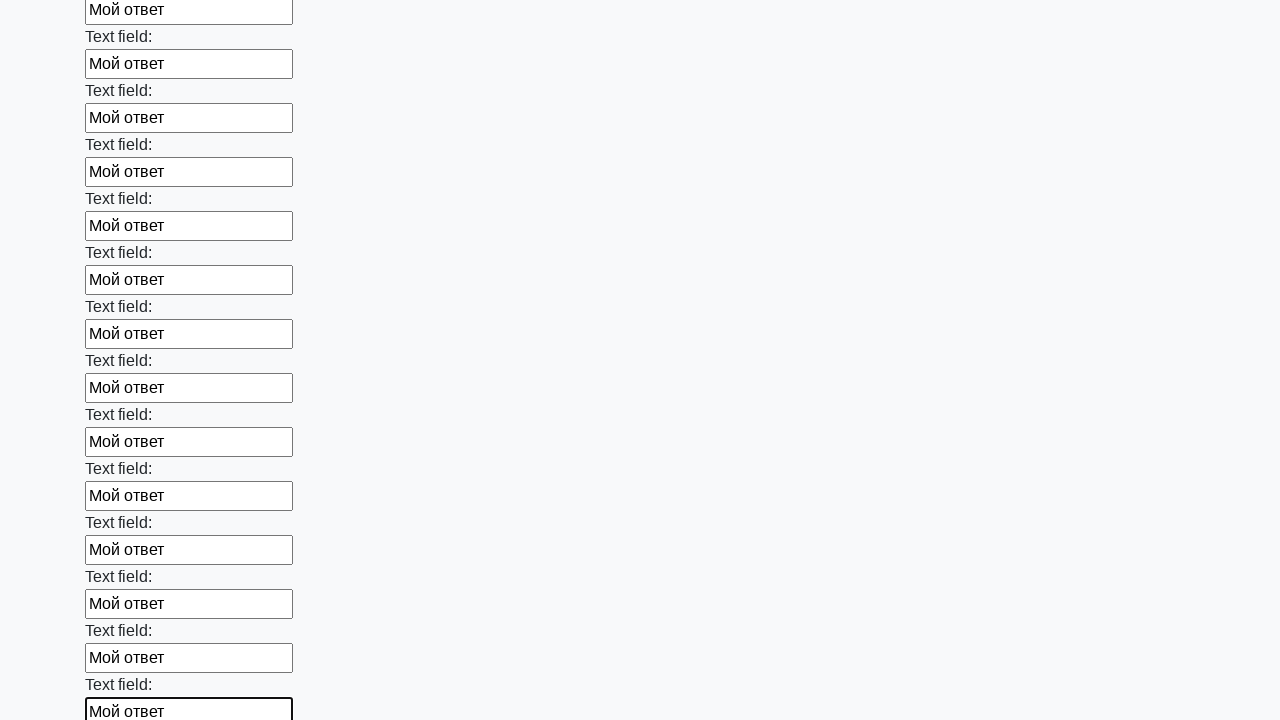

Filled input field with 'Мой ответ' on input >> nth=66
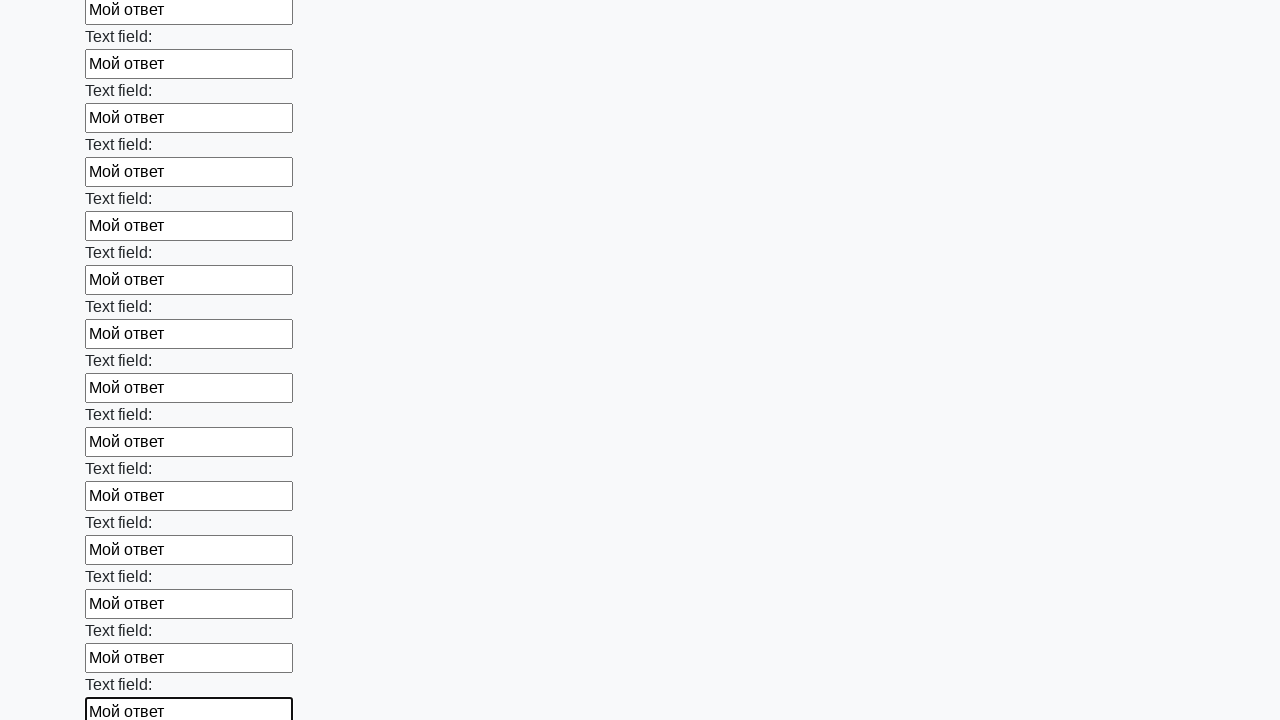

Filled input field with 'Мой ответ' on input >> nth=67
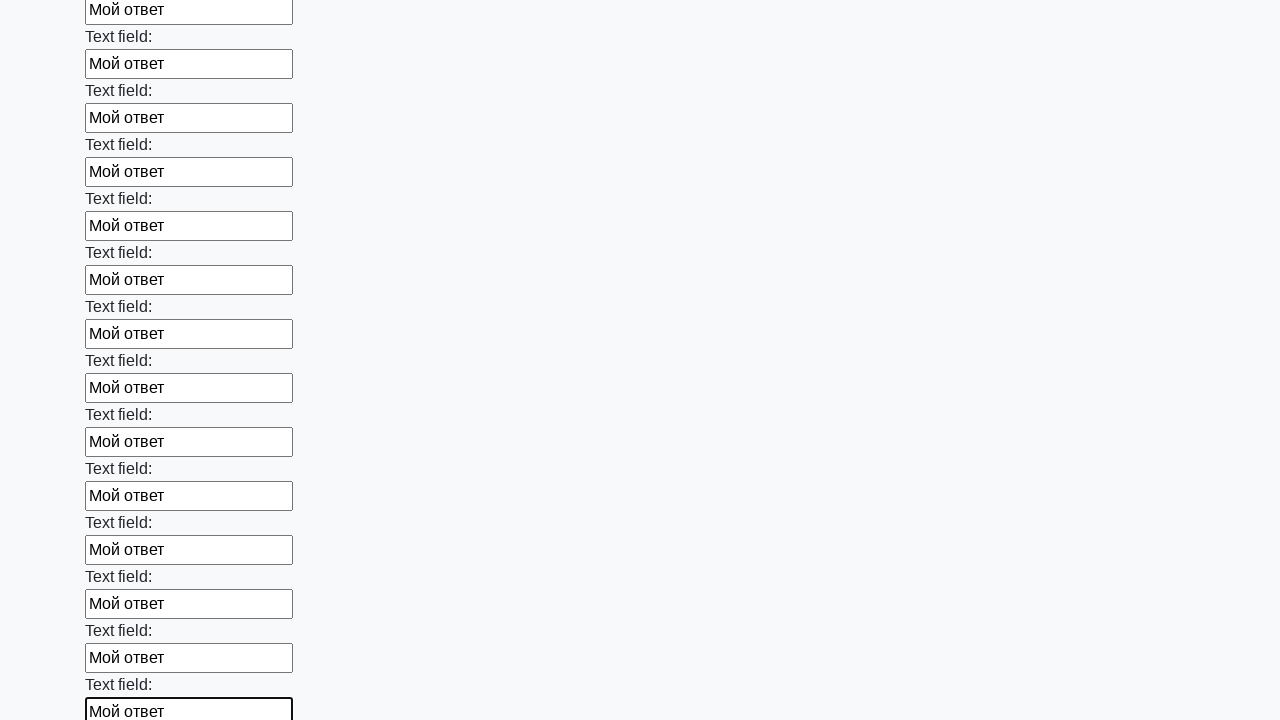

Filled input field with 'Мой ответ' on input >> nth=68
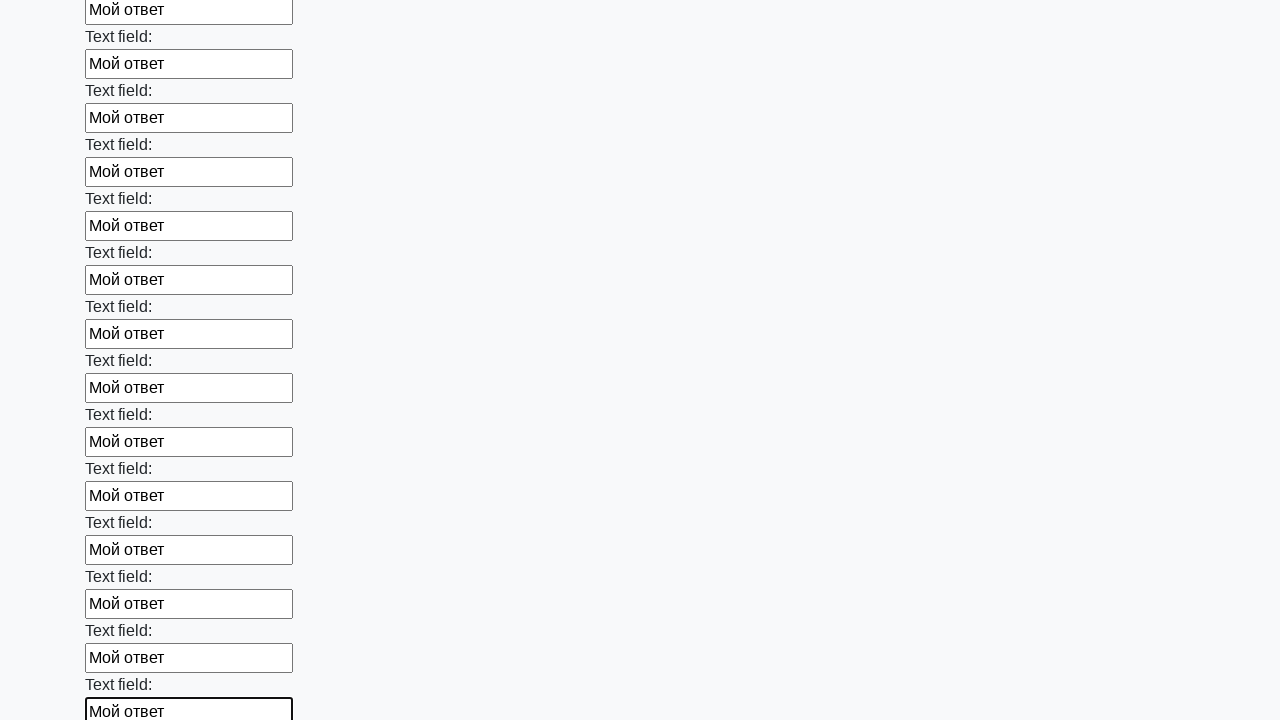

Filled input field with 'Мой ответ' on input >> nth=69
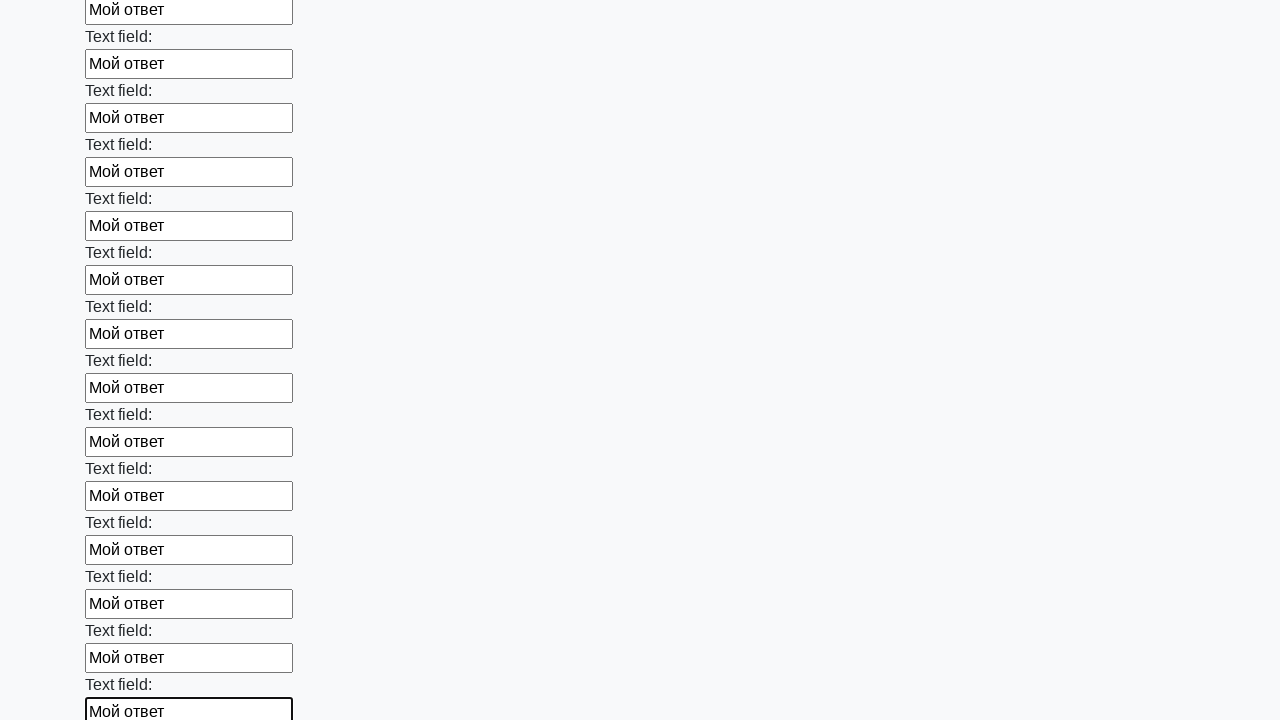

Filled input field with 'Мой ответ' on input >> nth=70
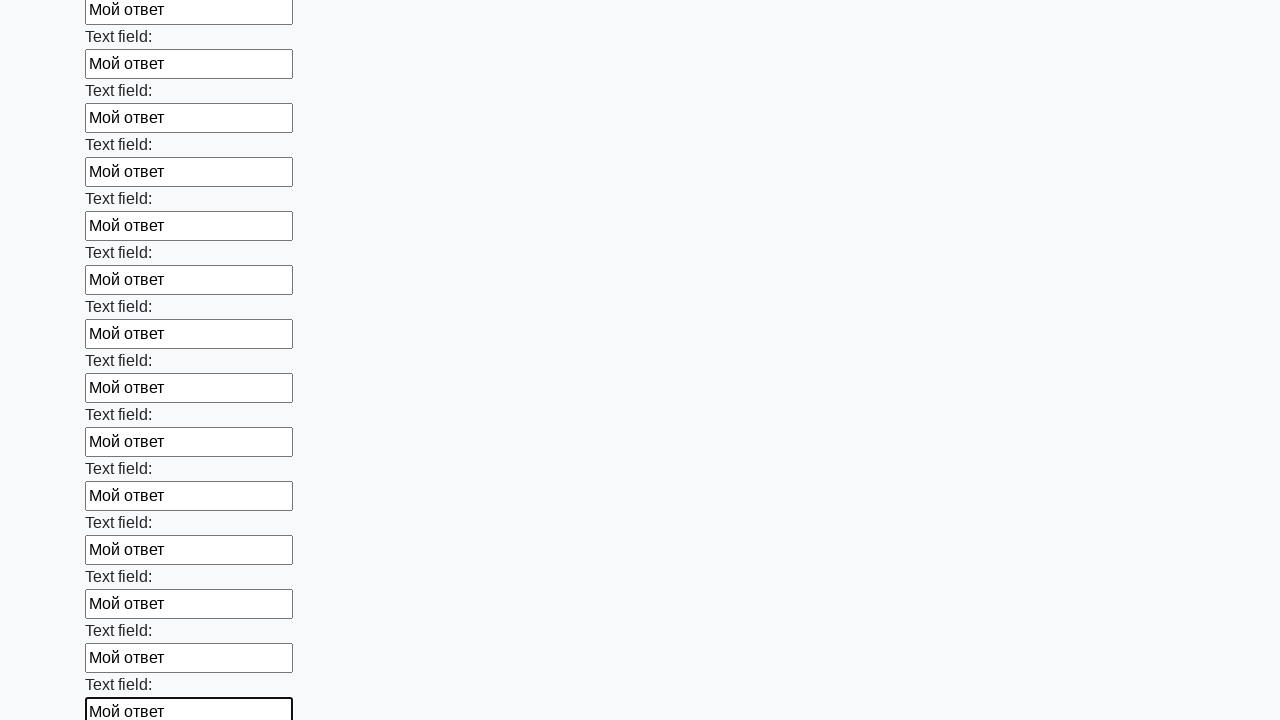

Filled input field with 'Мой ответ' on input >> nth=71
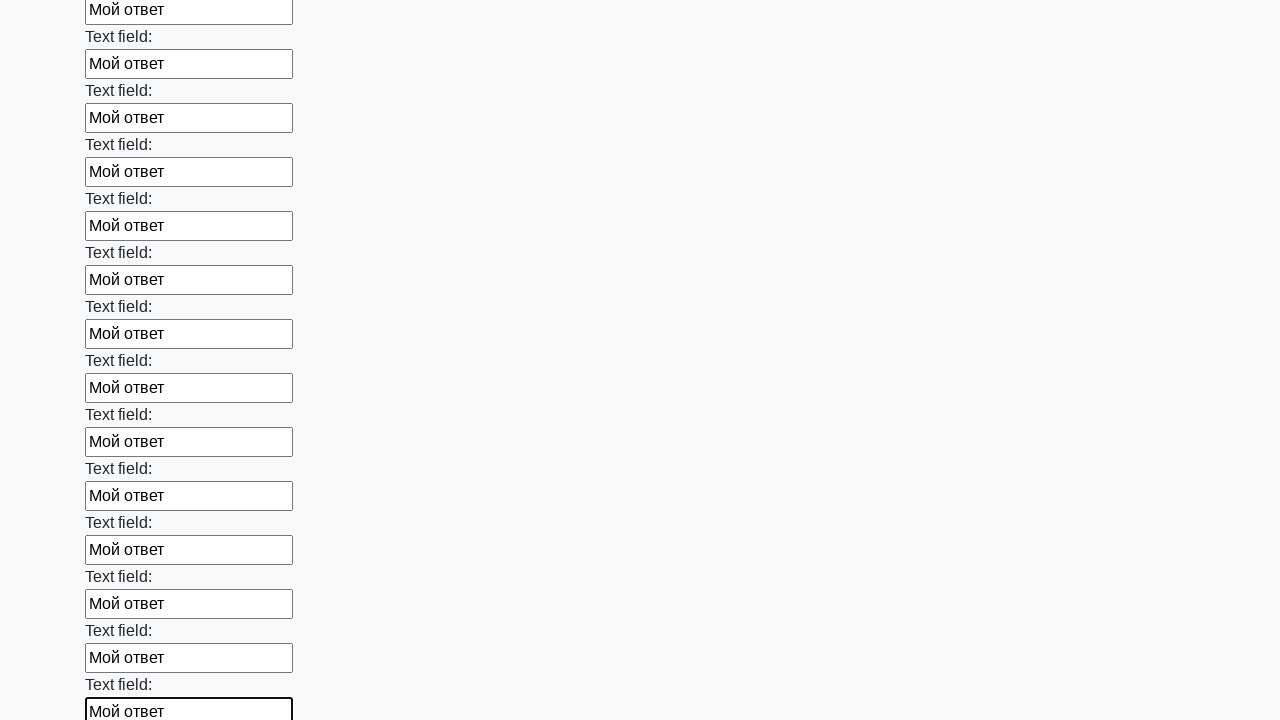

Filled input field with 'Мой ответ' on input >> nth=72
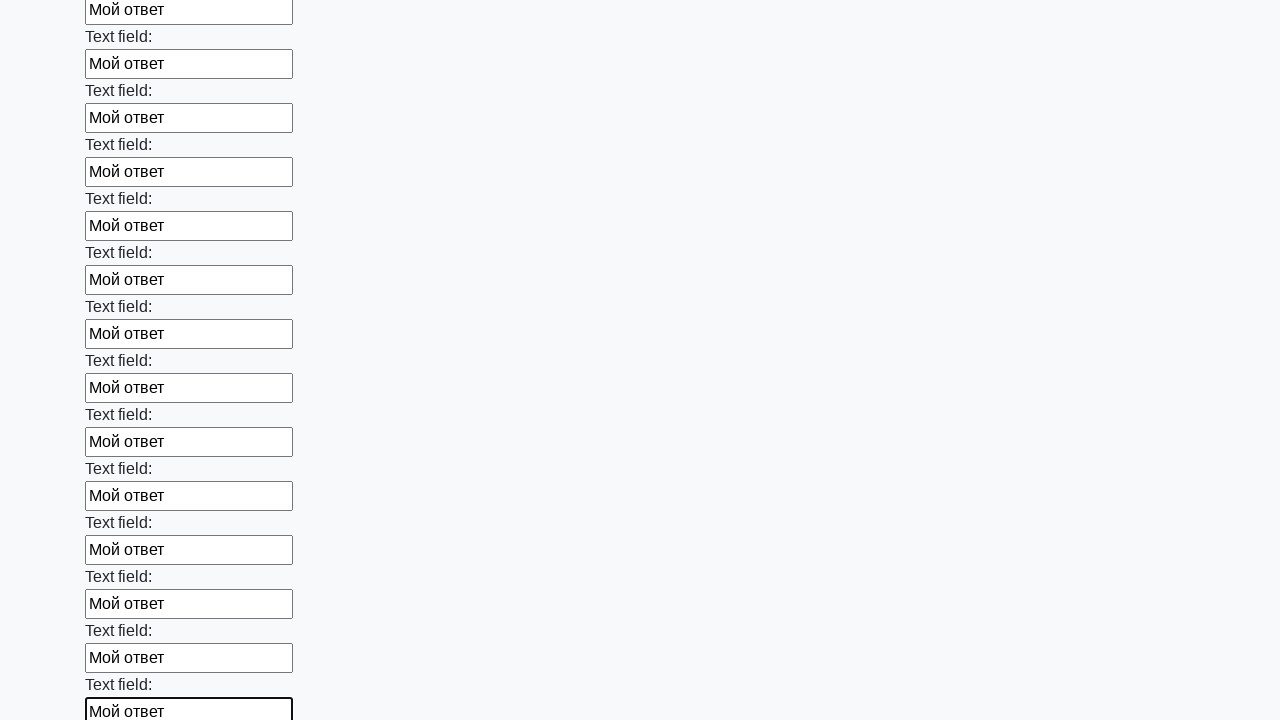

Filled input field with 'Мой ответ' on input >> nth=73
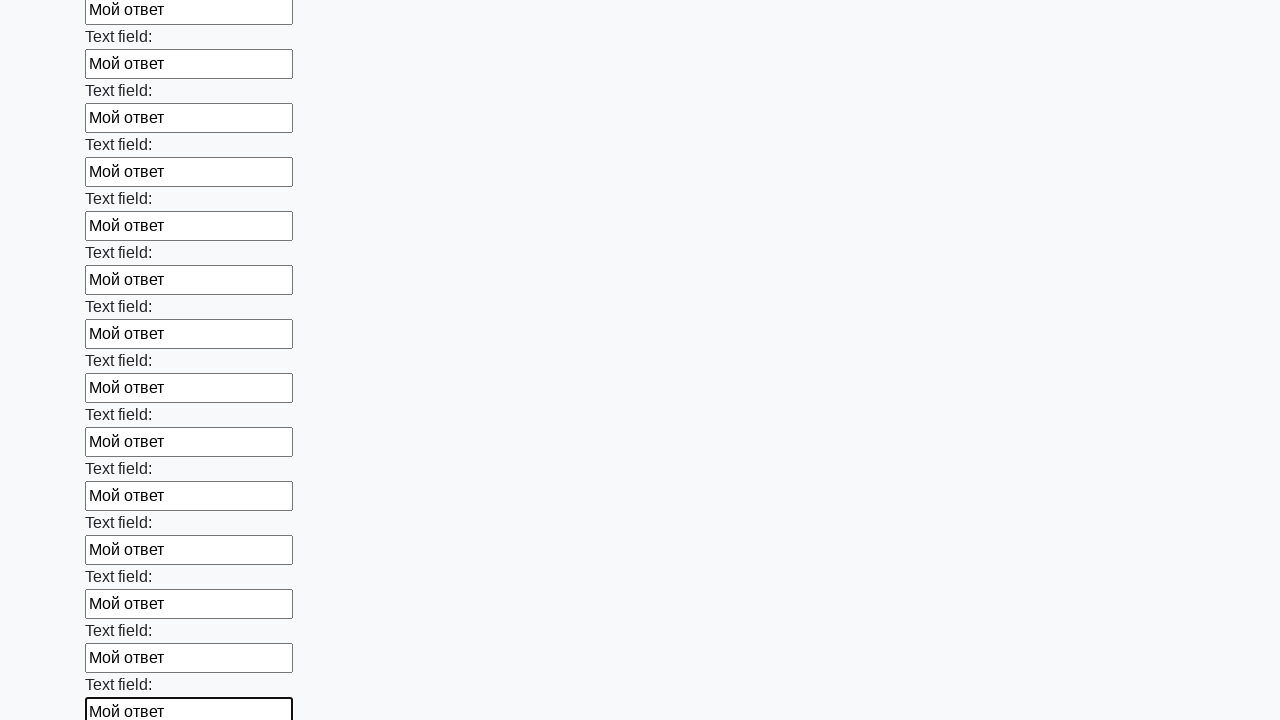

Filled input field with 'Мой ответ' on input >> nth=74
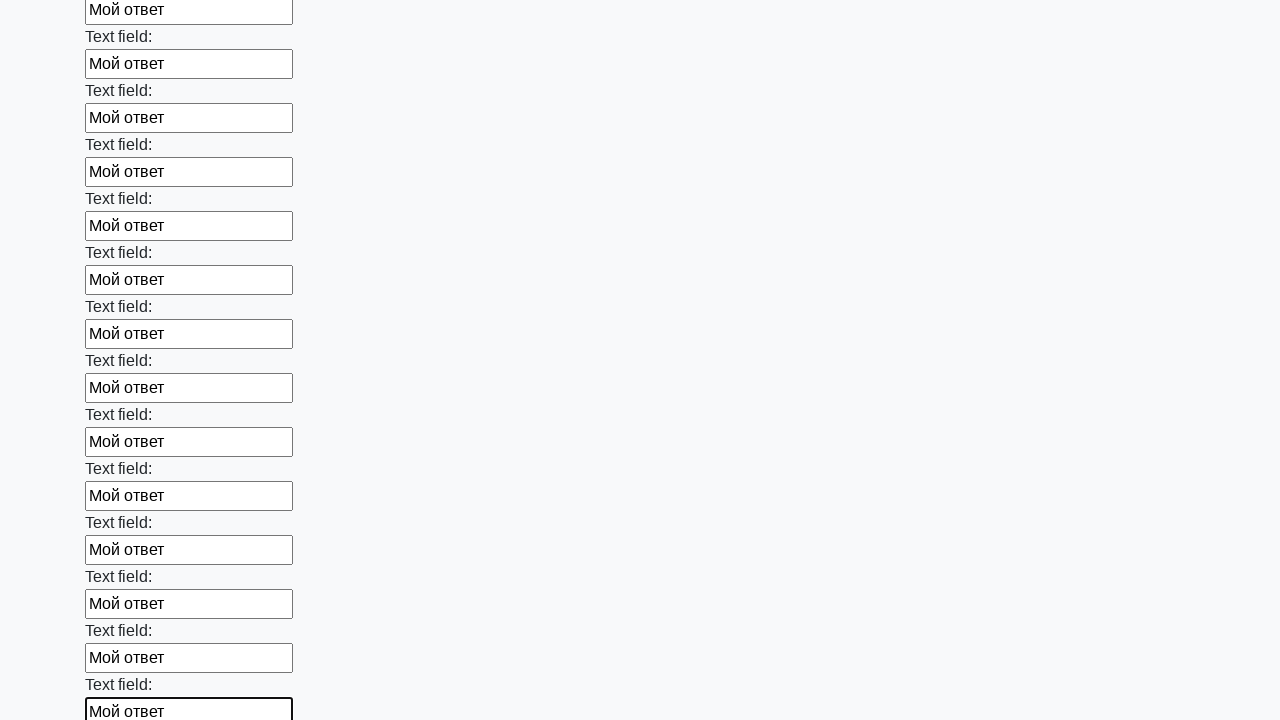

Filled input field with 'Мой ответ' on input >> nth=75
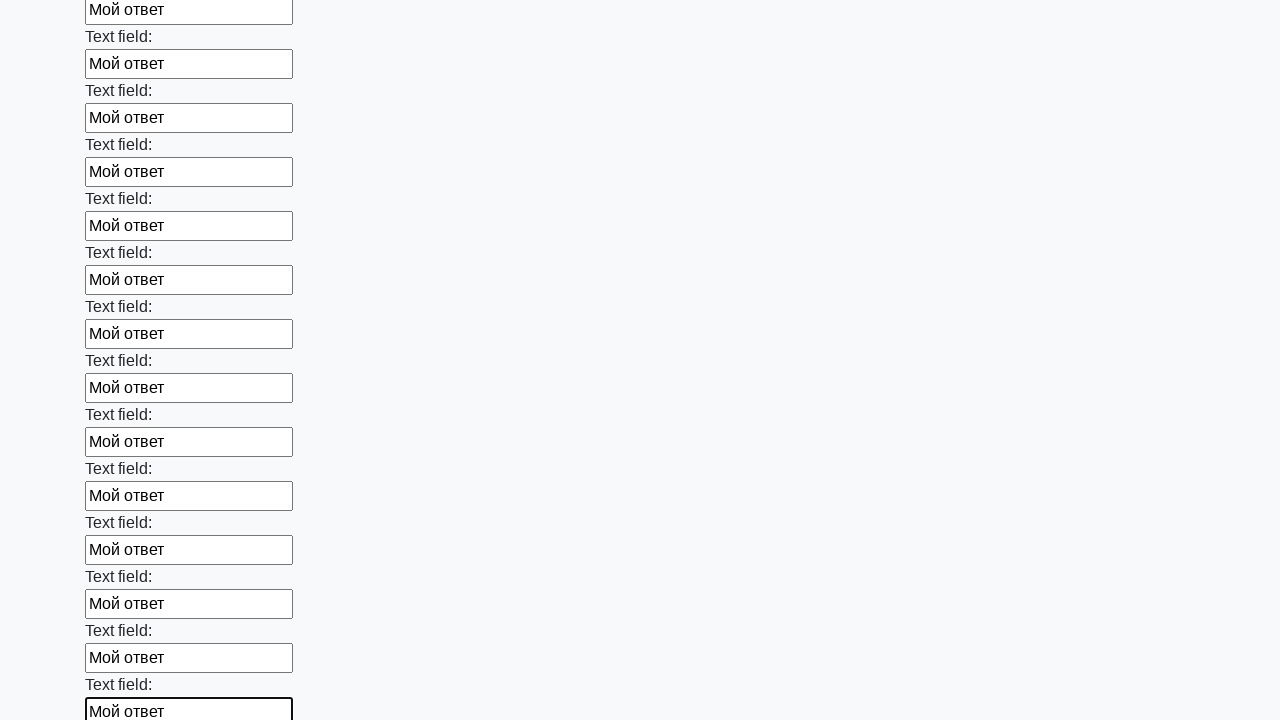

Filled input field with 'Мой ответ' on input >> nth=76
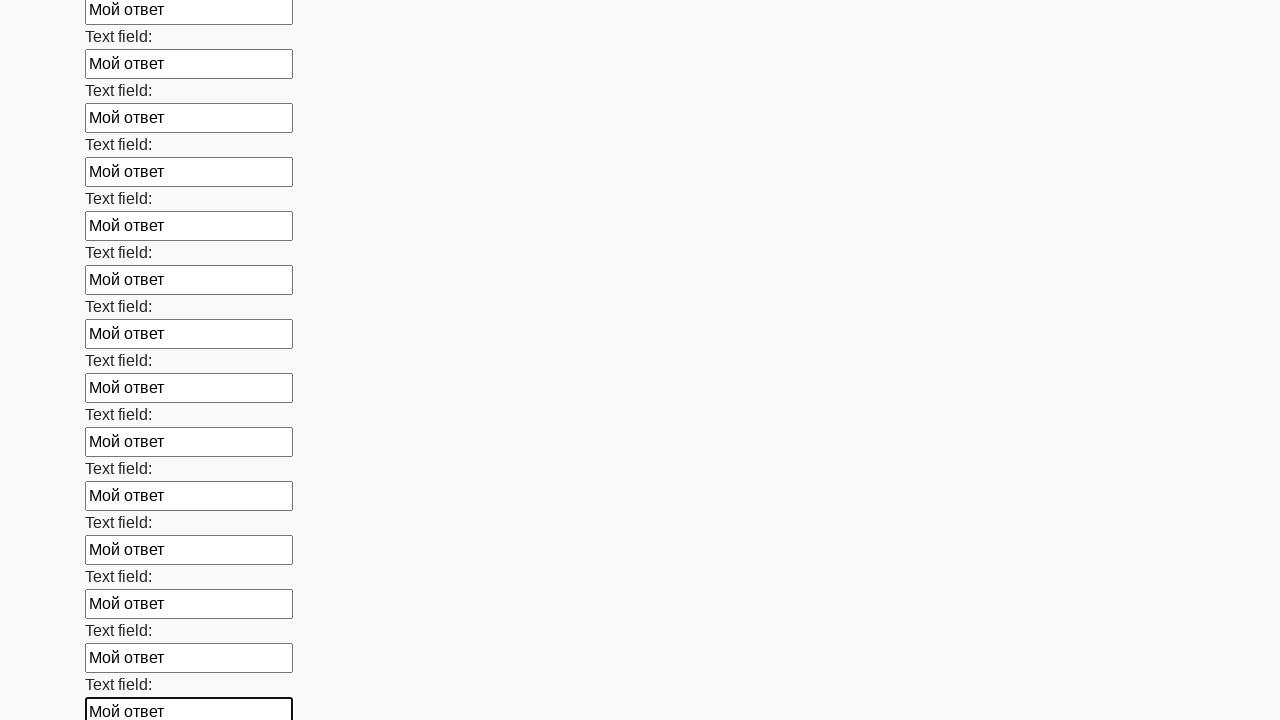

Filled input field with 'Мой ответ' on input >> nth=77
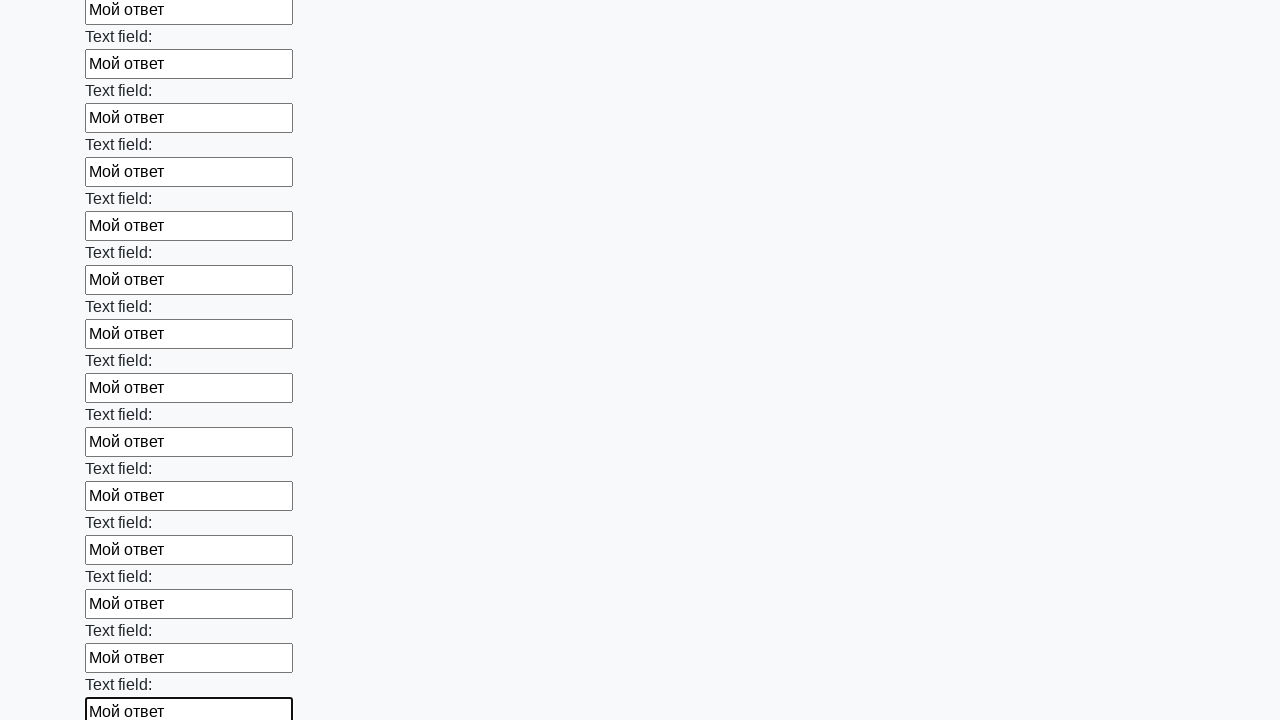

Filled input field with 'Мой ответ' on input >> nth=78
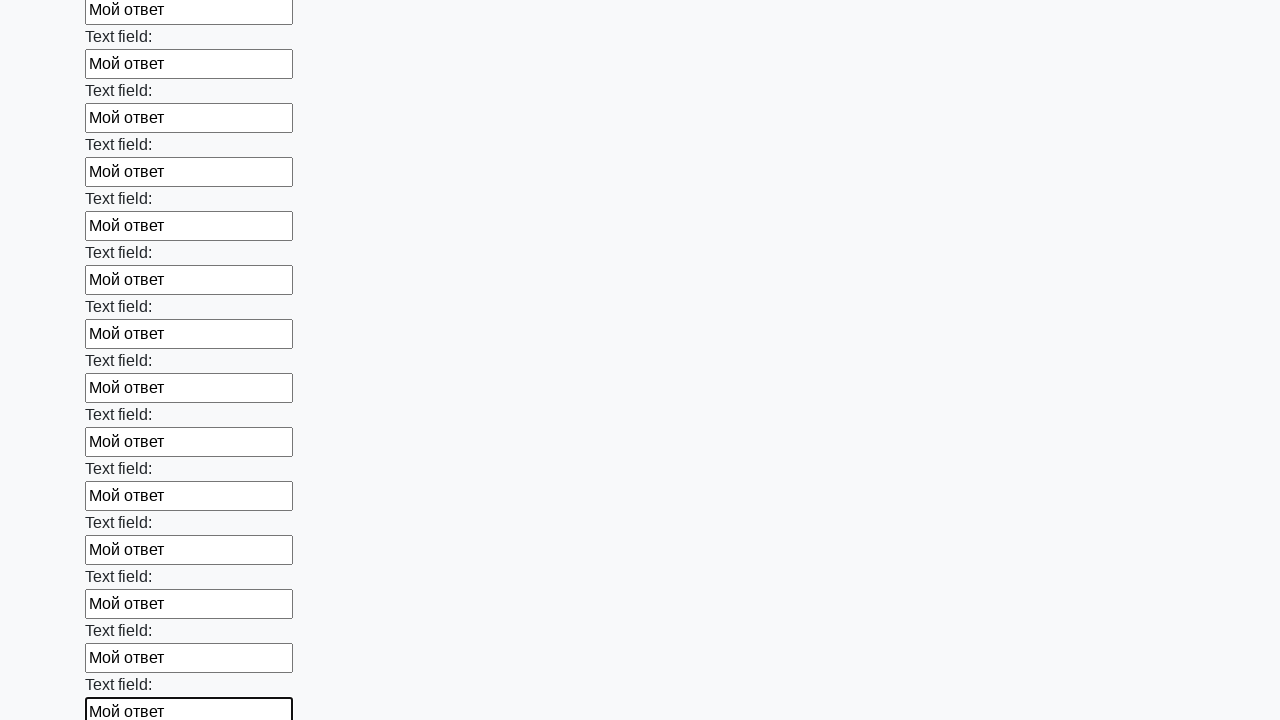

Filled input field with 'Мой ответ' on input >> nth=79
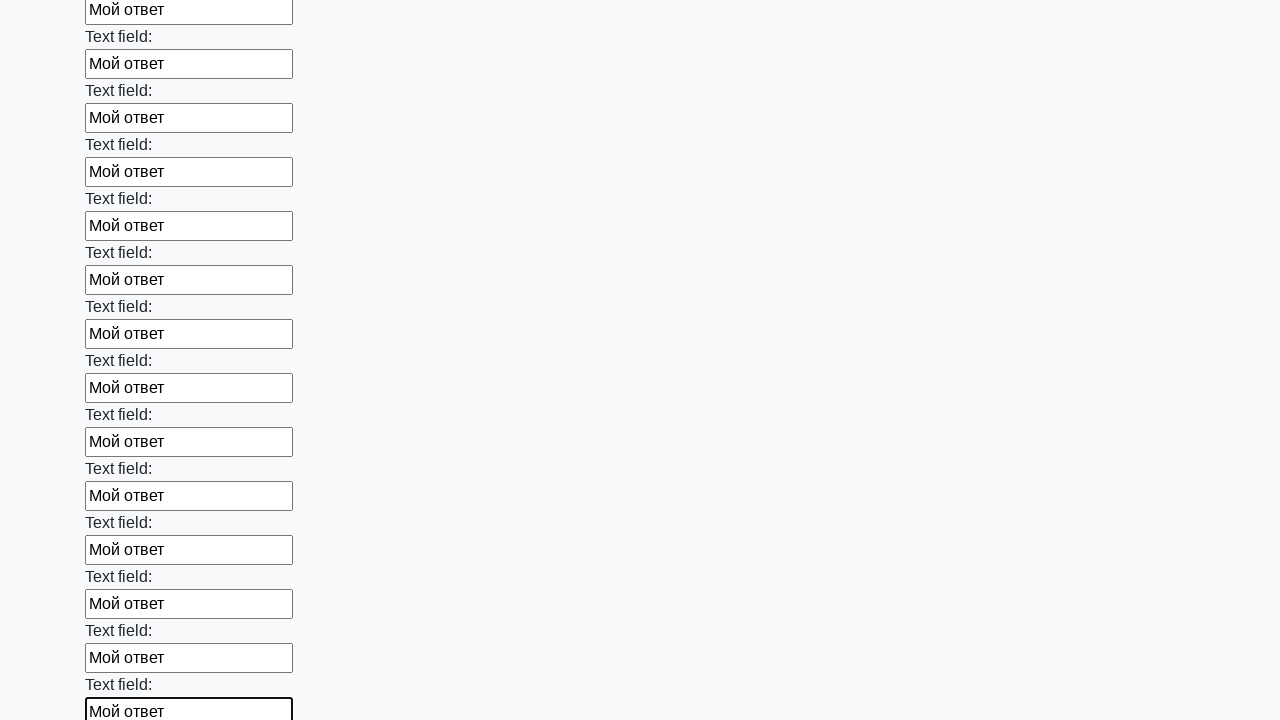

Filled input field with 'Мой ответ' on input >> nth=80
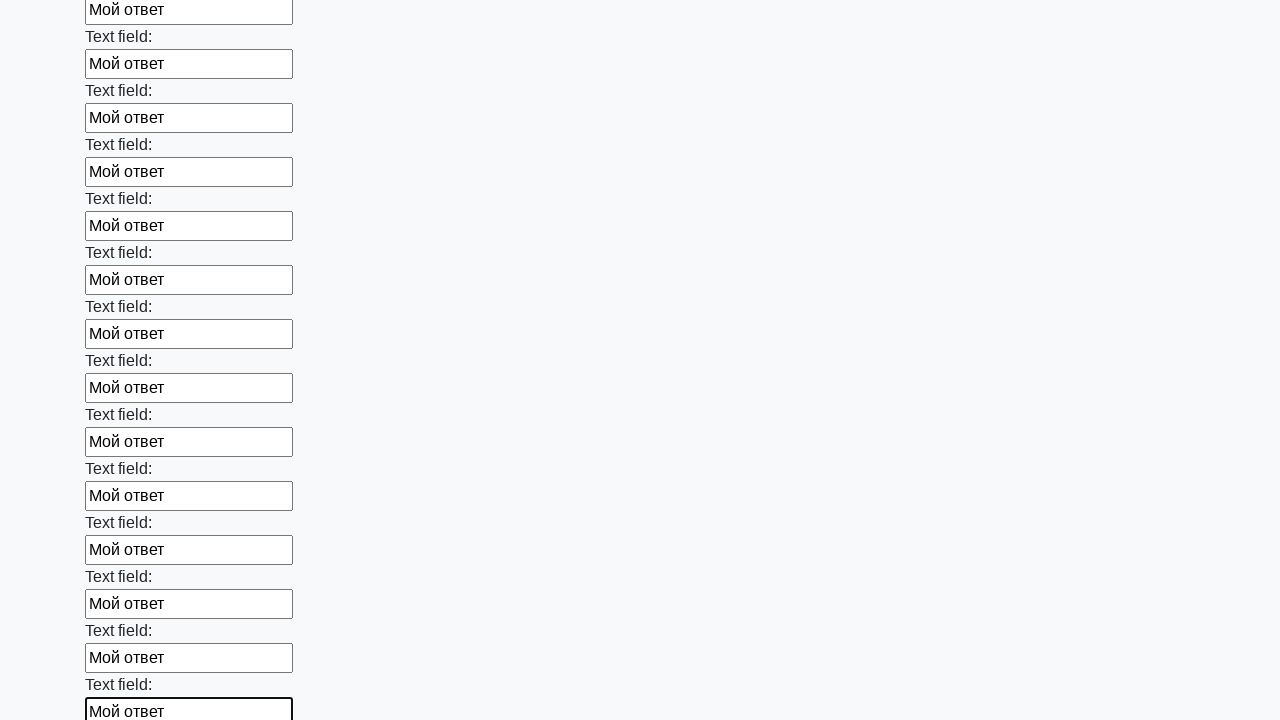

Filled input field with 'Мой ответ' on input >> nth=81
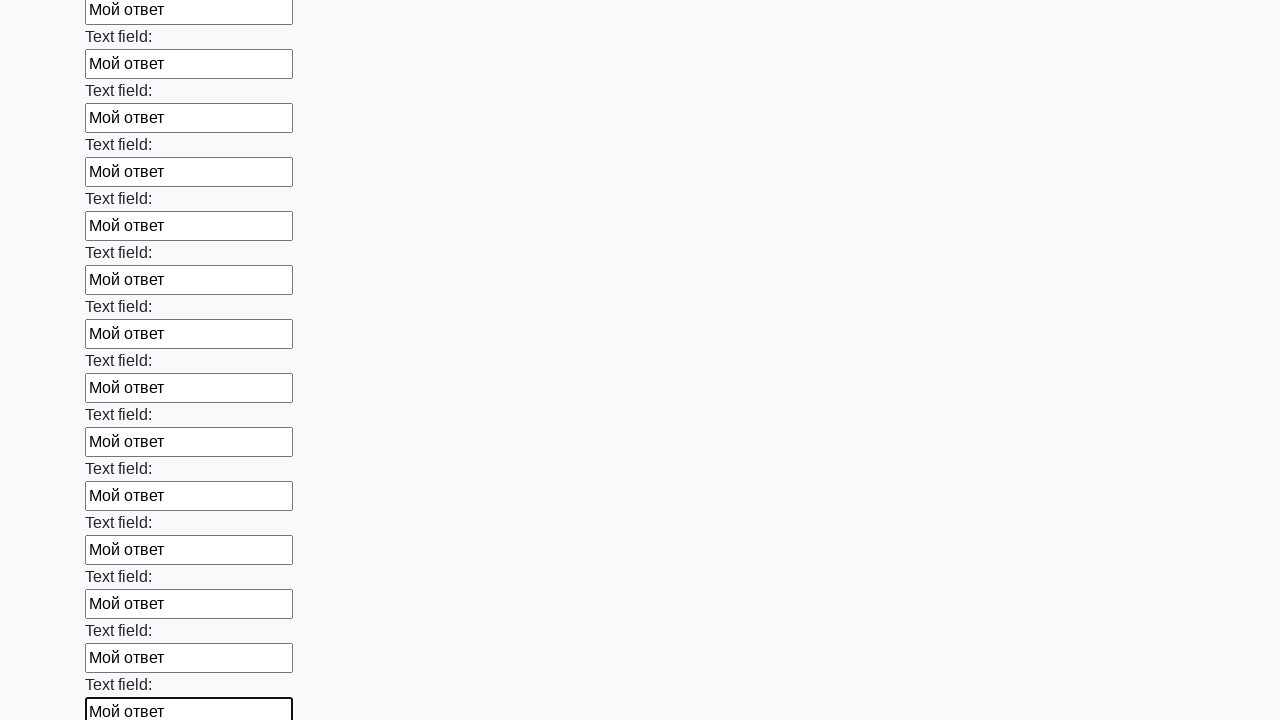

Filled input field with 'Мой ответ' on input >> nth=82
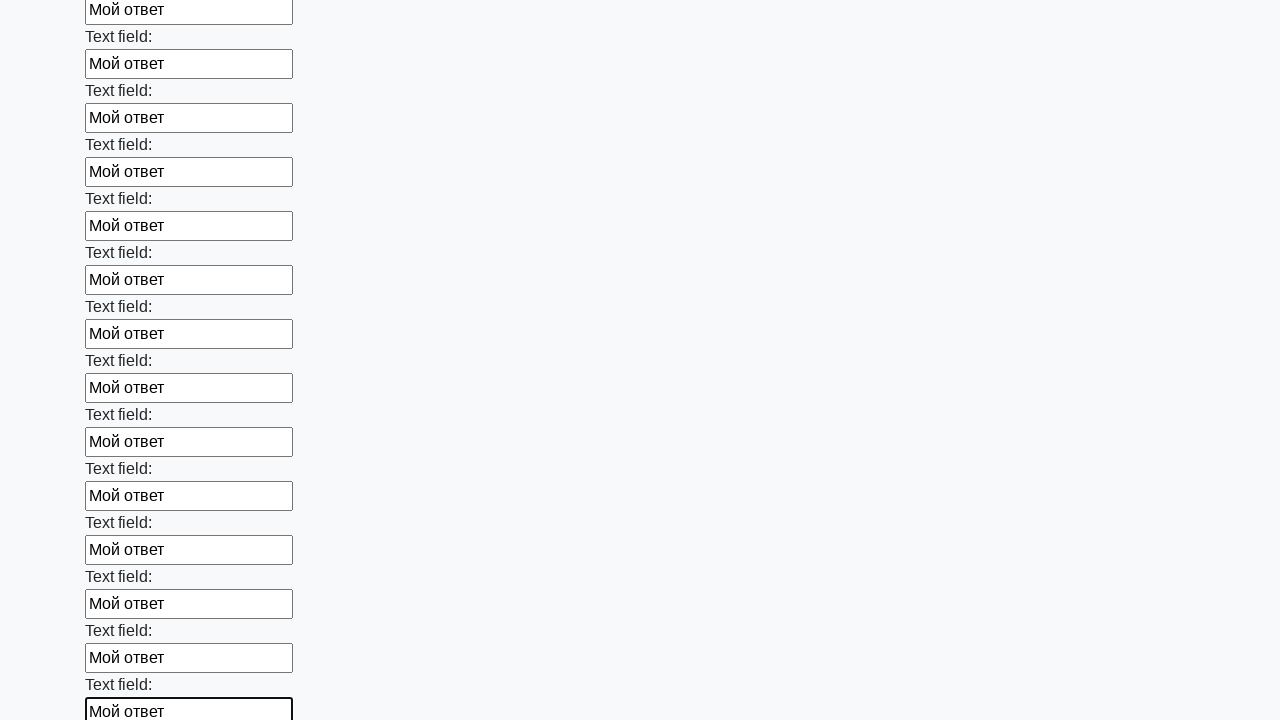

Filled input field with 'Мой ответ' on input >> nth=83
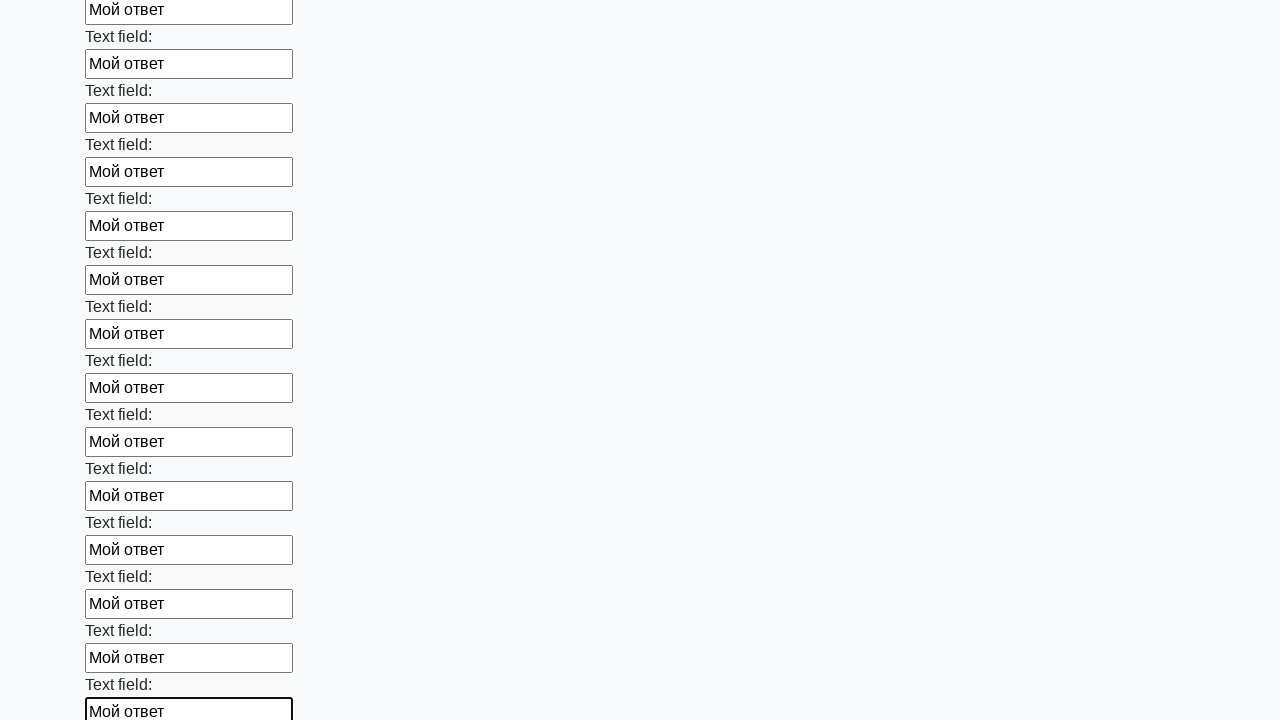

Filled input field with 'Мой ответ' on input >> nth=84
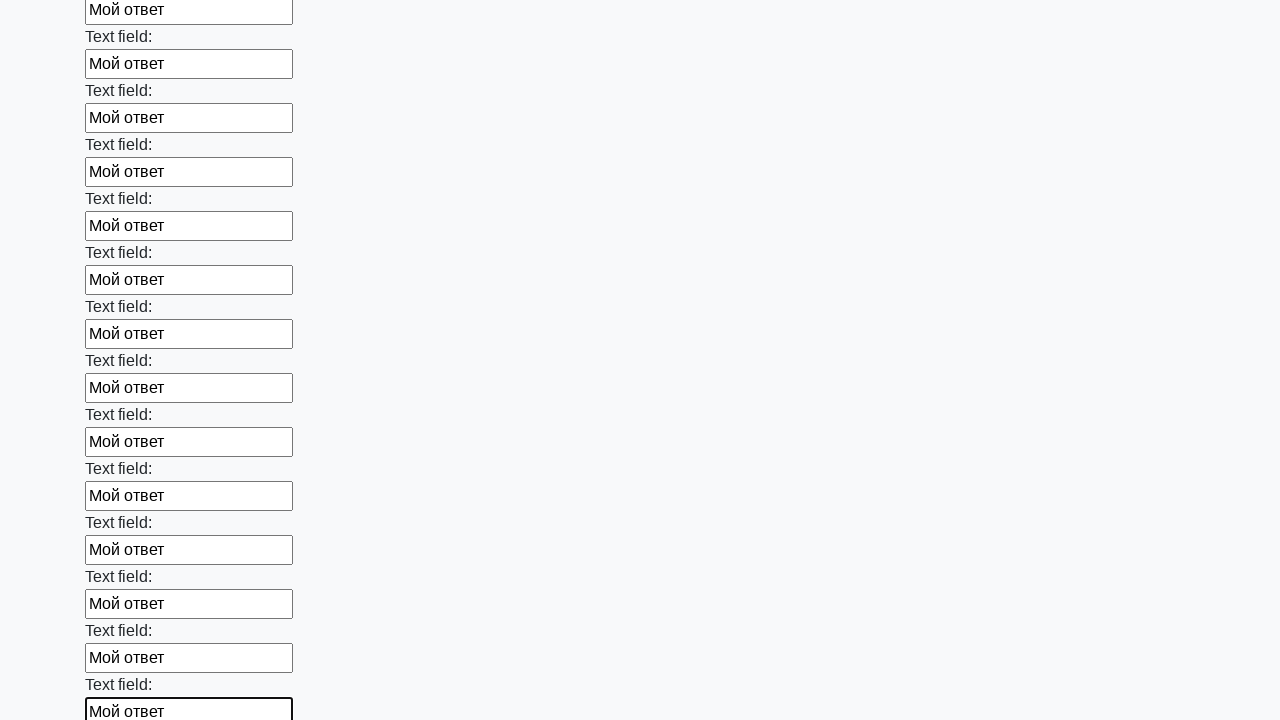

Filled input field with 'Мой ответ' on input >> nth=85
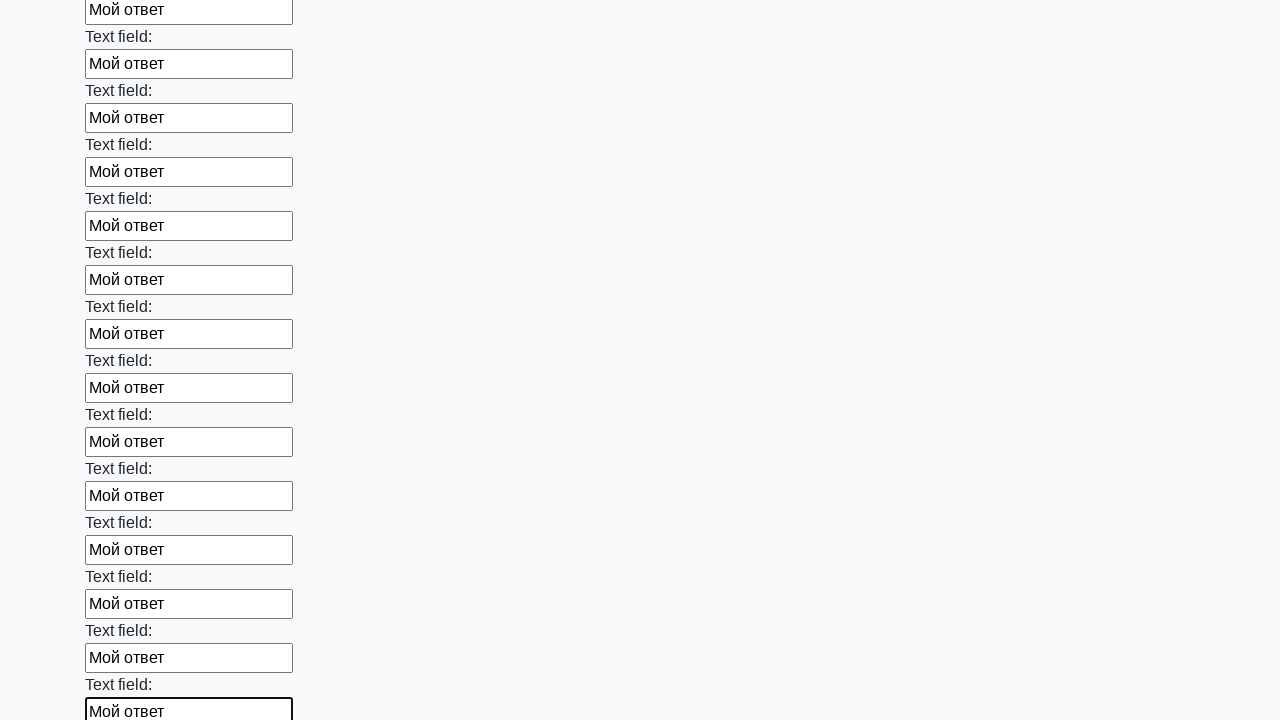

Filled input field with 'Мой ответ' on input >> nth=86
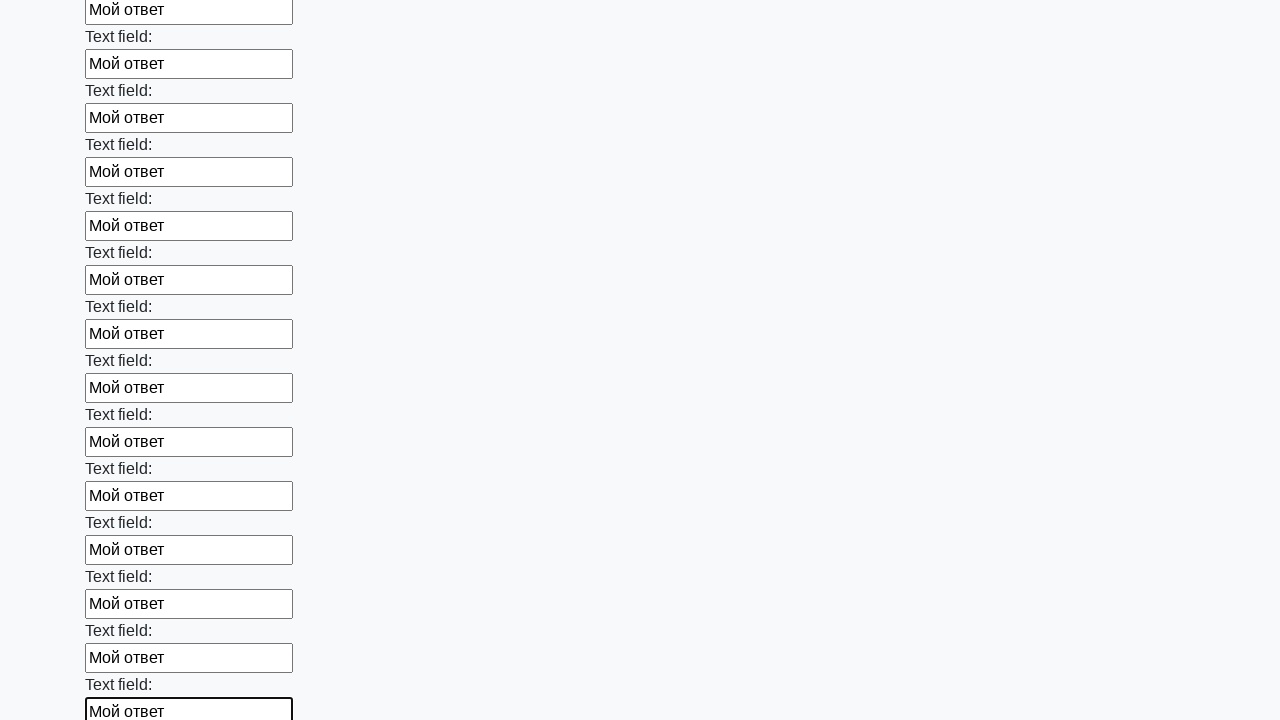

Filled input field with 'Мой ответ' on input >> nth=87
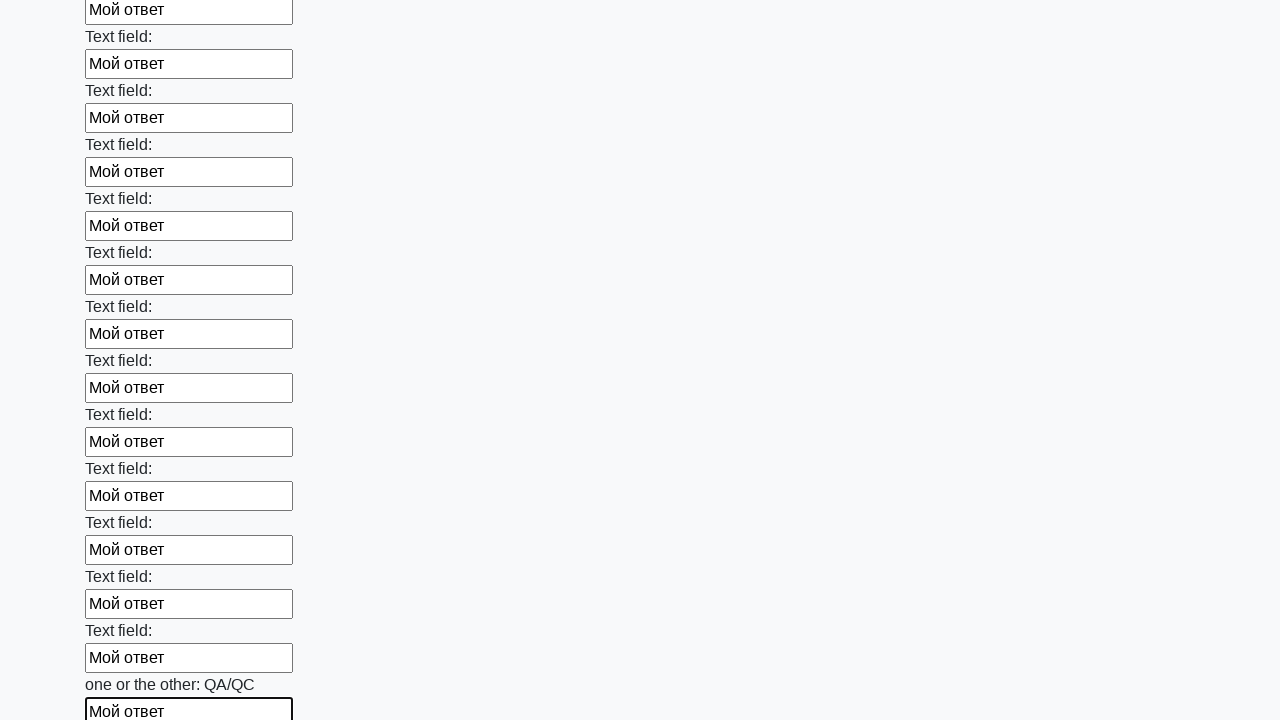

Filled input field with 'Мой ответ' on input >> nth=88
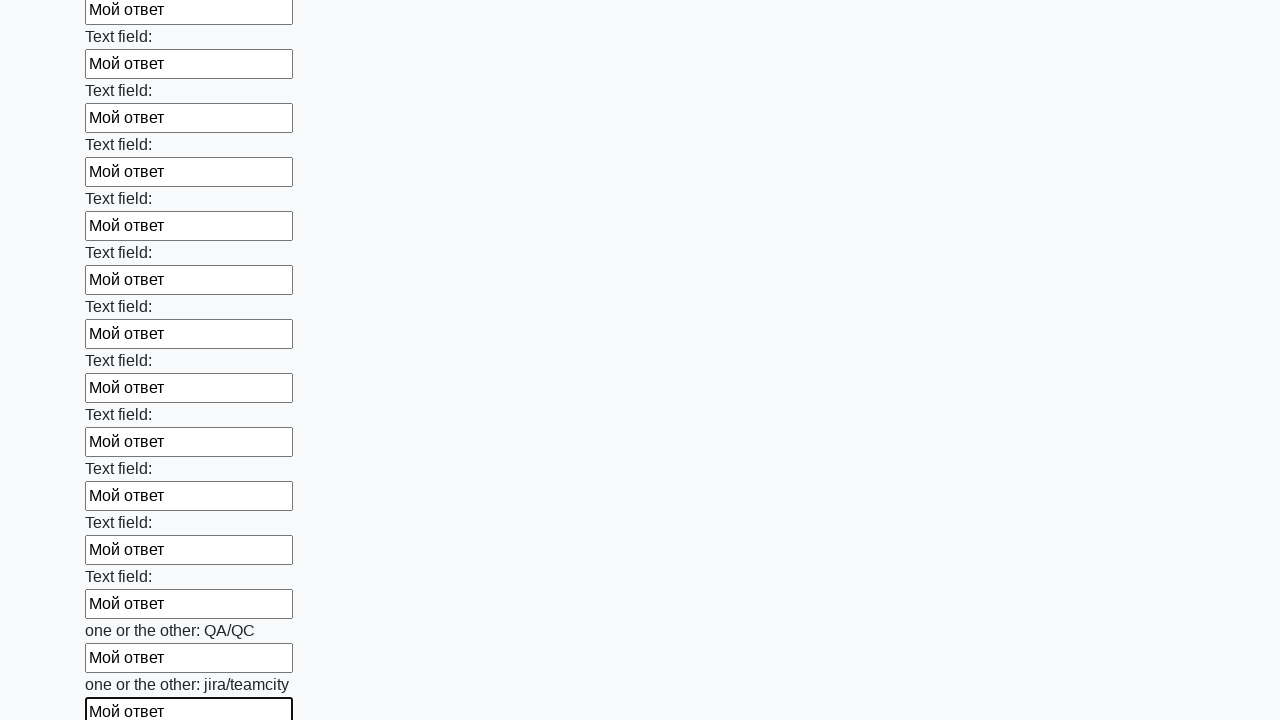

Filled input field with 'Мой ответ' on input >> nth=89
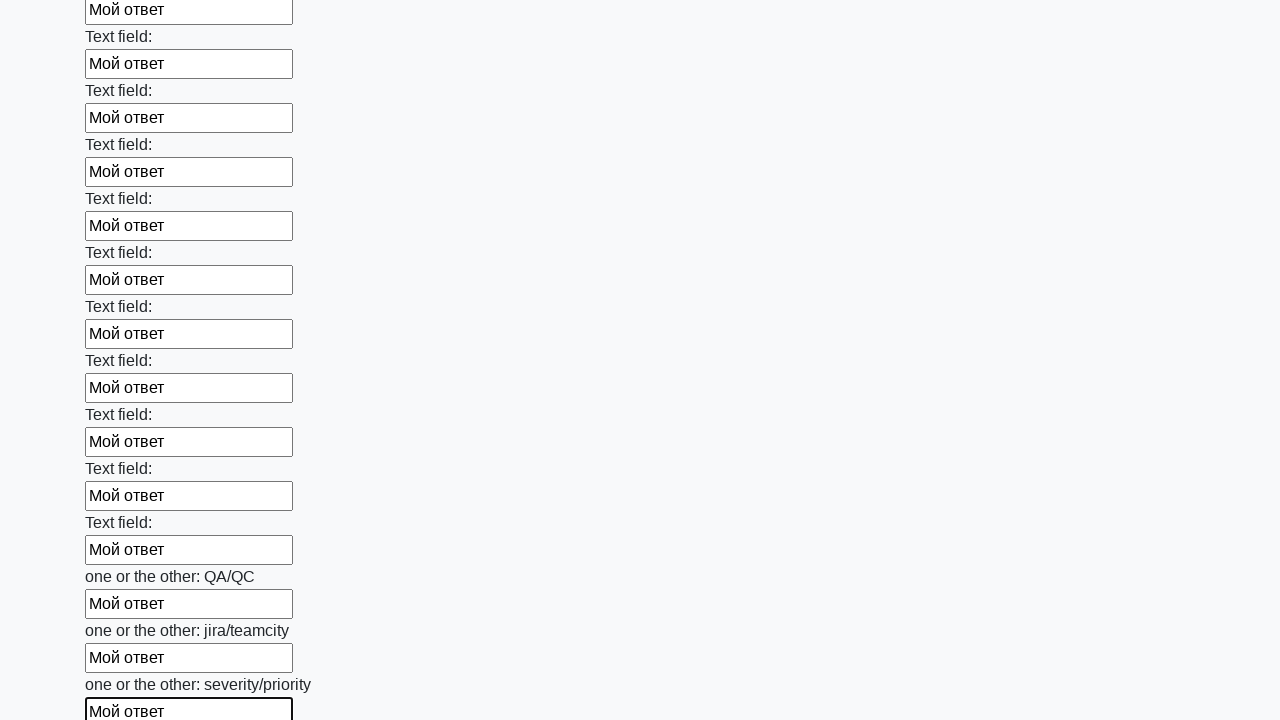

Filled input field with 'Мой ответ' on input >> nth=90
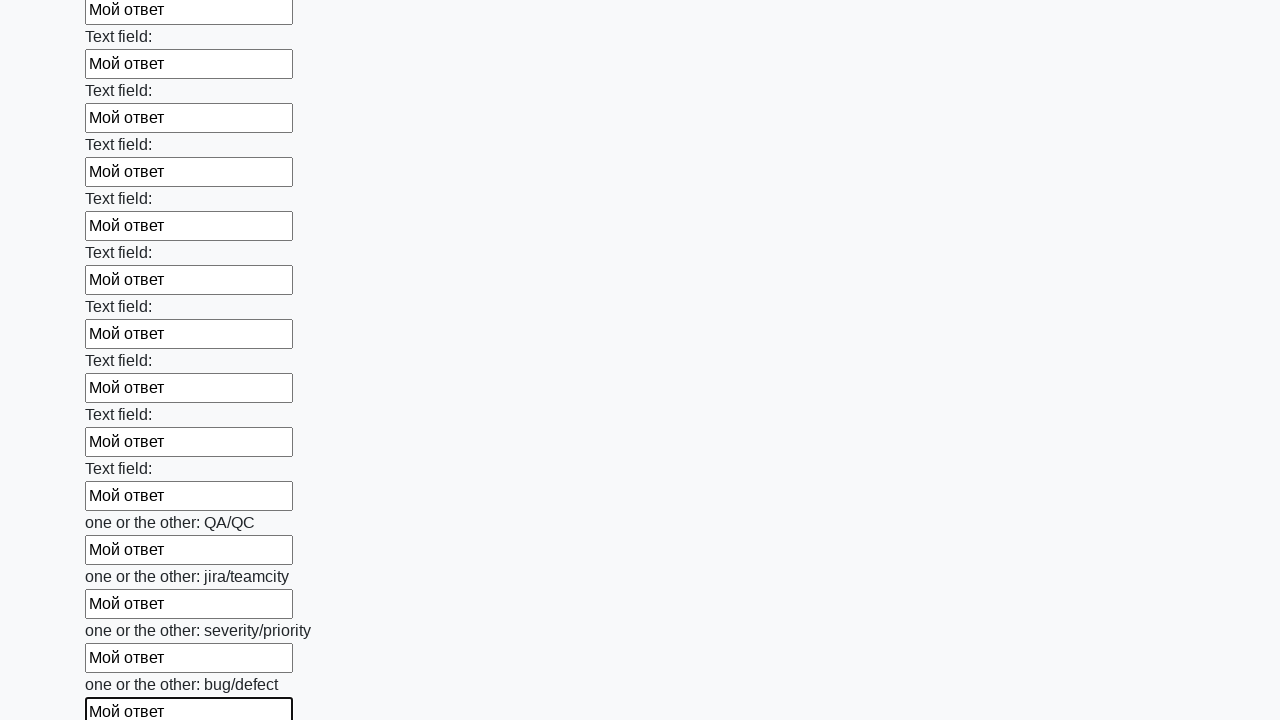

Filled input field with 'Мой ответ' on input >> nth=91
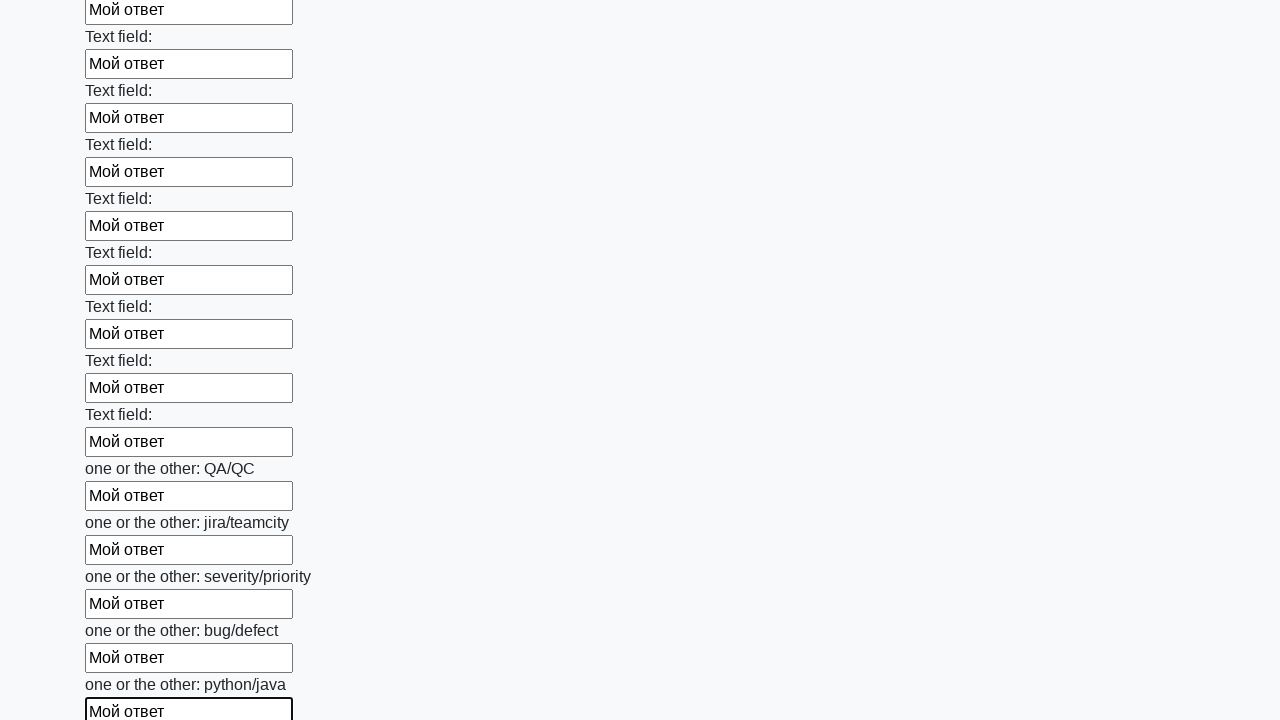

Filled input field with 'Мой ответ' on input >> nth=92
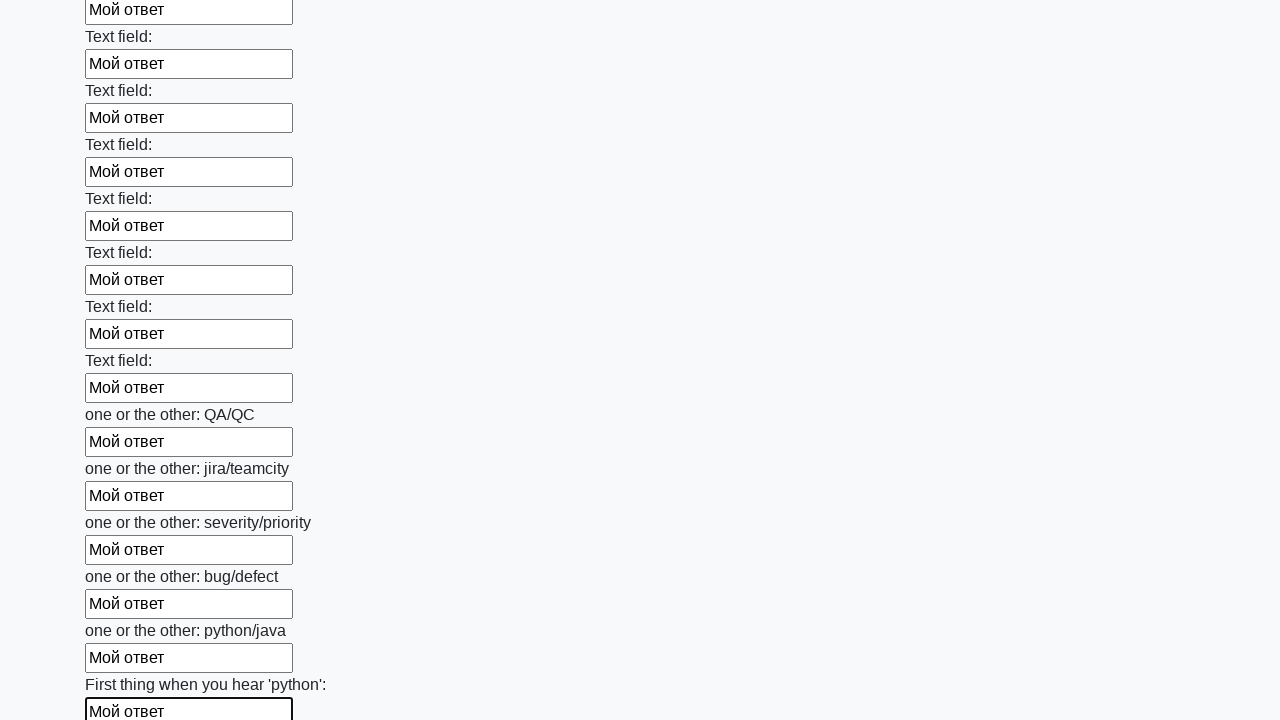

Filled input field with 'Мой ответ' on input >> nth=93
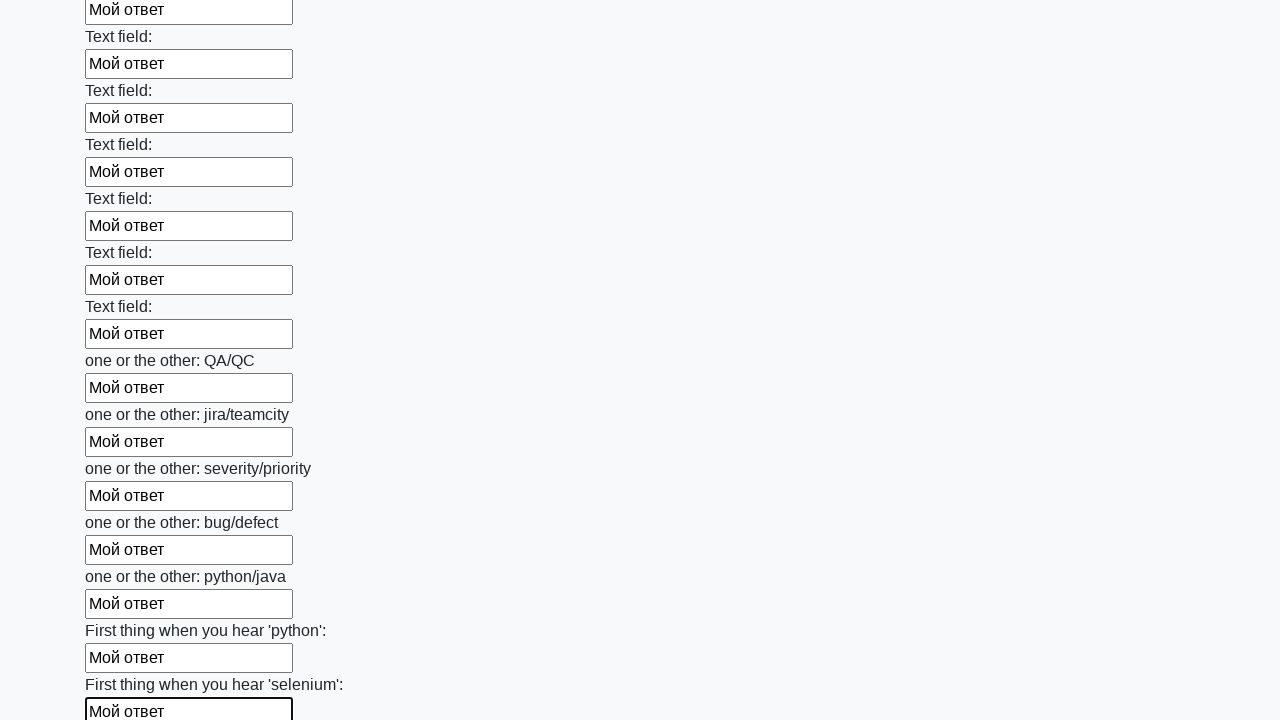

Filled input field with 'Мой ответ' on input >> nth=94
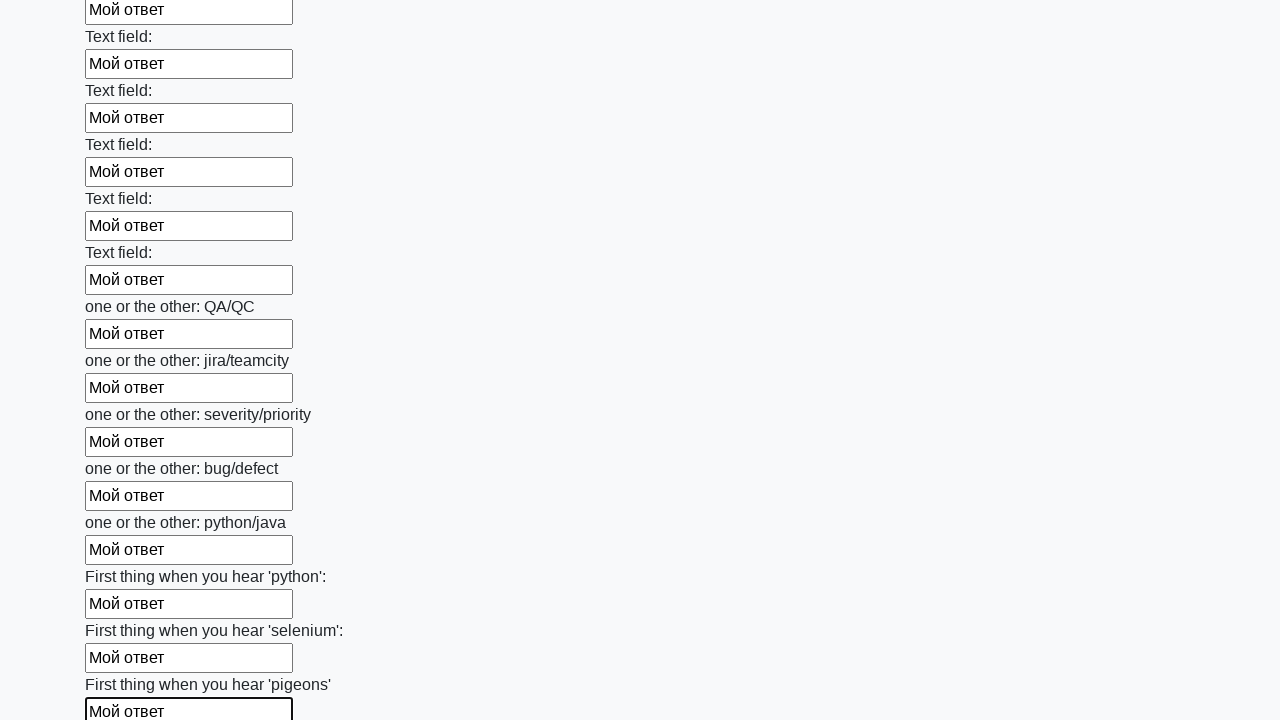

Filled input field with 'Мой ответ' on input >> nth=95
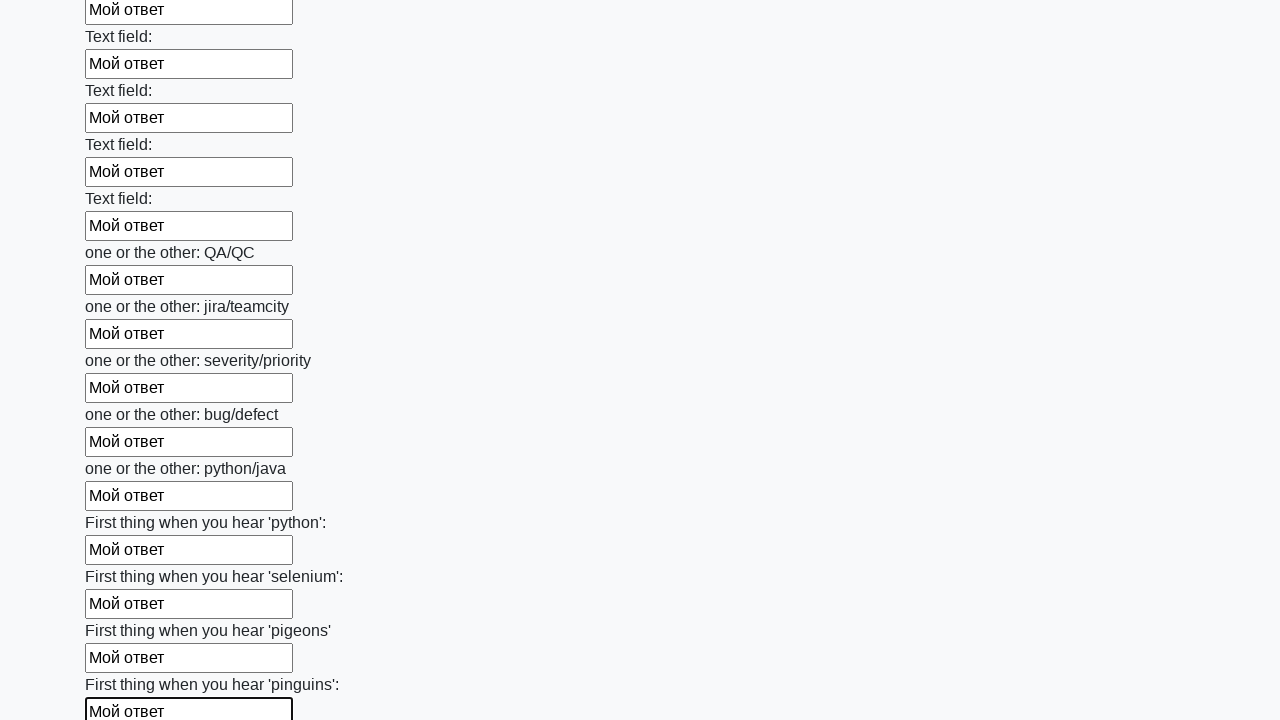

Filled input field with 'Мой ответ' on input >> nth=96
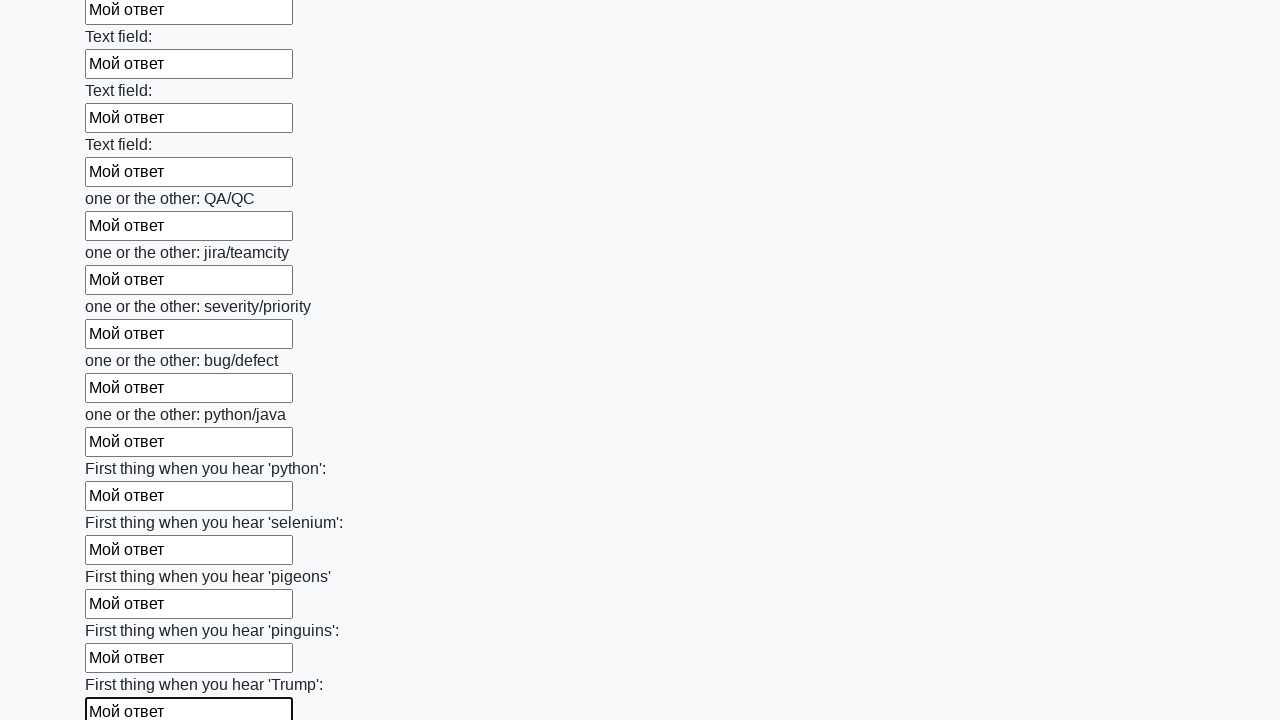

Filled input field with 'Мой ответ' on input >> nth=97
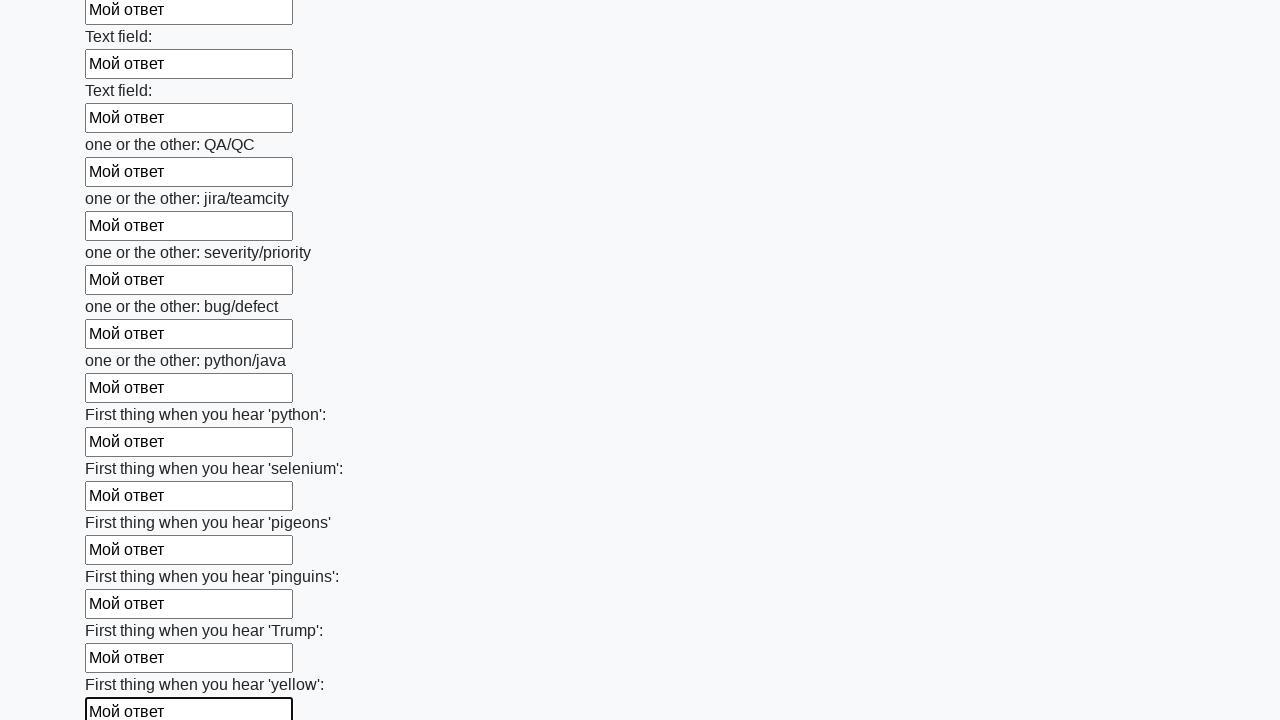

Filled input field with 'Мой ответ' on input >> nth=98
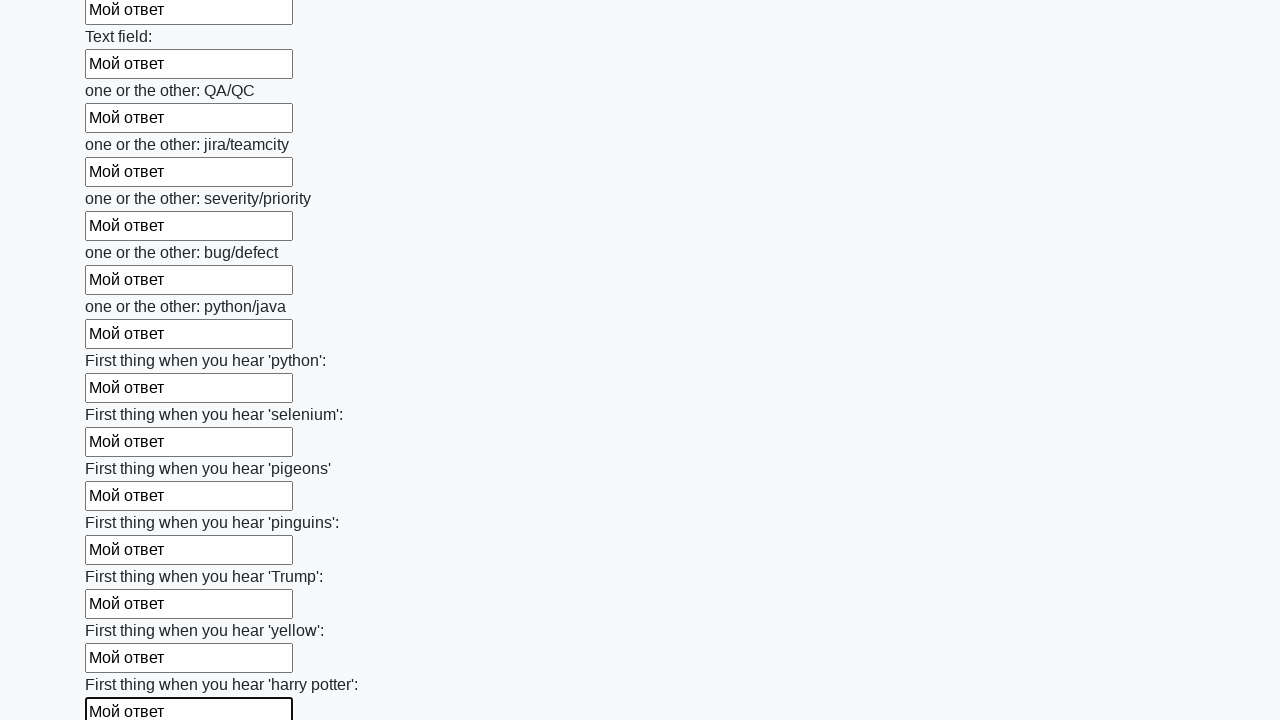

Filled input field with 'Мой ответ' on input >> nth=99
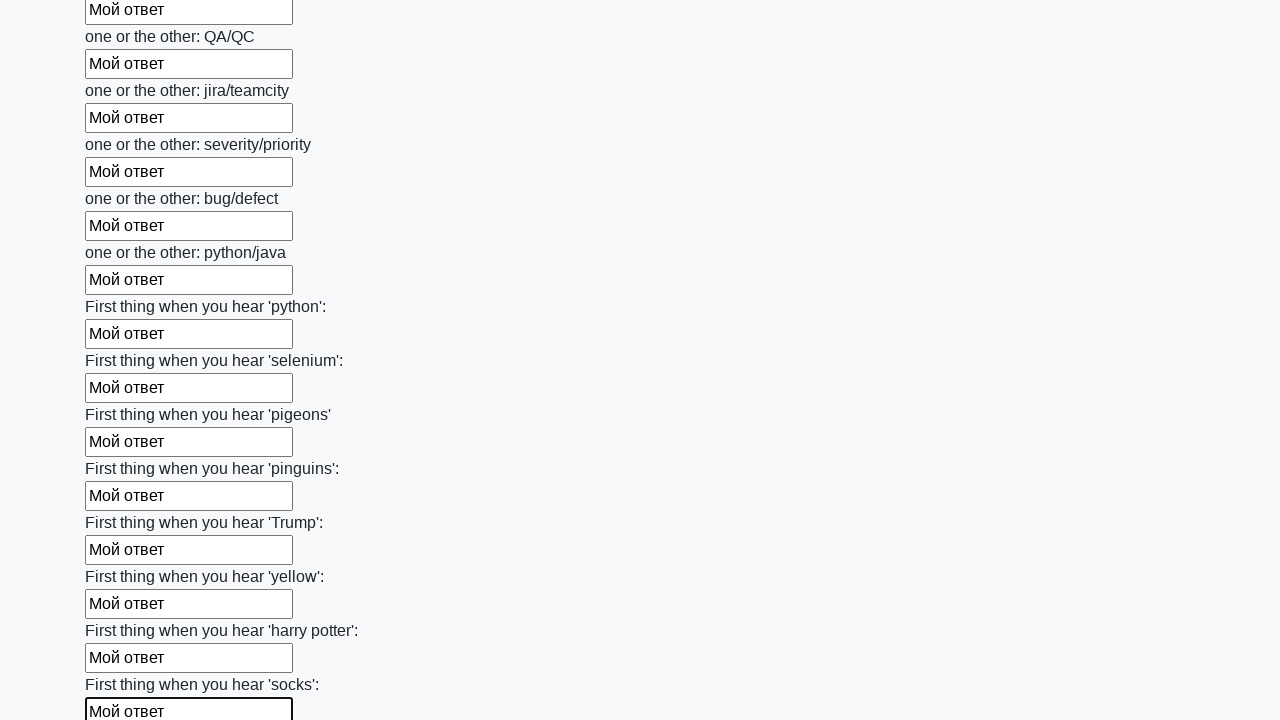

Clicked the submit button at (123, 611) on button.btn
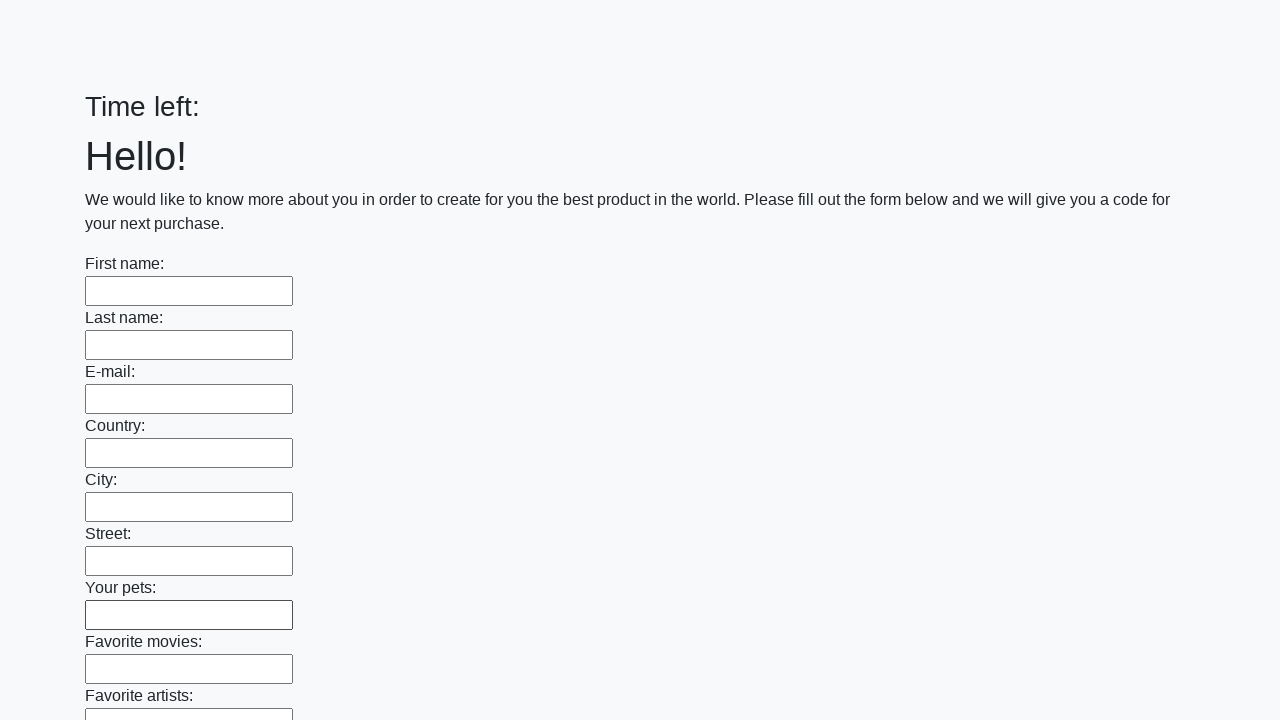

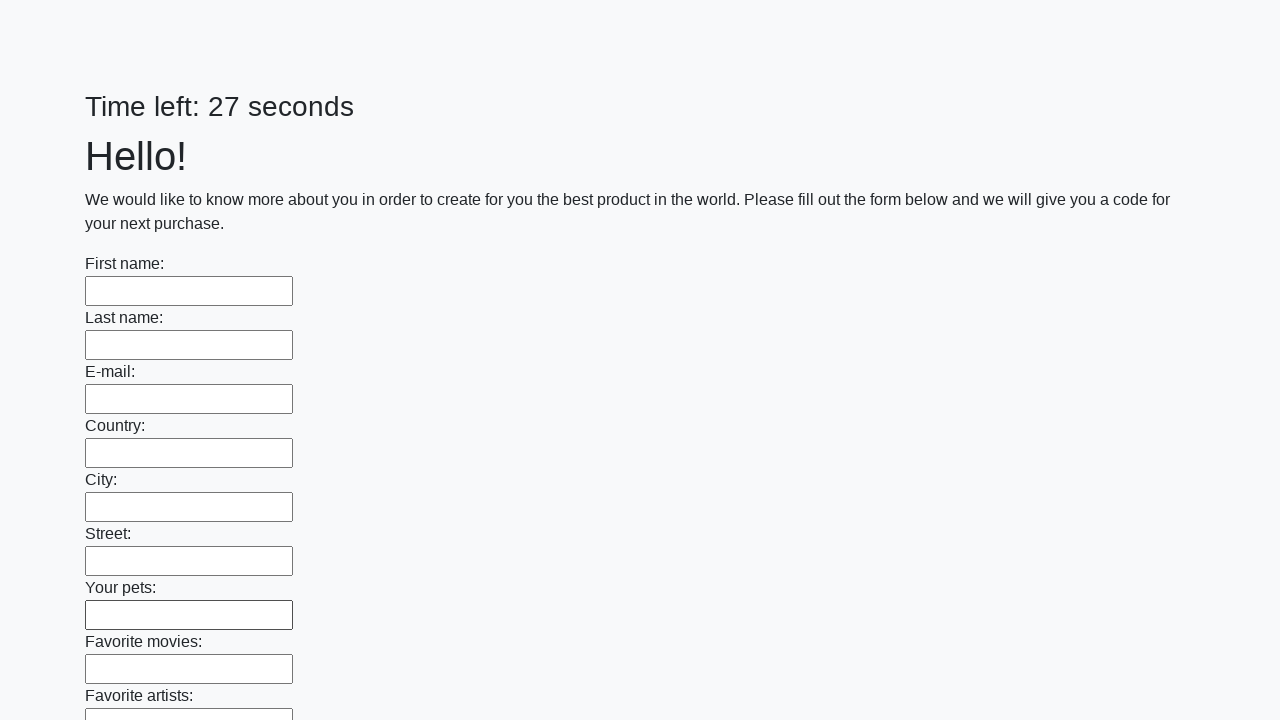